Tests web table interactions on a practice site by verifying table structure (row and column counts), navigating through pagination pages, and interacting with table elements.

Starting URL: https://testautomationpractice.blogspot.com/

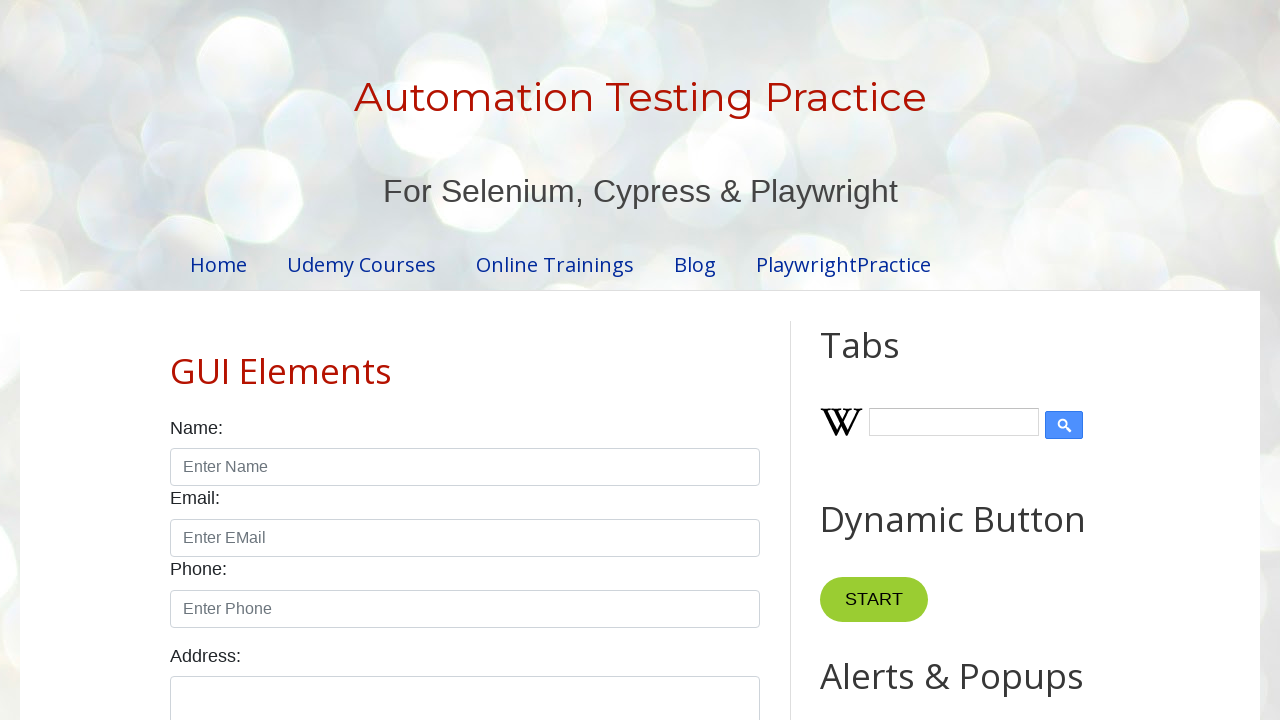

Located the product table element
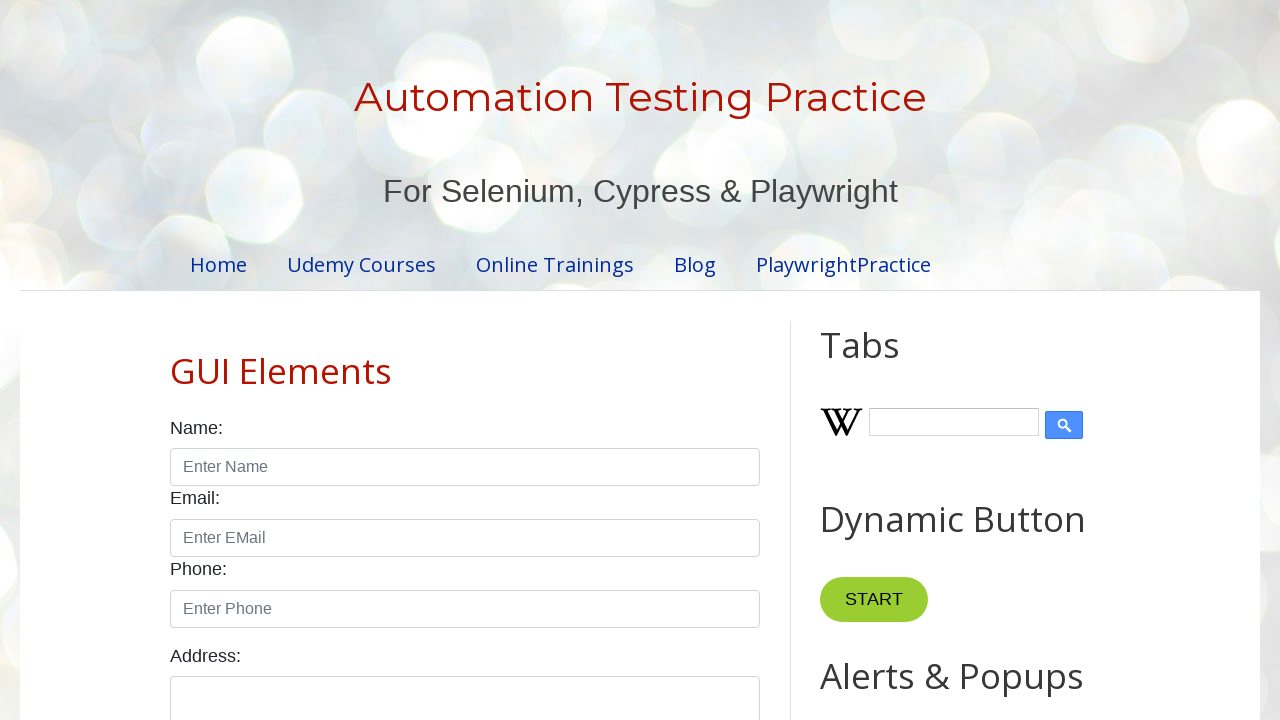

Waited for product table to be visible
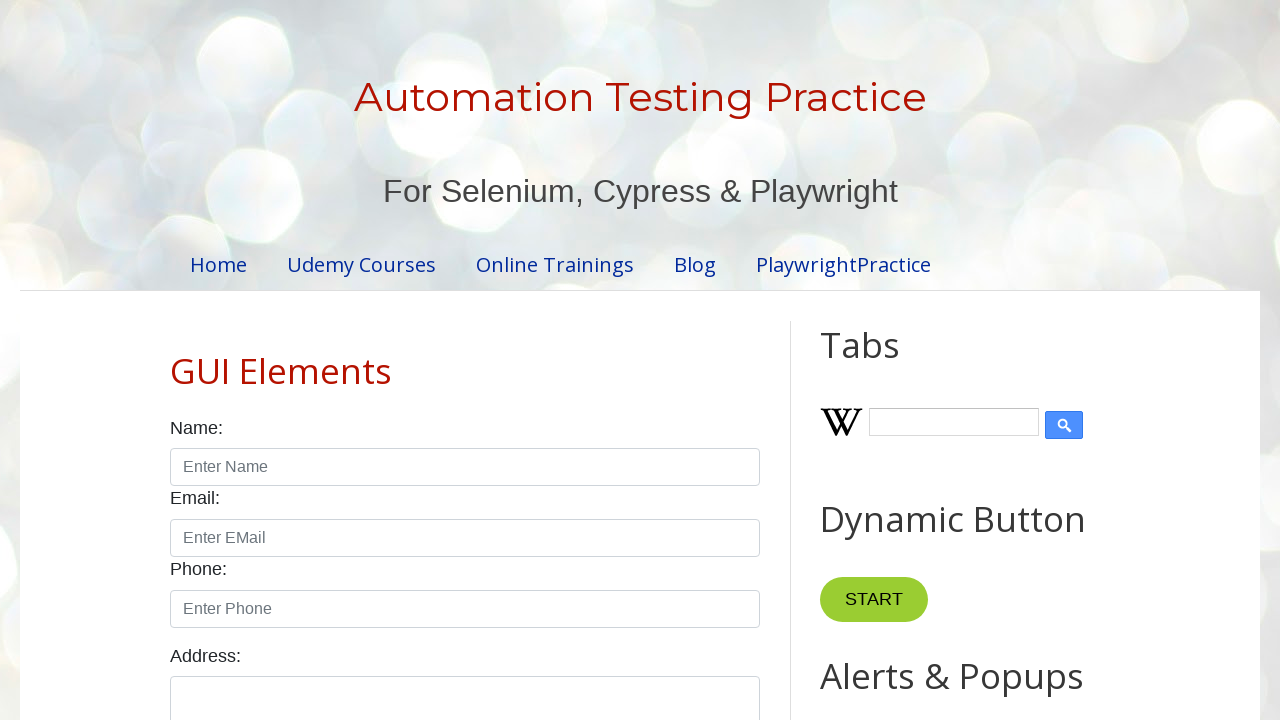

Located table header columns
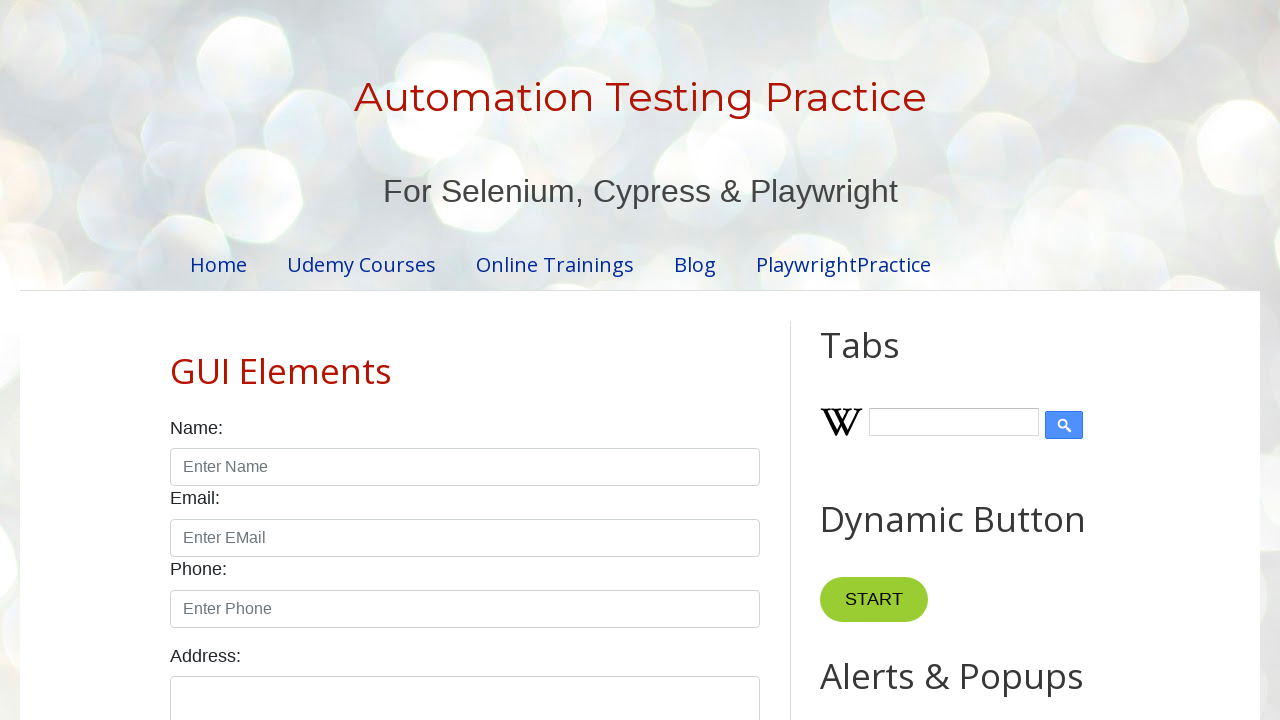

Counted 4 columns in table header
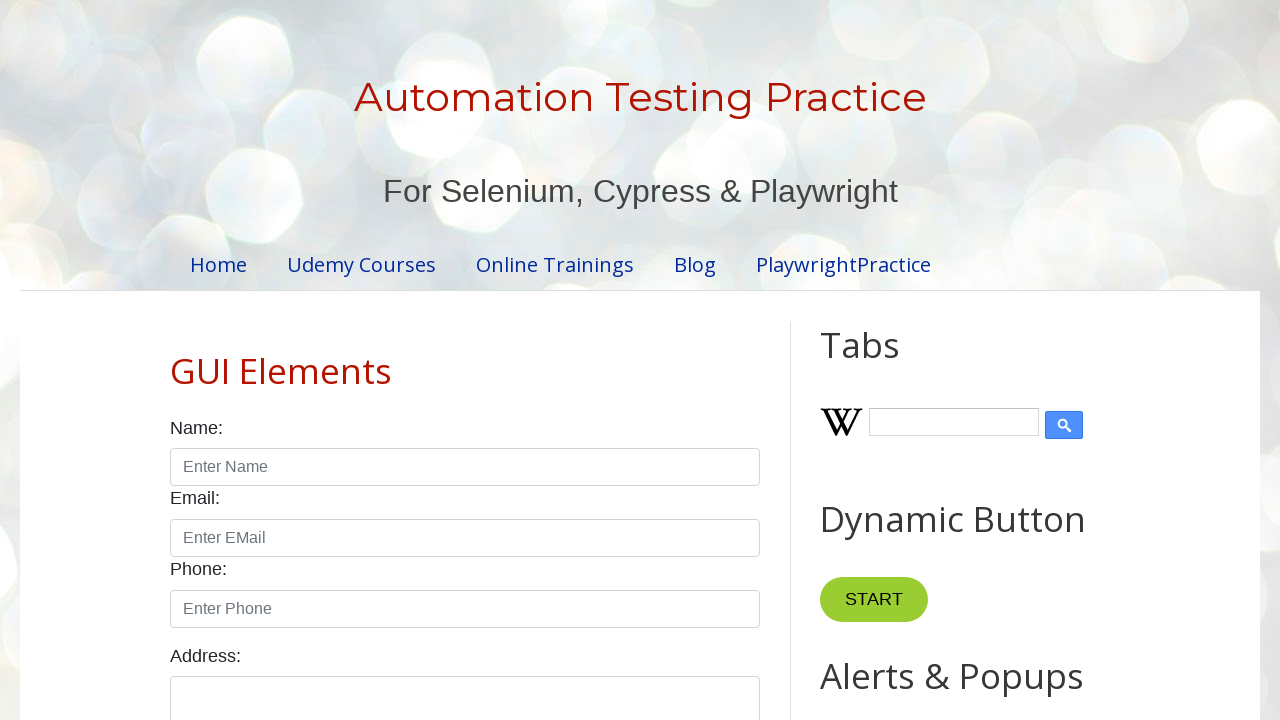

Verified table has exactly 4 columns
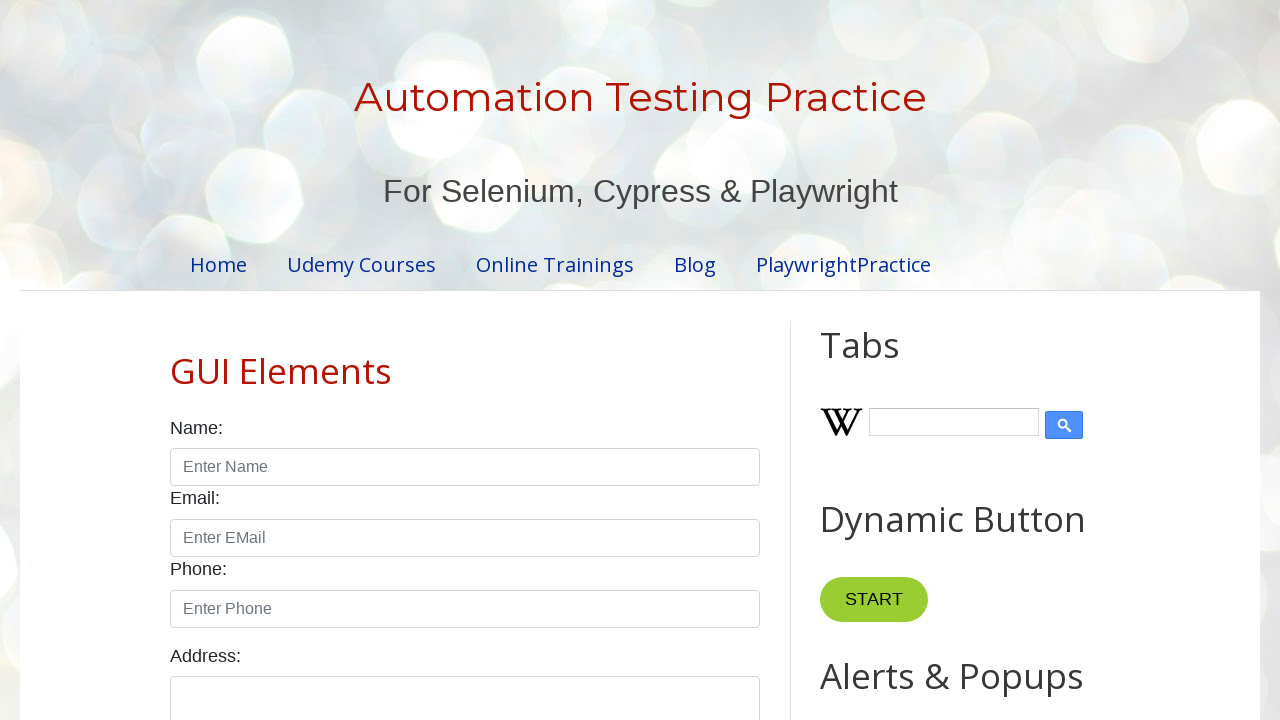

Located all table body rows
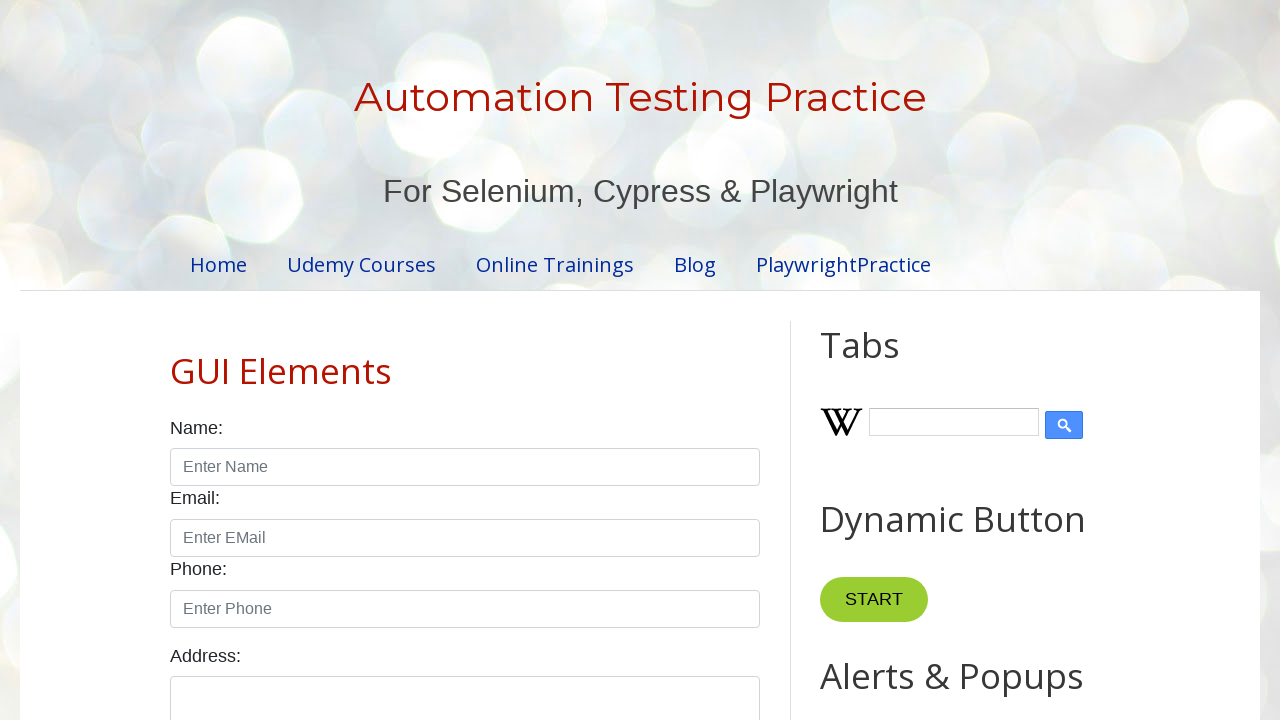

Counted 5 rows in table body
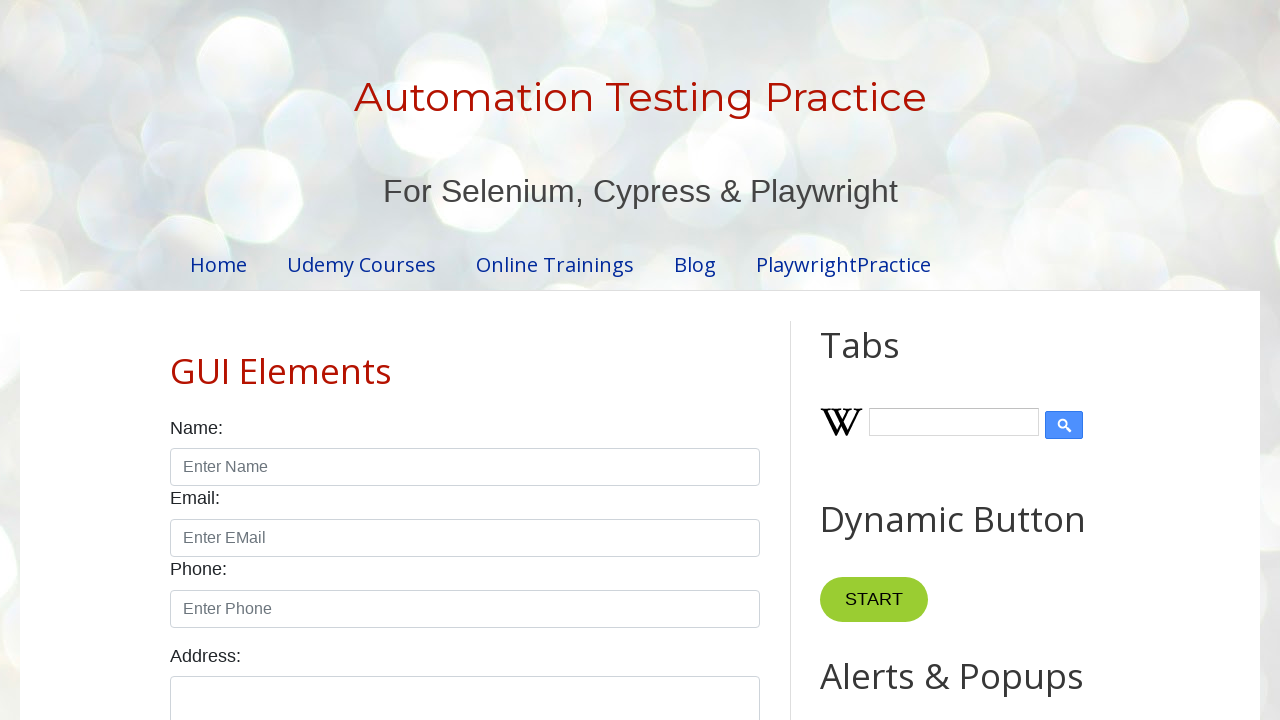

Verified table has exactly 5 rows
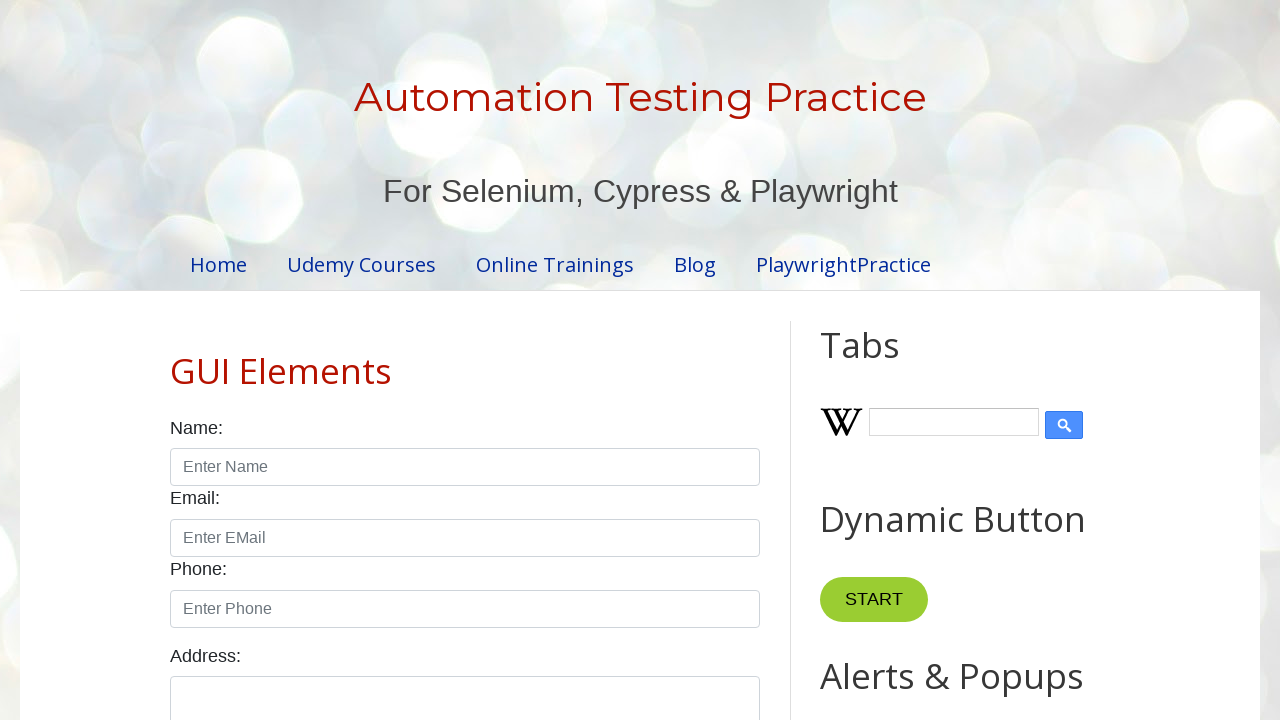

Located row 1 in table
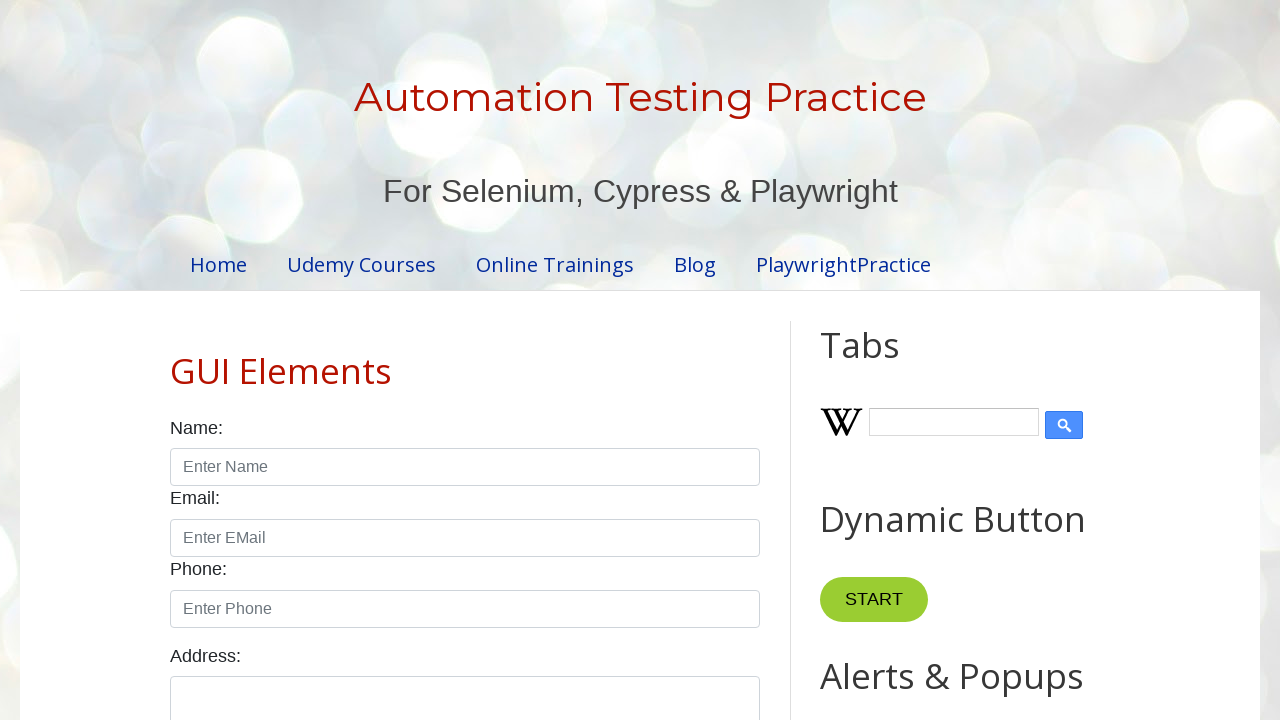

Located all cells in row 1
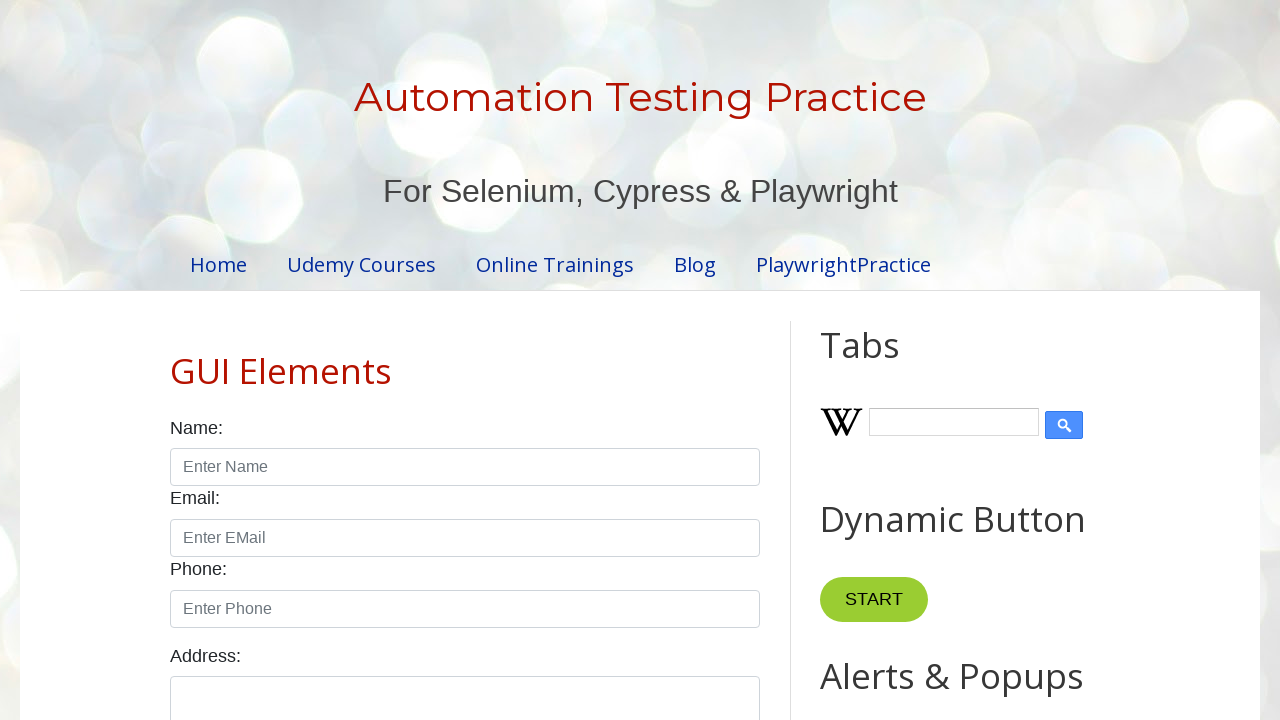

Verified content in row 1, cell 1: '1'
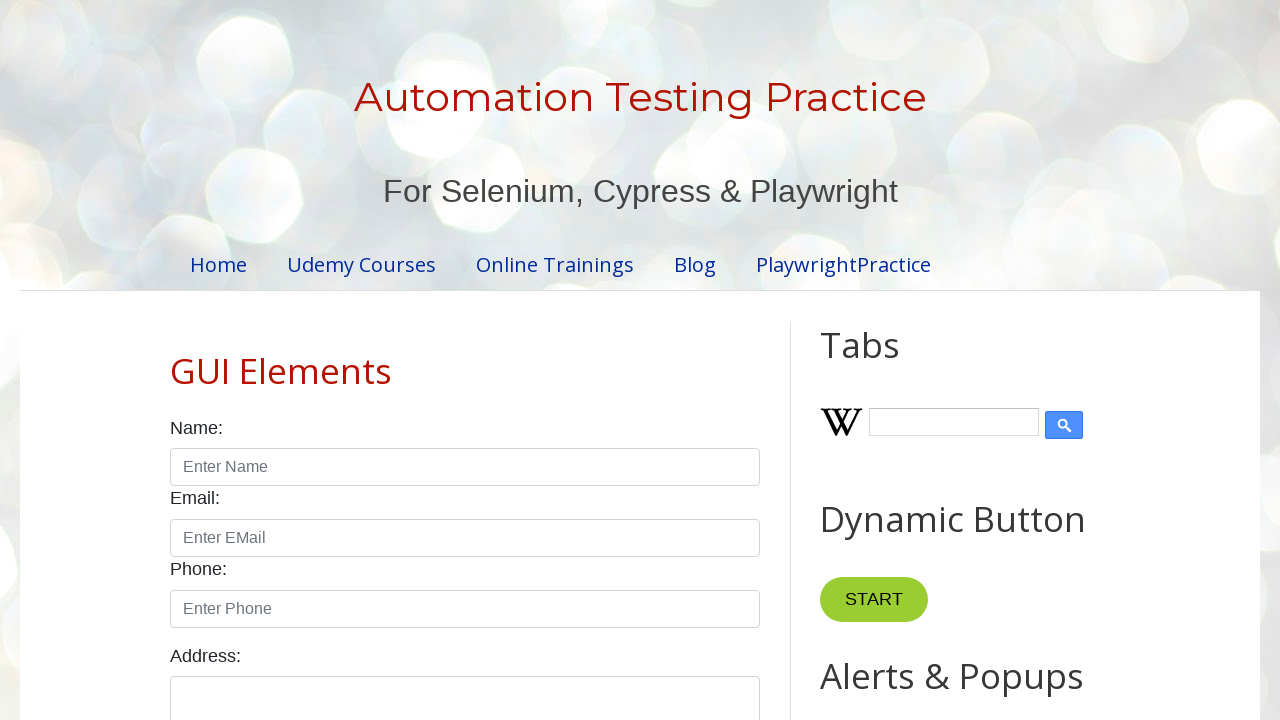

Verified content in row 1, cell 2: 'Smartphone'
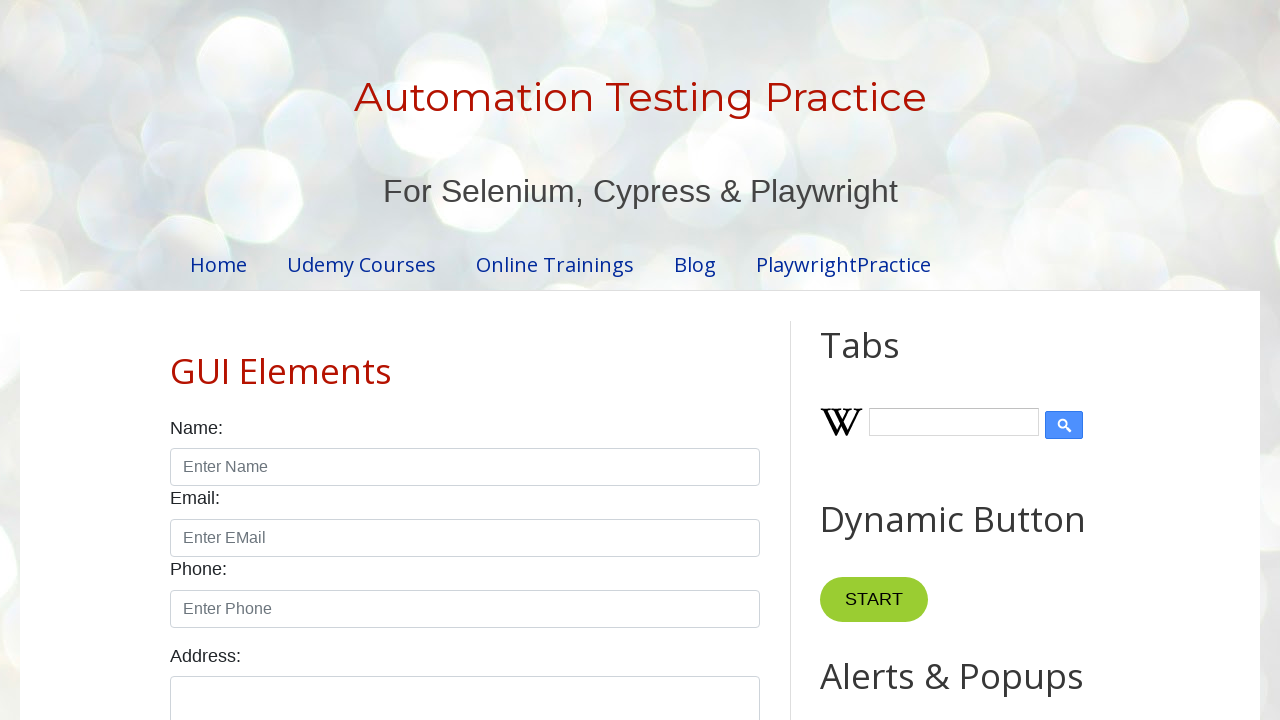

Verified content in row 1, cell 3: '$10.99'
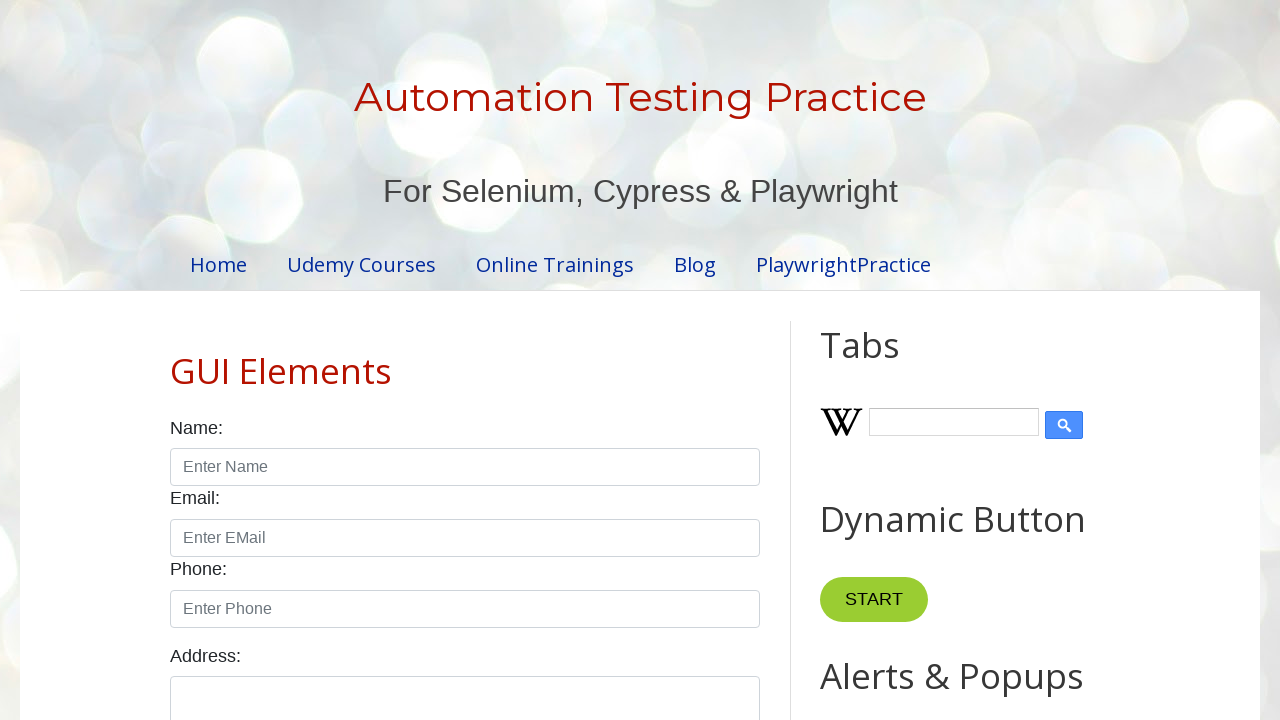

Located row 2 in table
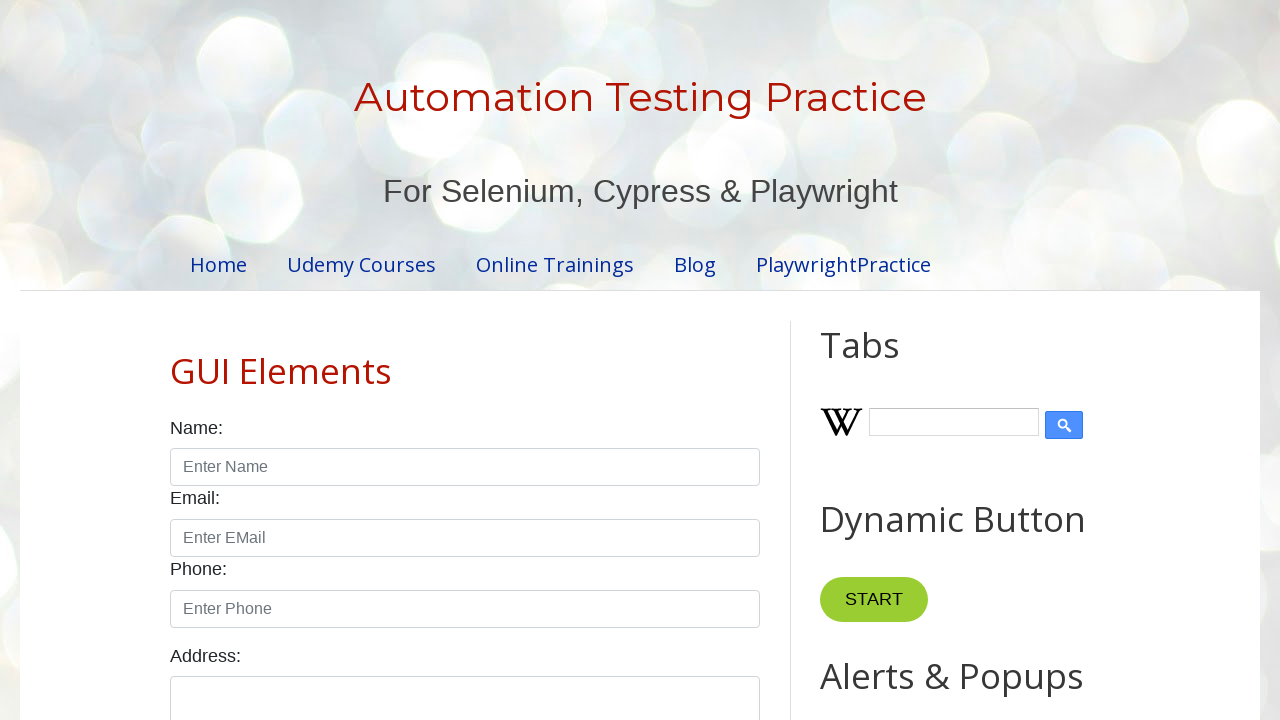

Located all cells in row 2
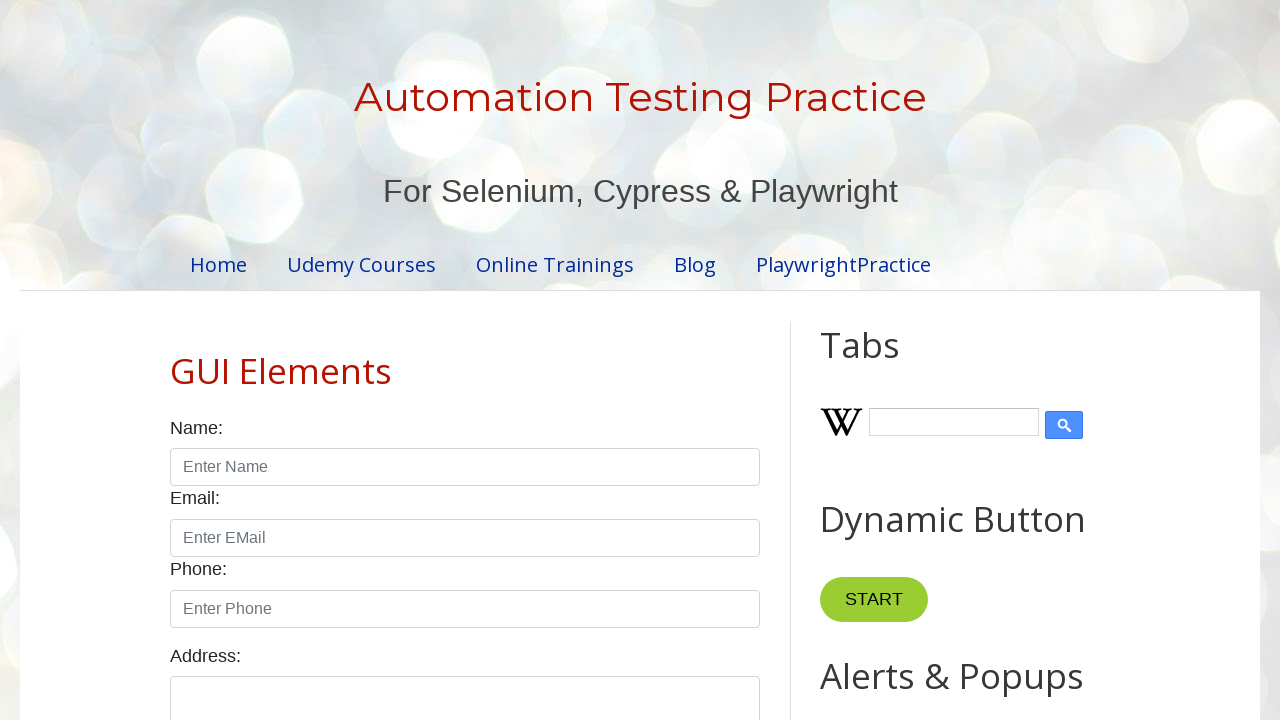

Verified content in row 2, cell 1: '2'
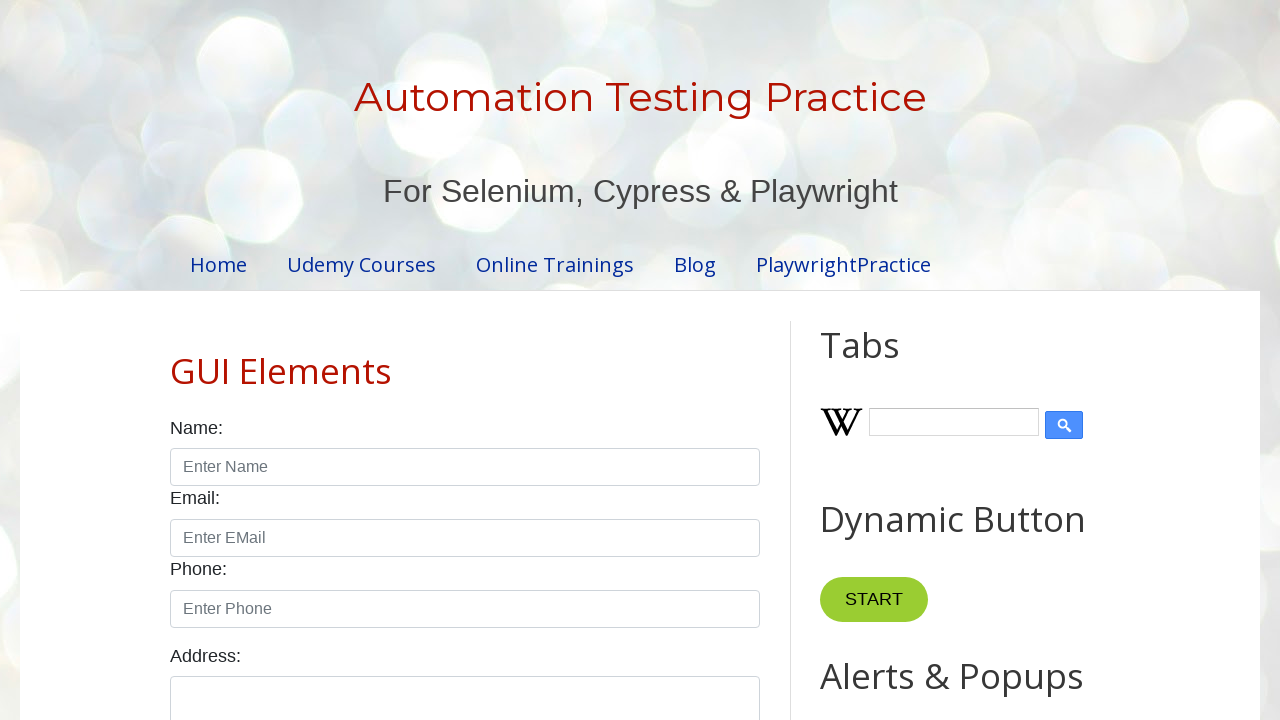

Verified content in row 2, cell 2: 'Laptop'
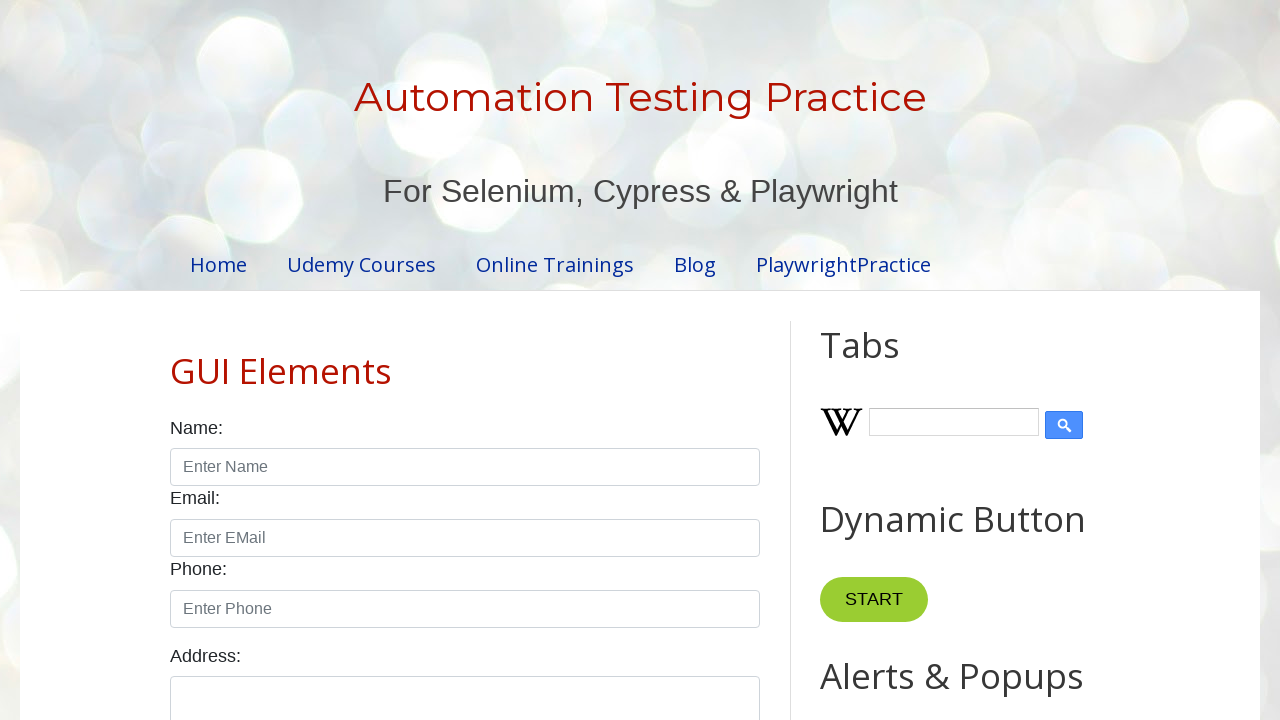

Verified content in row 2, cell 3: '$19.99'
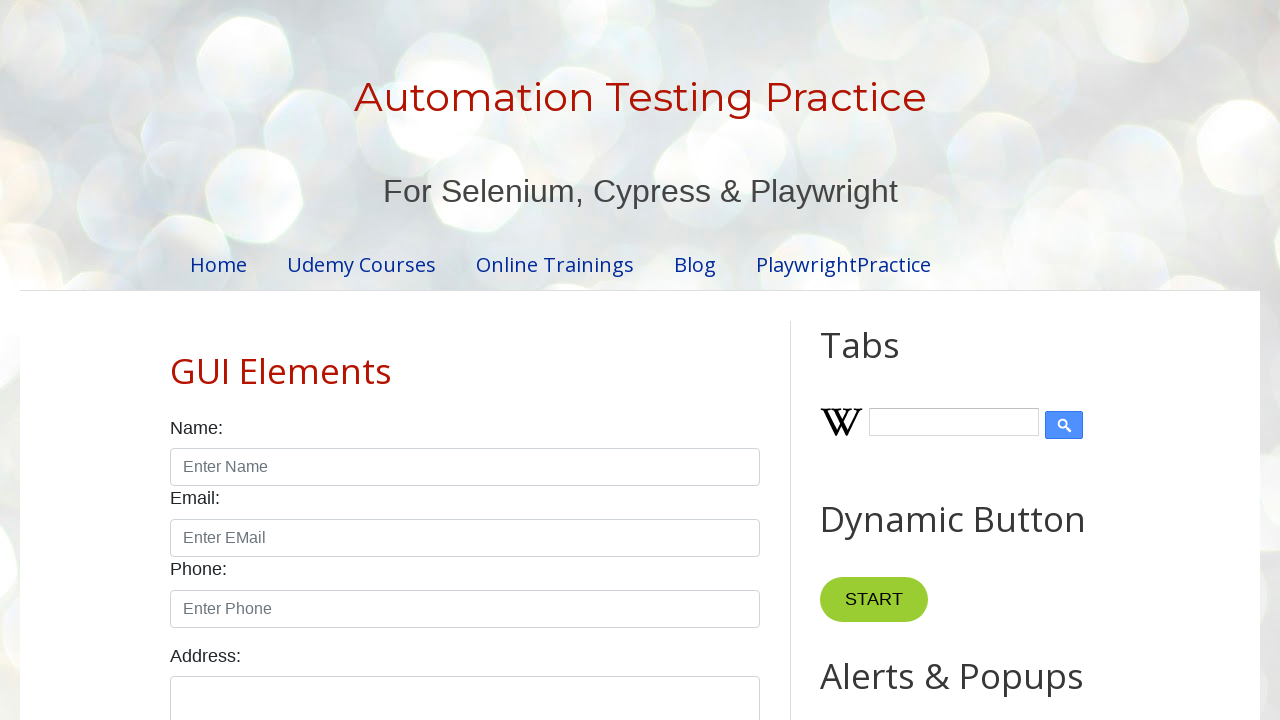

Located row 3 in table
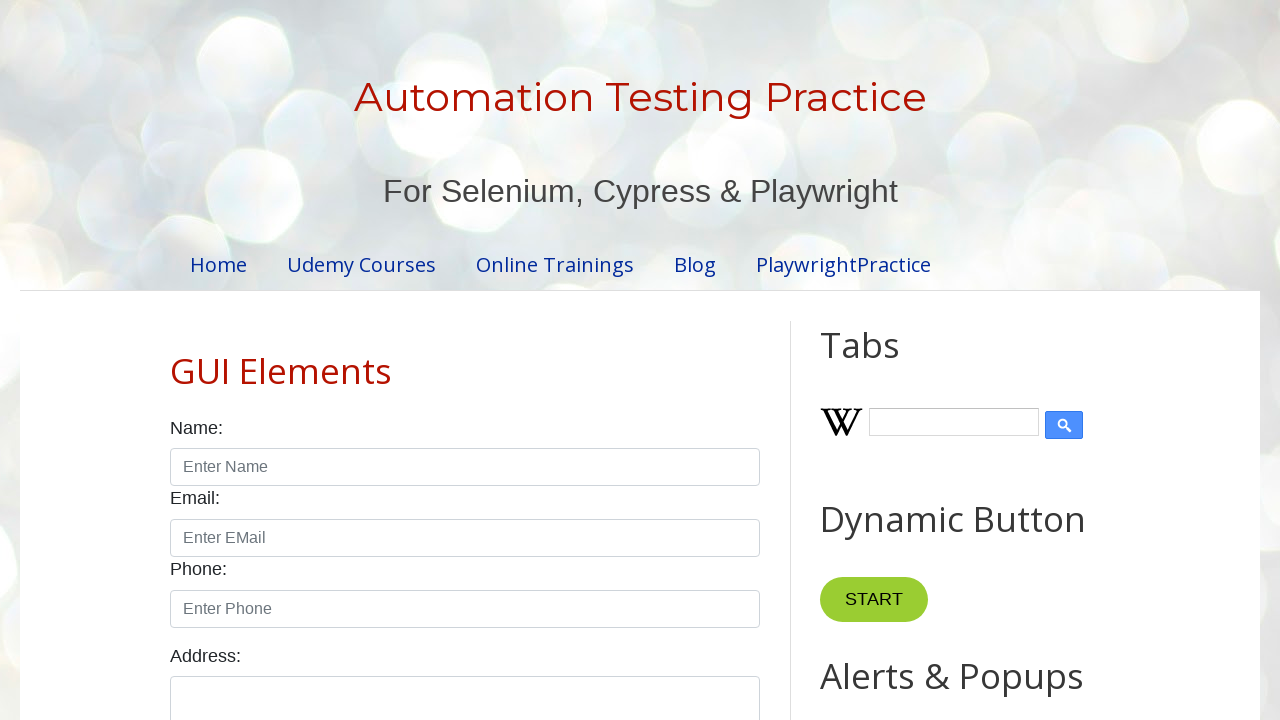

Located all cells in row 3
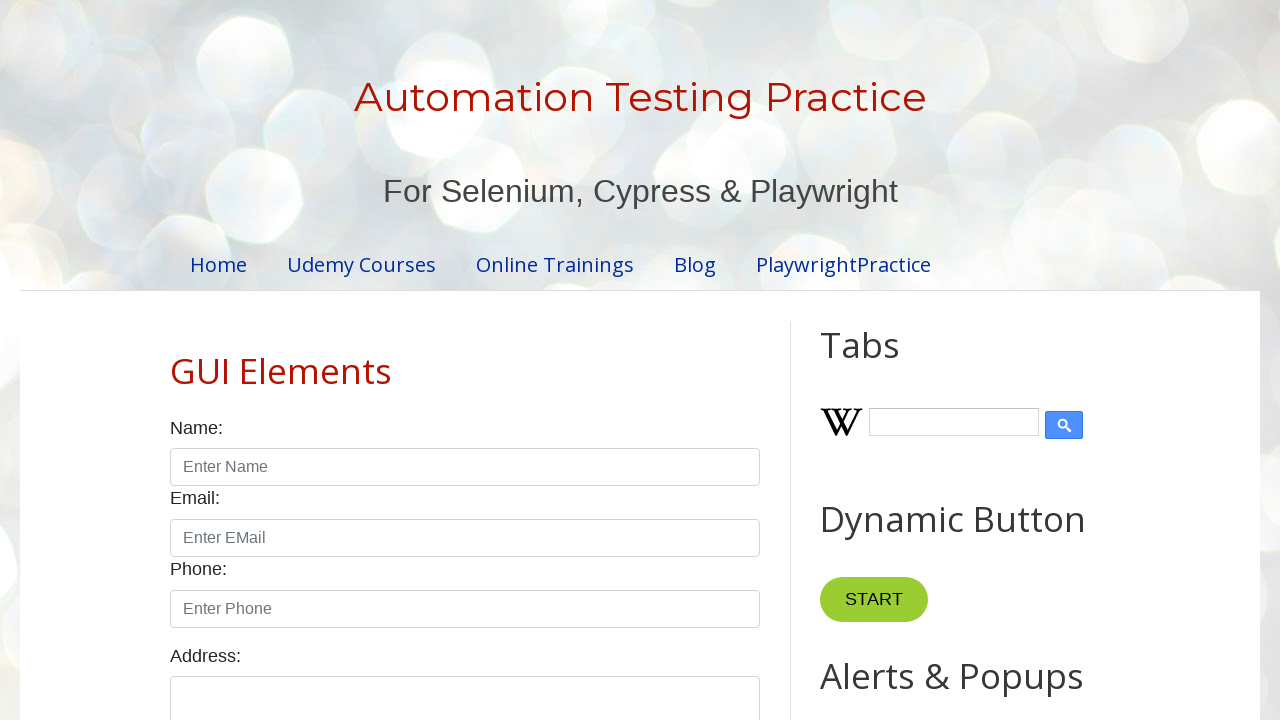

Verified content in row 3, cell 1: '3'
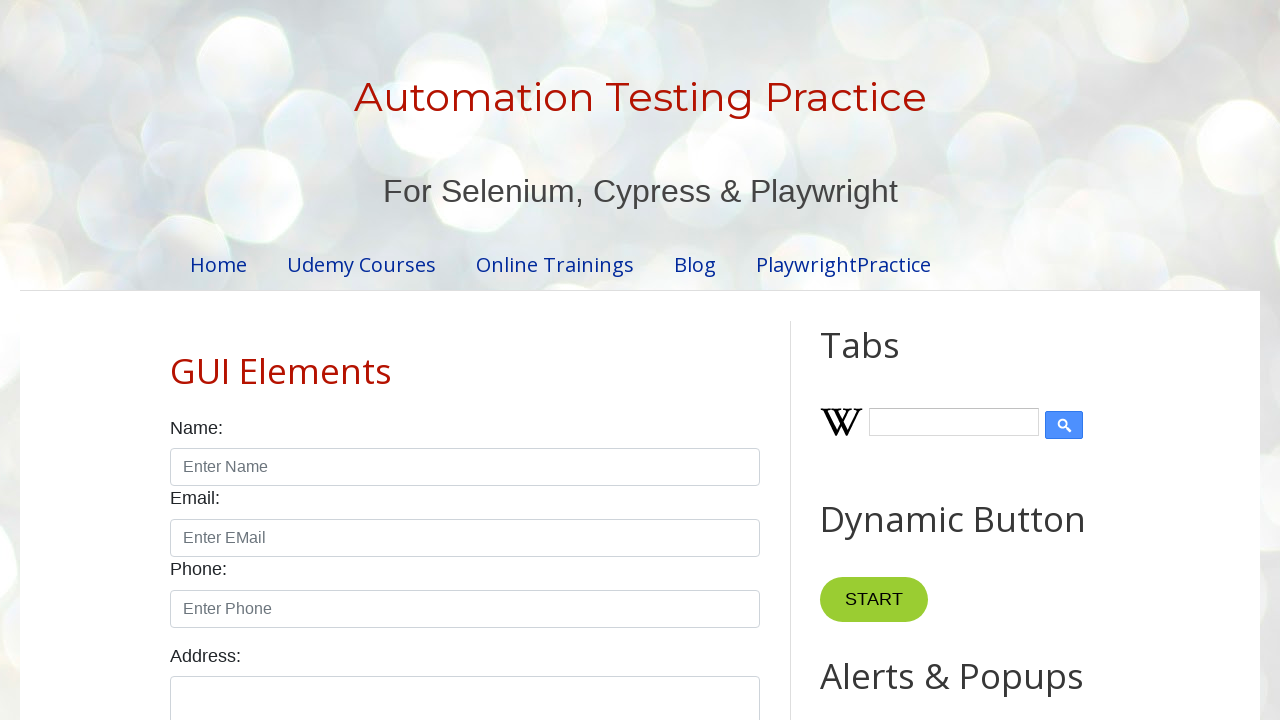

Verified content in row 3, cell 2: 'Tablet '
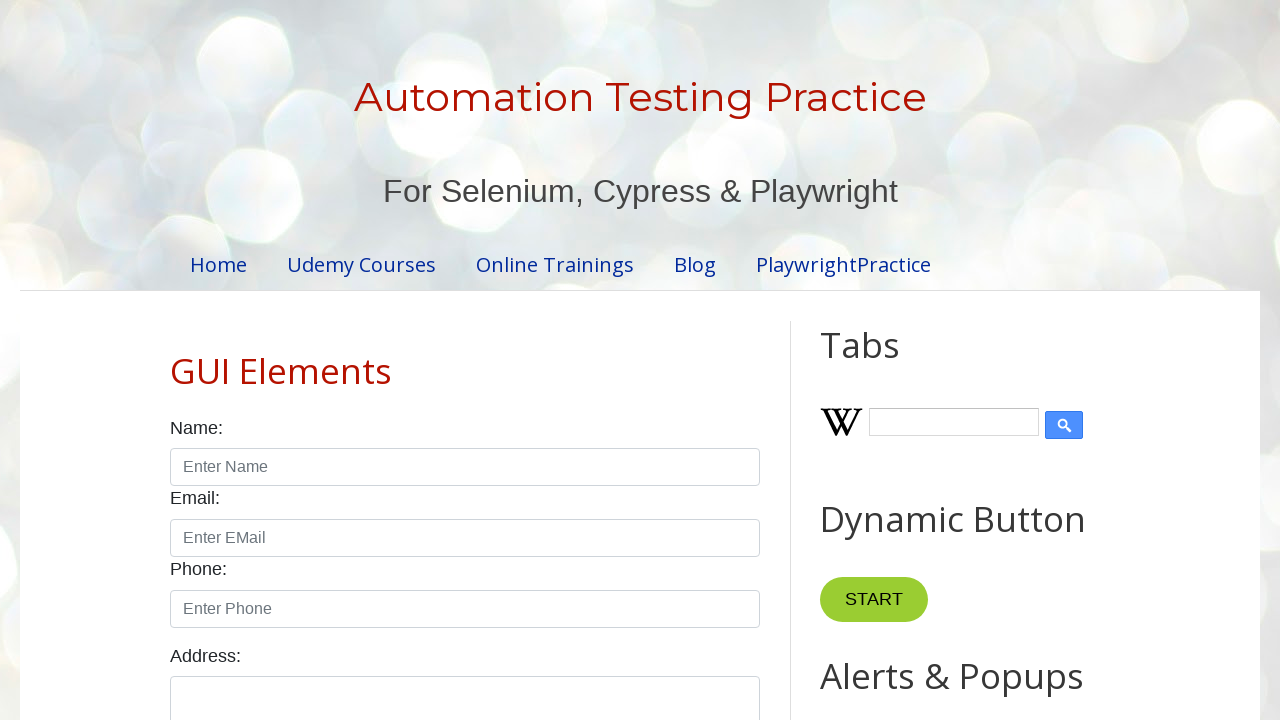

Verified content in row 3, cell 3: '$5.99'
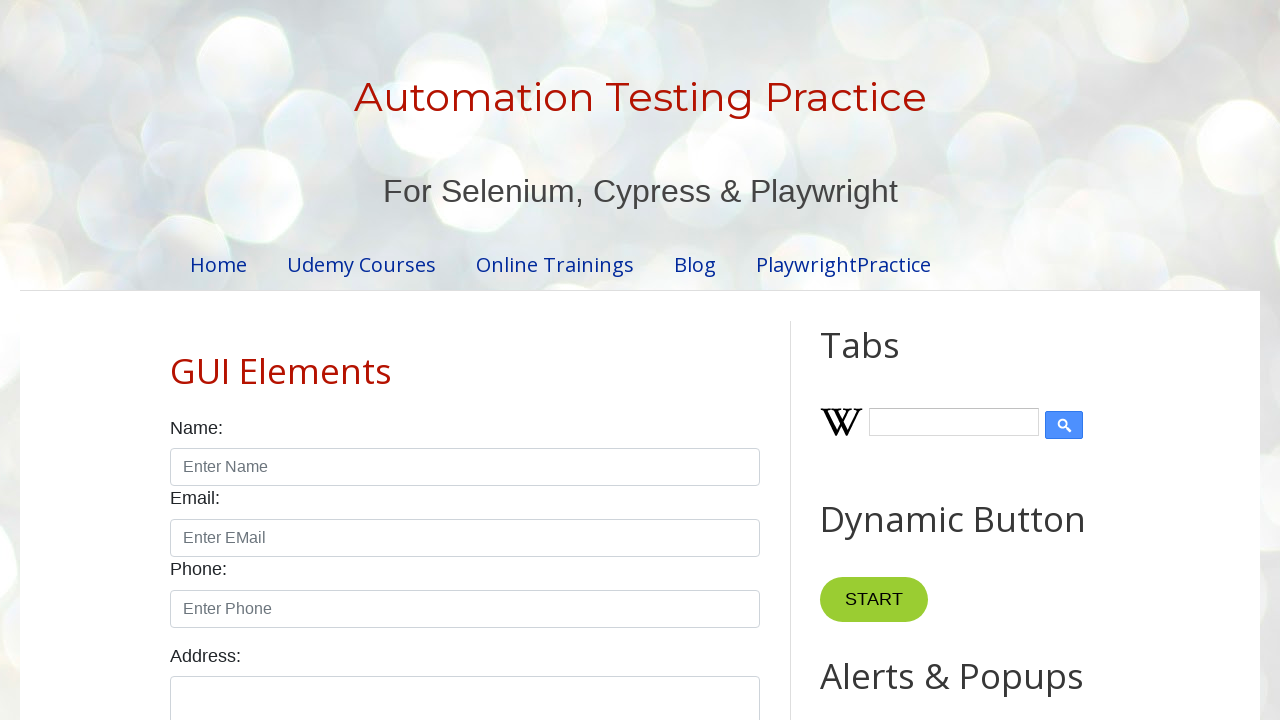

Located row 4 in table
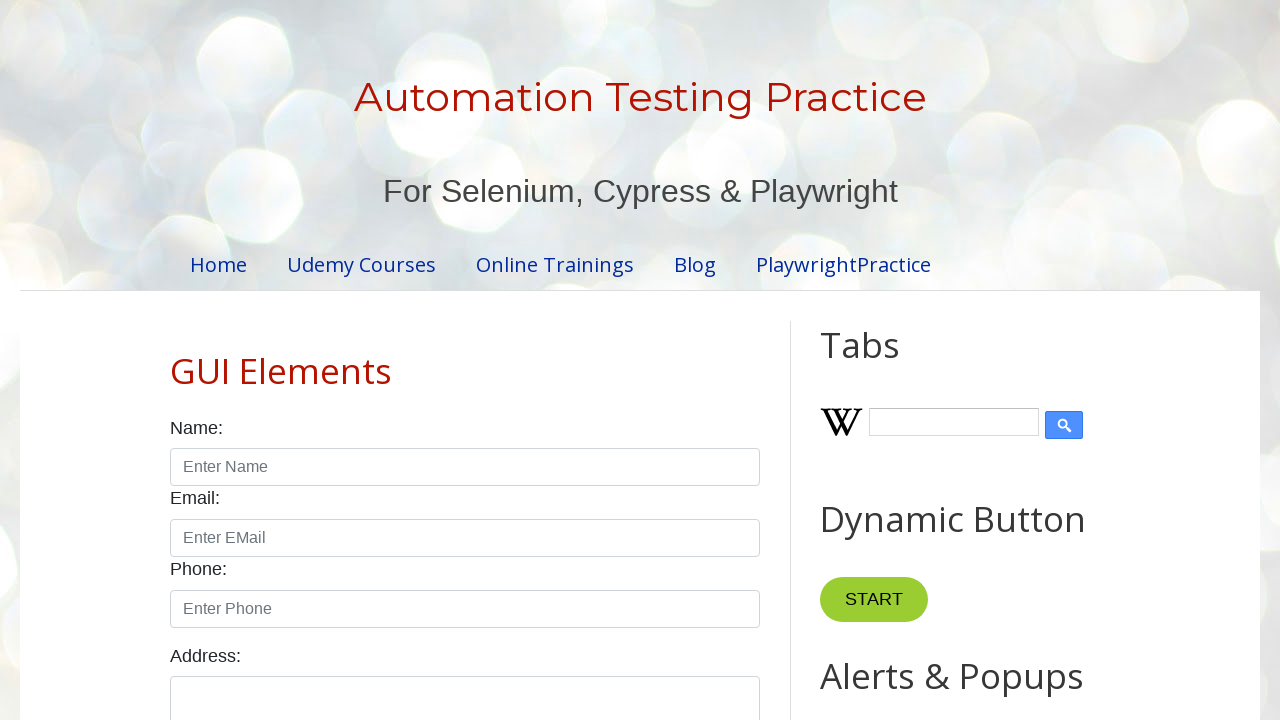

Located all cells in row 4
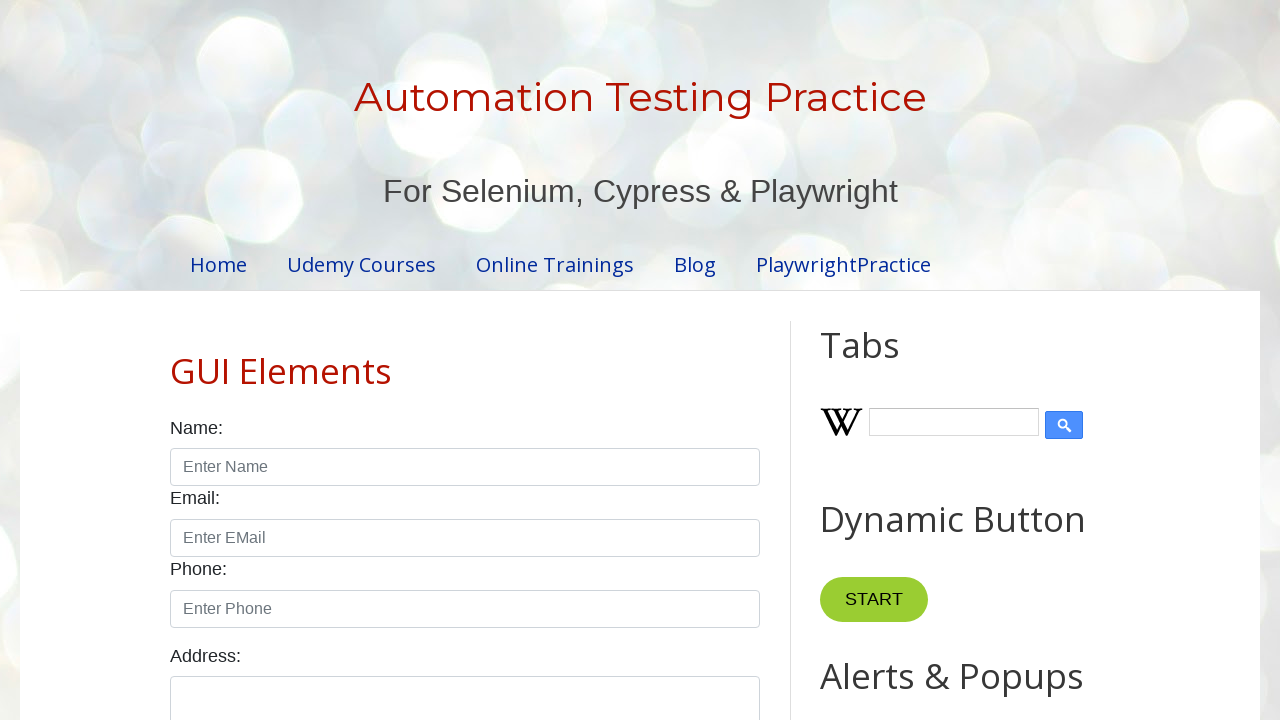

Verified content in row 4, cell 1: '4'
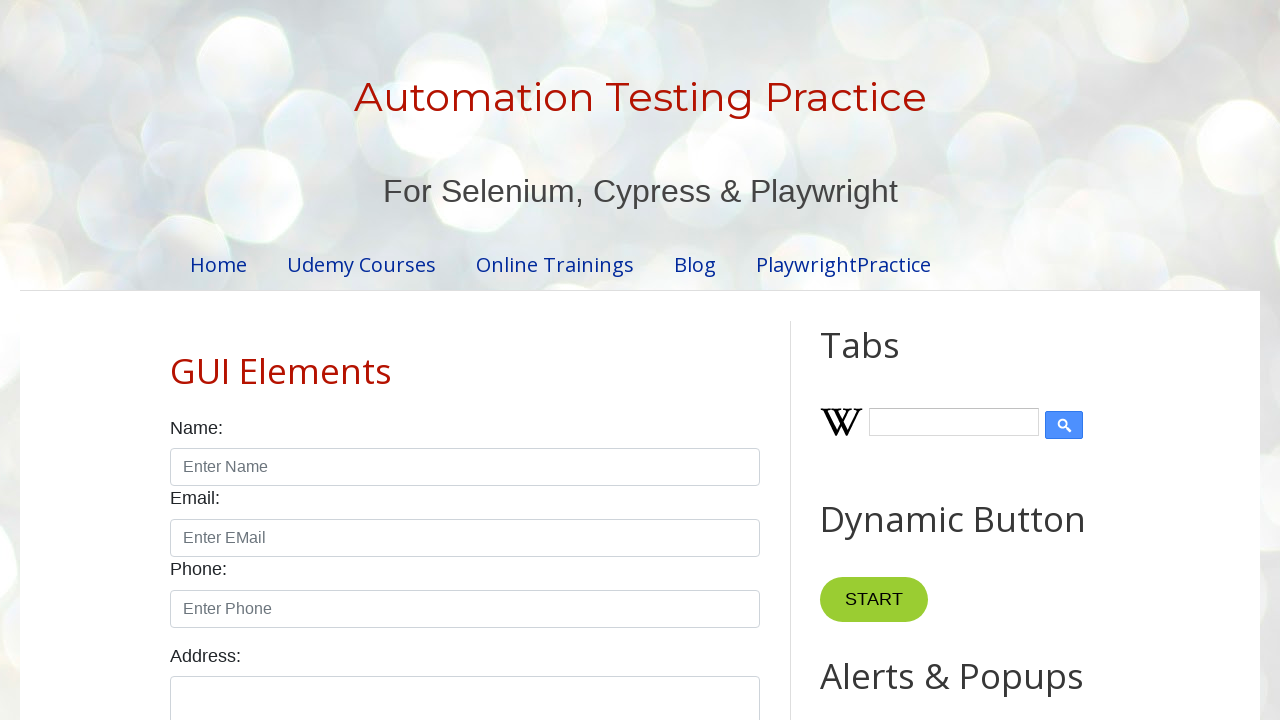

Verified content in row 4, cell 2: 'Smartwatch'
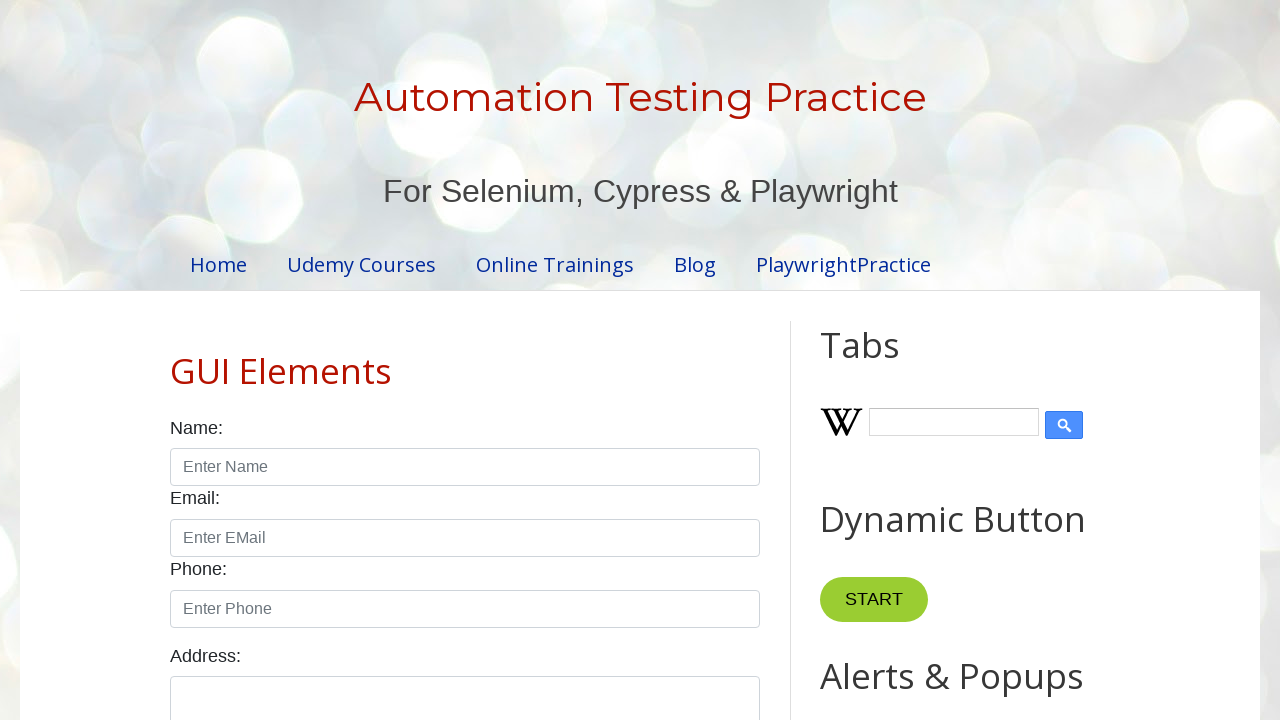

Verified content in row 4, cell 3: '$7.99'
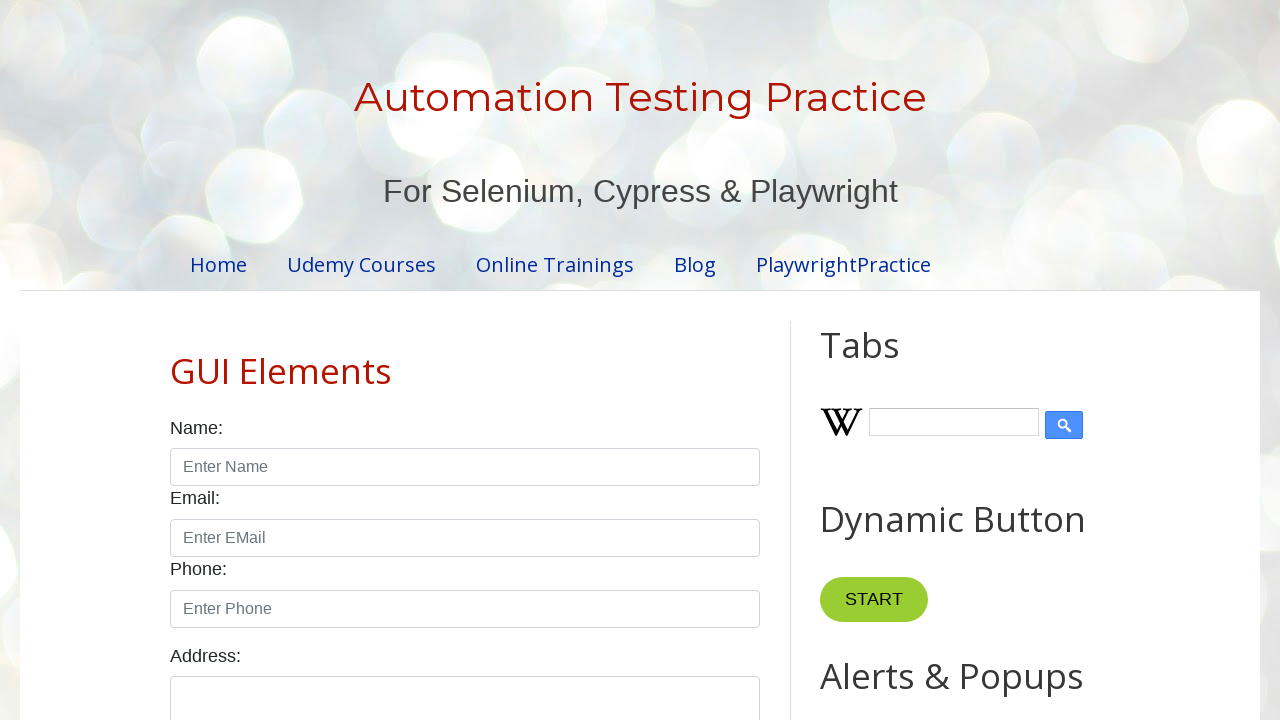

Located row 5 in table
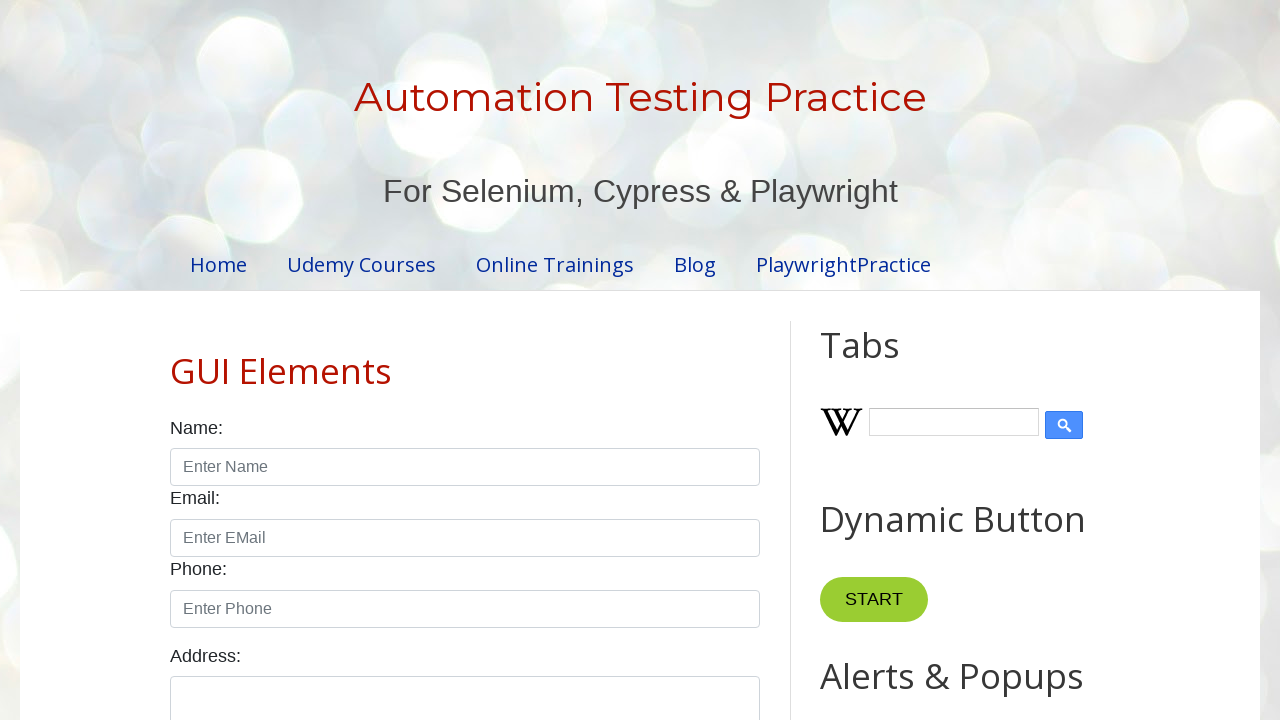

Located all cells in row 5
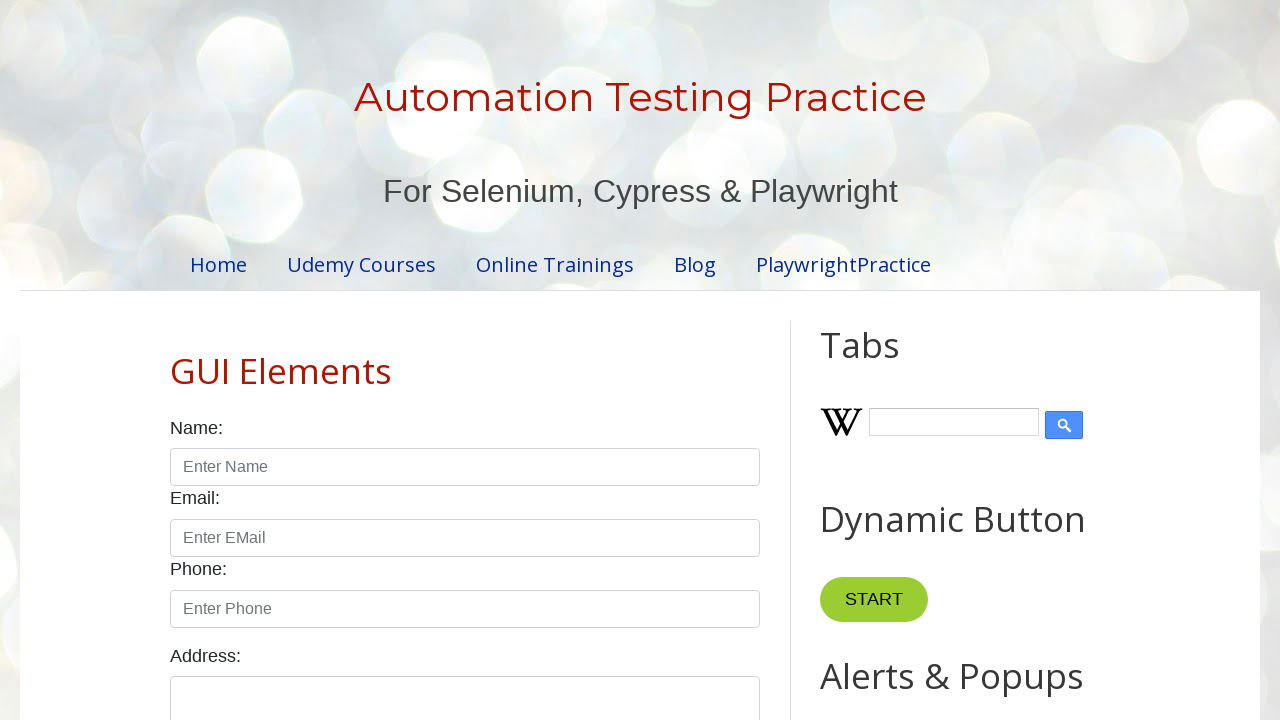

Verified content in row 5, cell 1: '5'
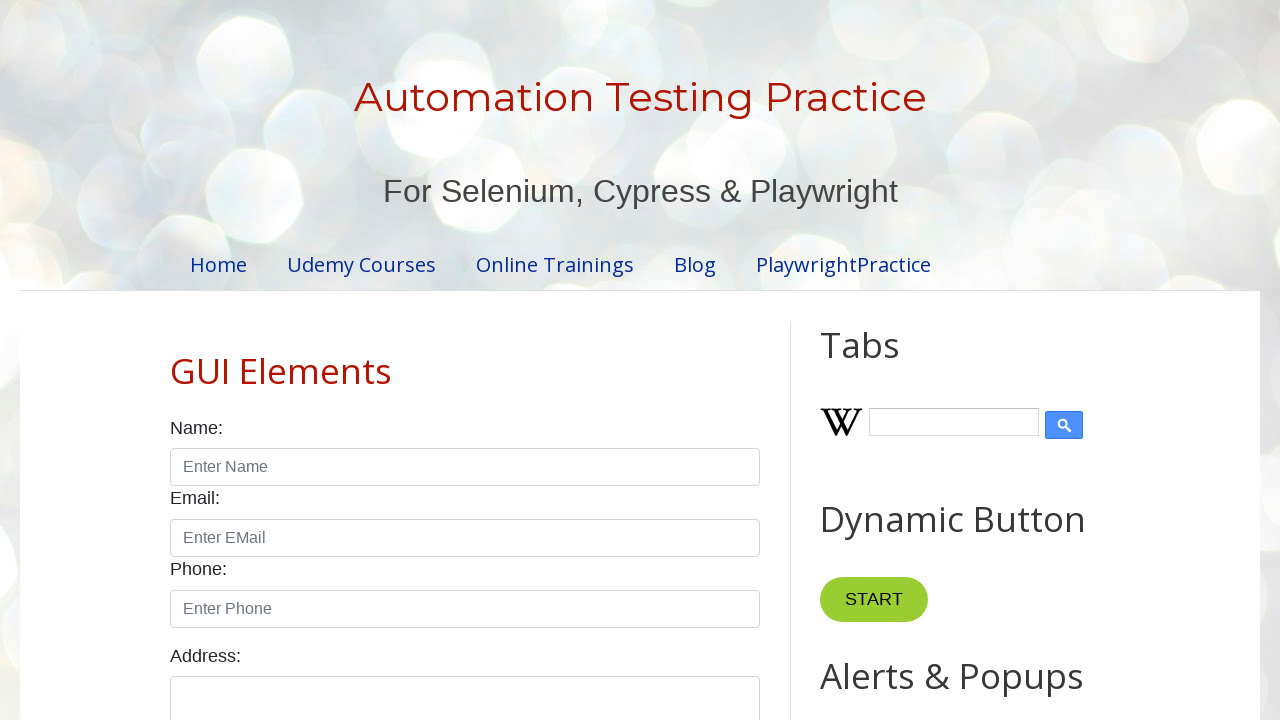

Verified content in row 5, cell 2: 'Wireless Earbuds'
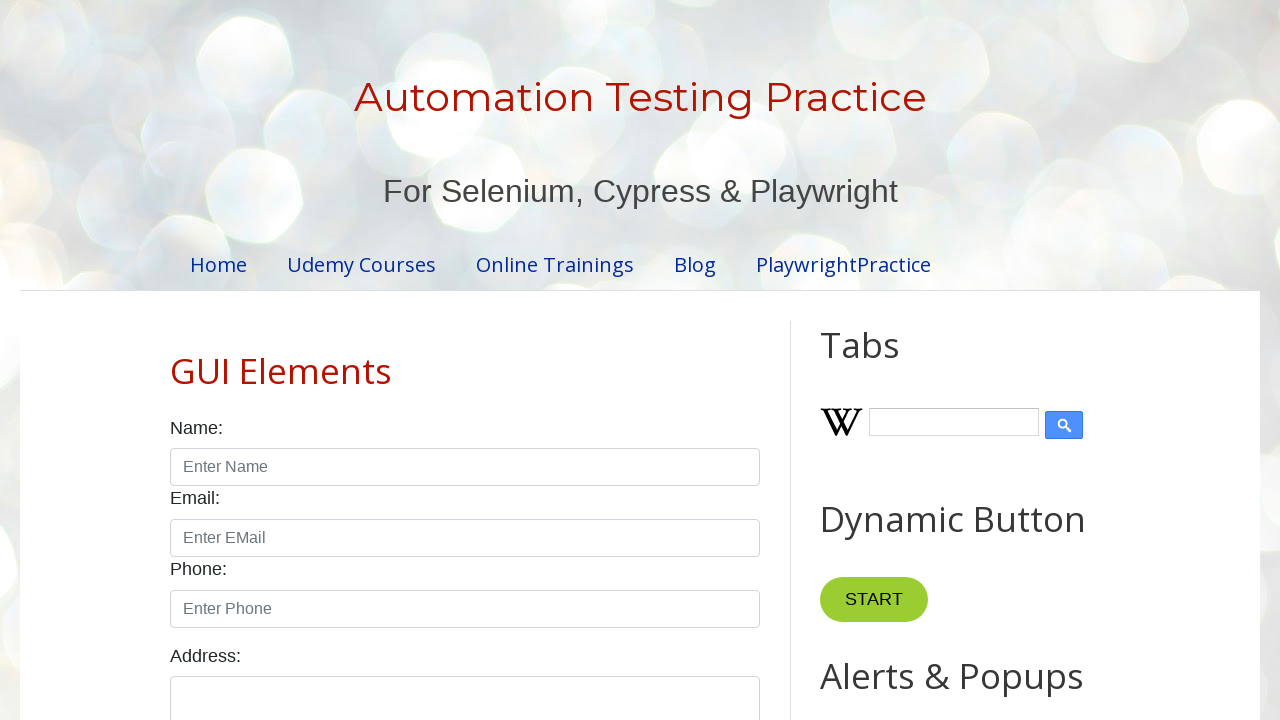

Verified content in row 5, cell 3: '$8.99'
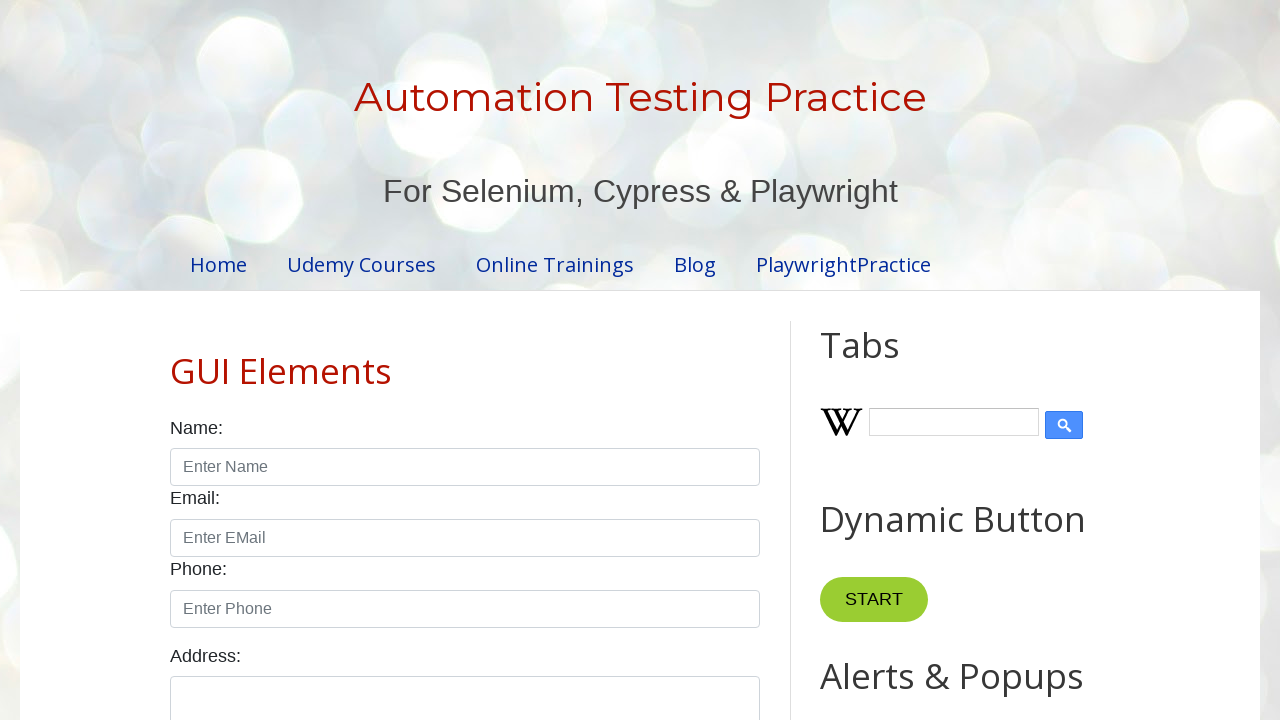

Located pagination links
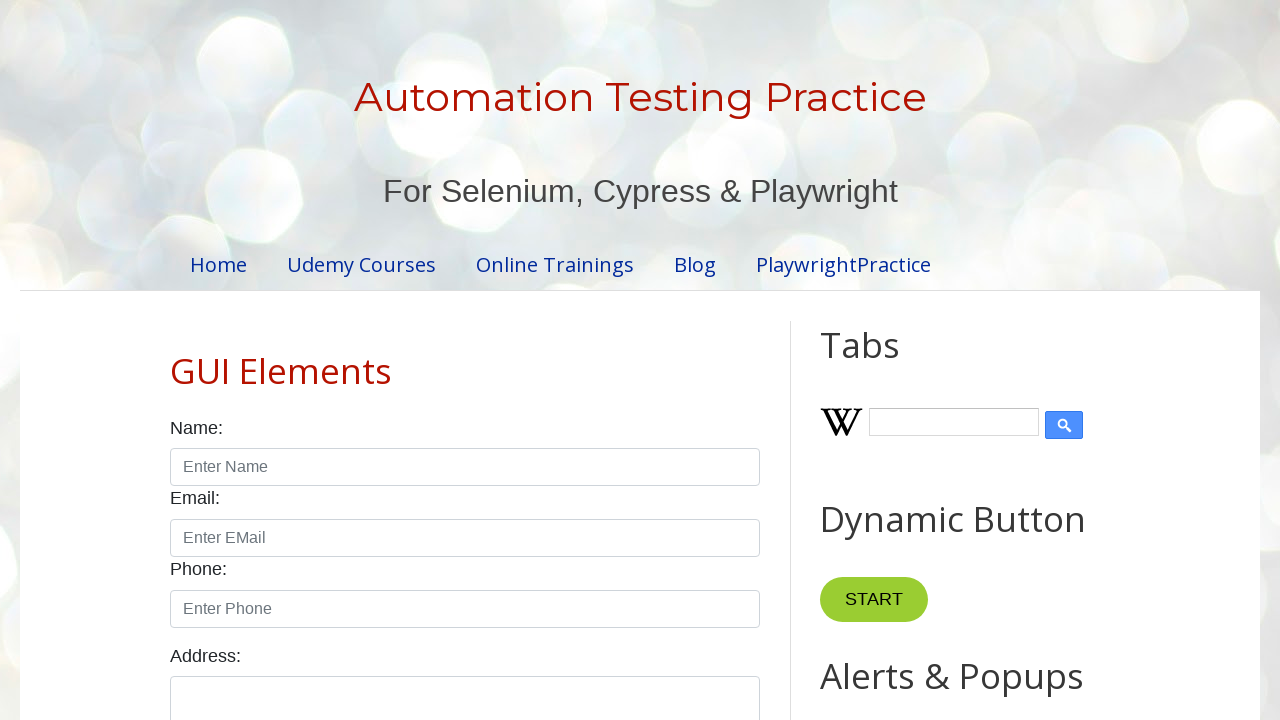

Counted 4 pagination pages
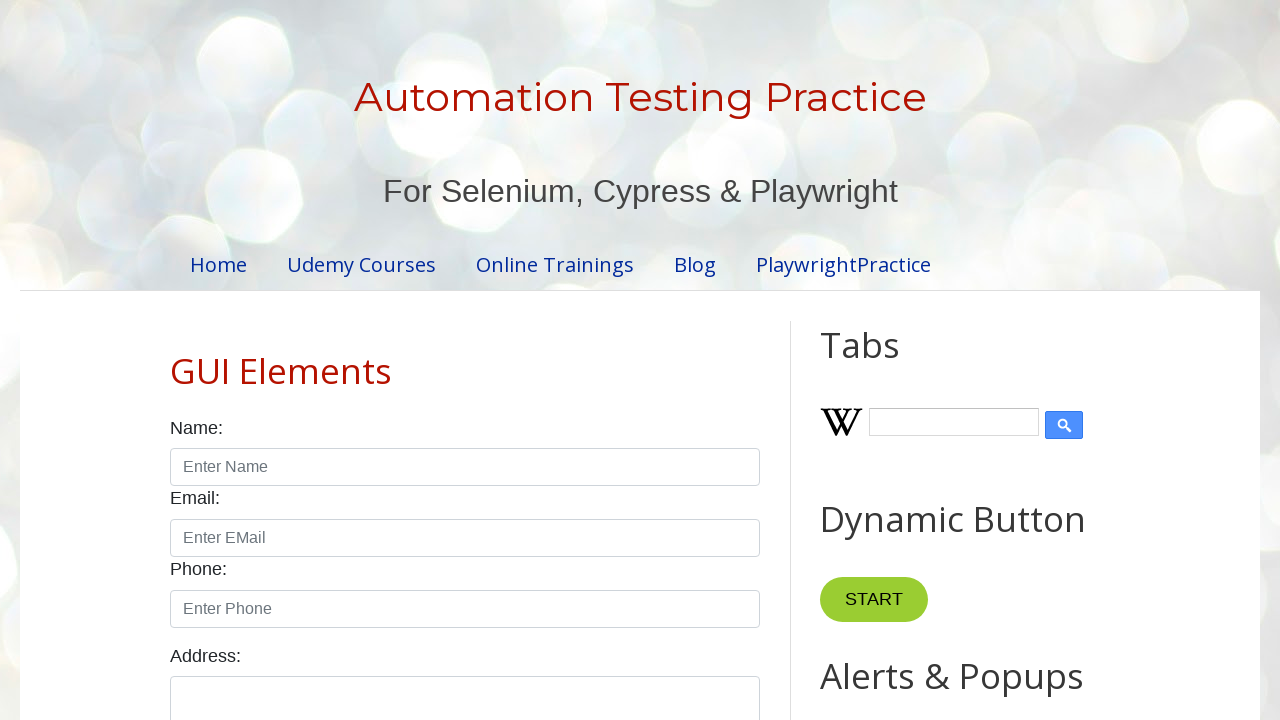

Located row 1 on page 1
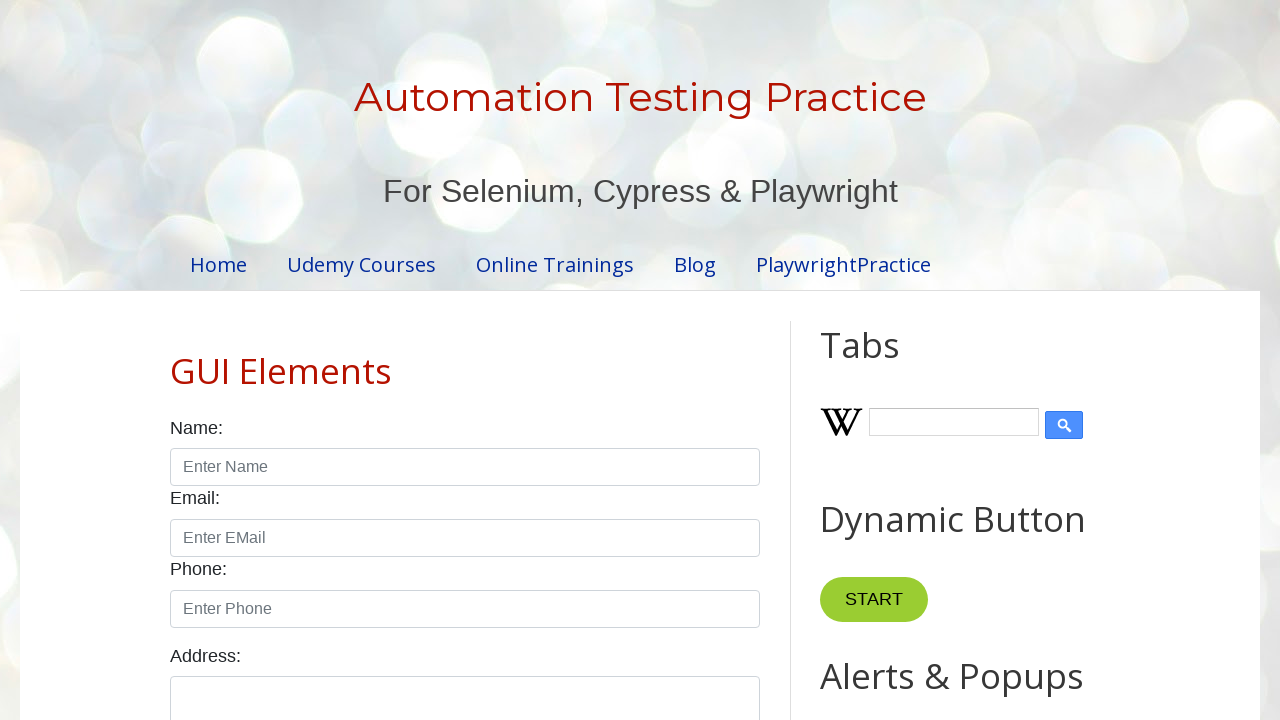

Located all cells in row 1 on page 1
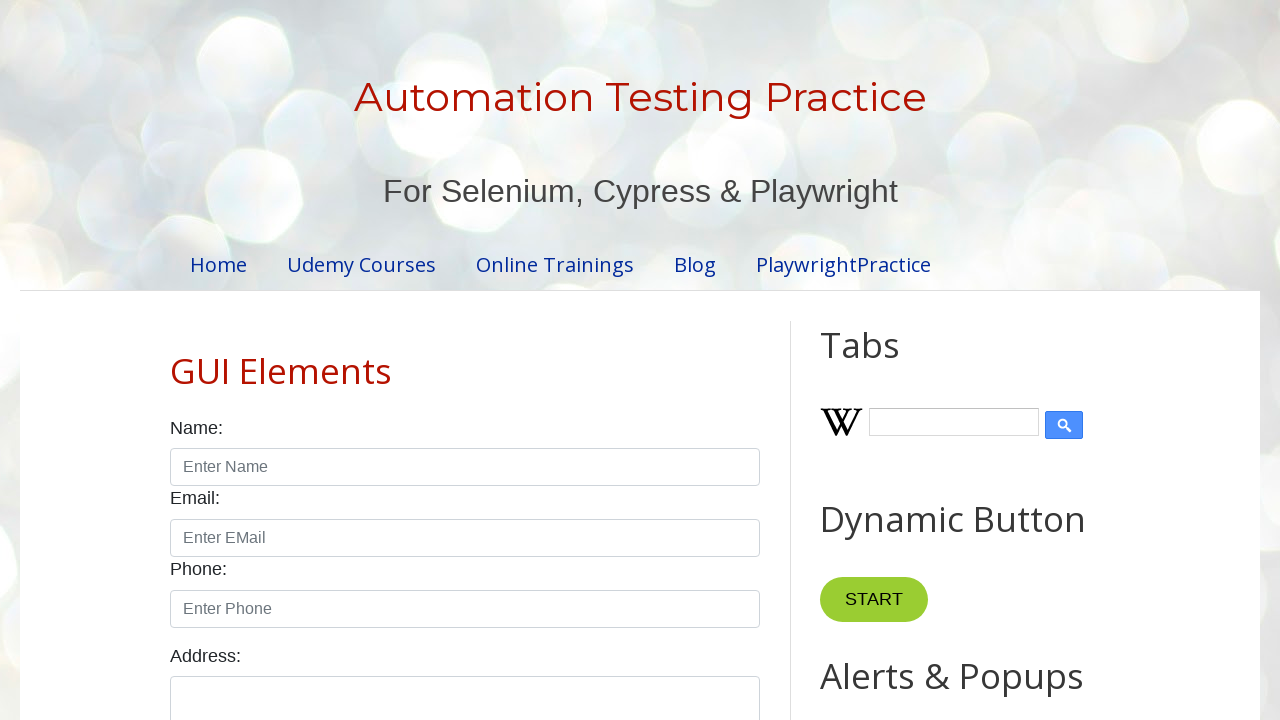

Verified content in row 1, cell 1 on page 1: '1'
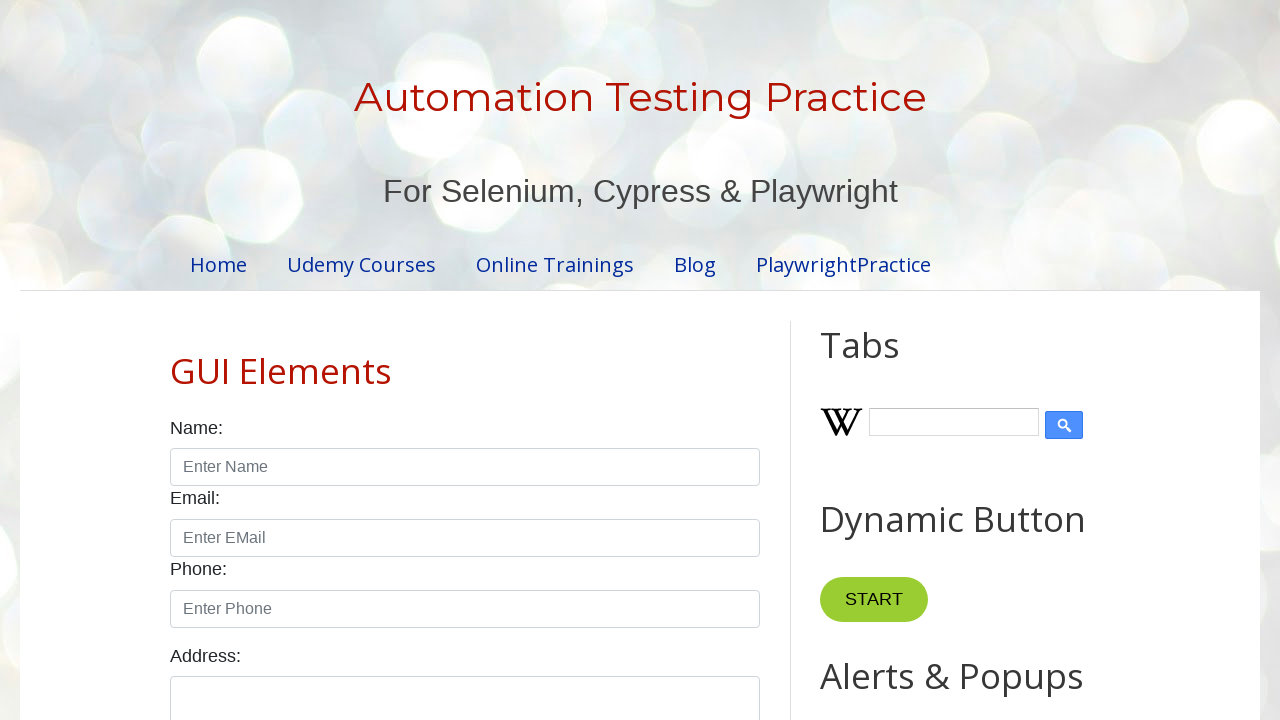

Verified content in row 1, cell 2 on page 1: 'Smartphone'
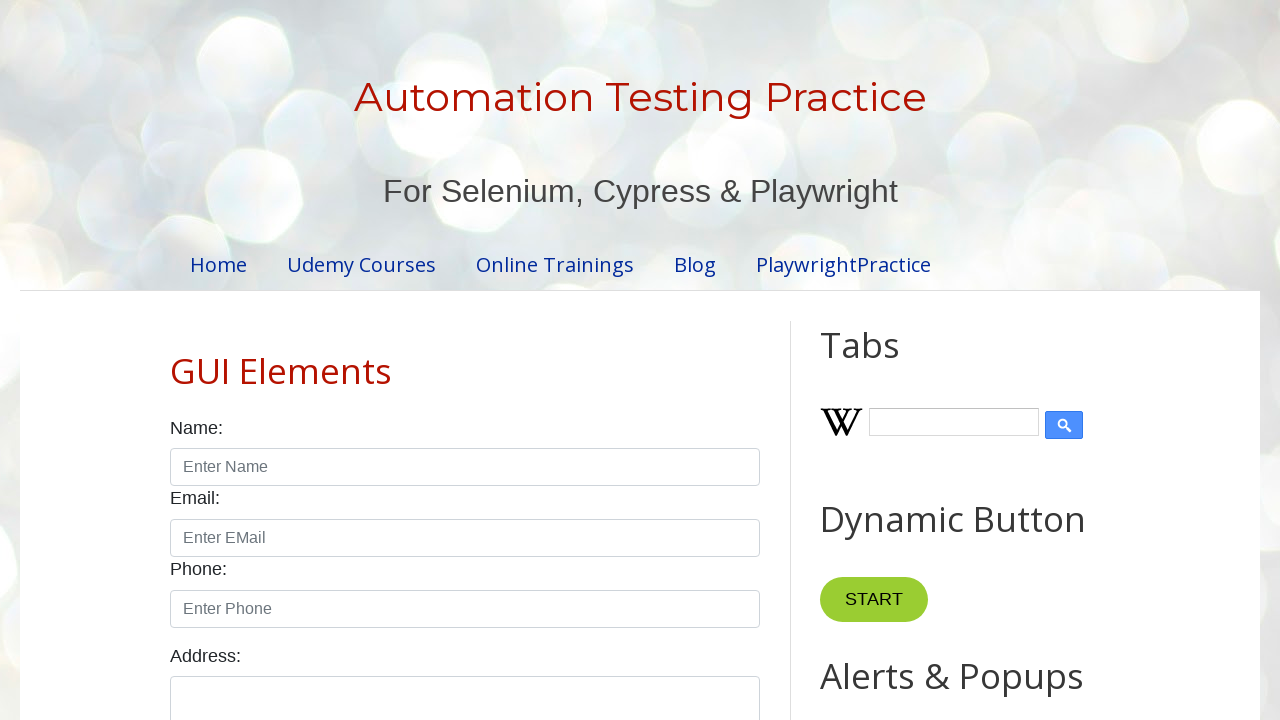

Verified content in row 1, cell 3 on page 1: '$10.99'
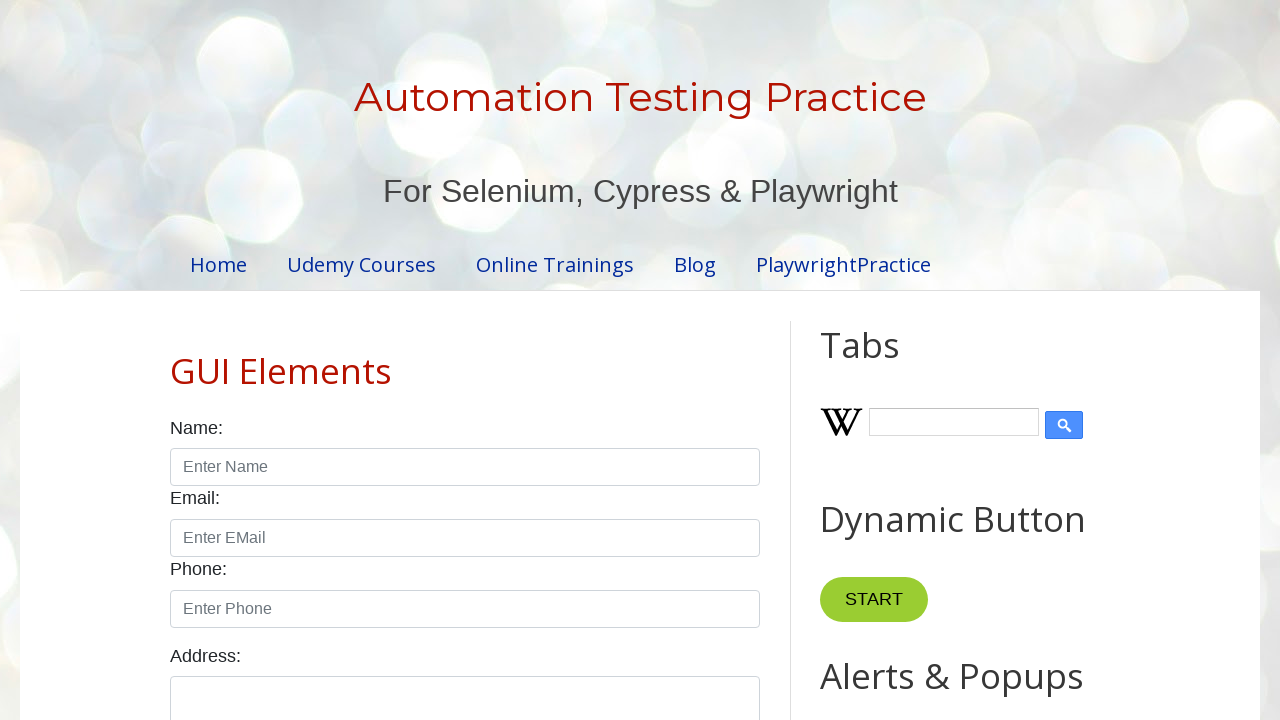

Located row 2 on page 1
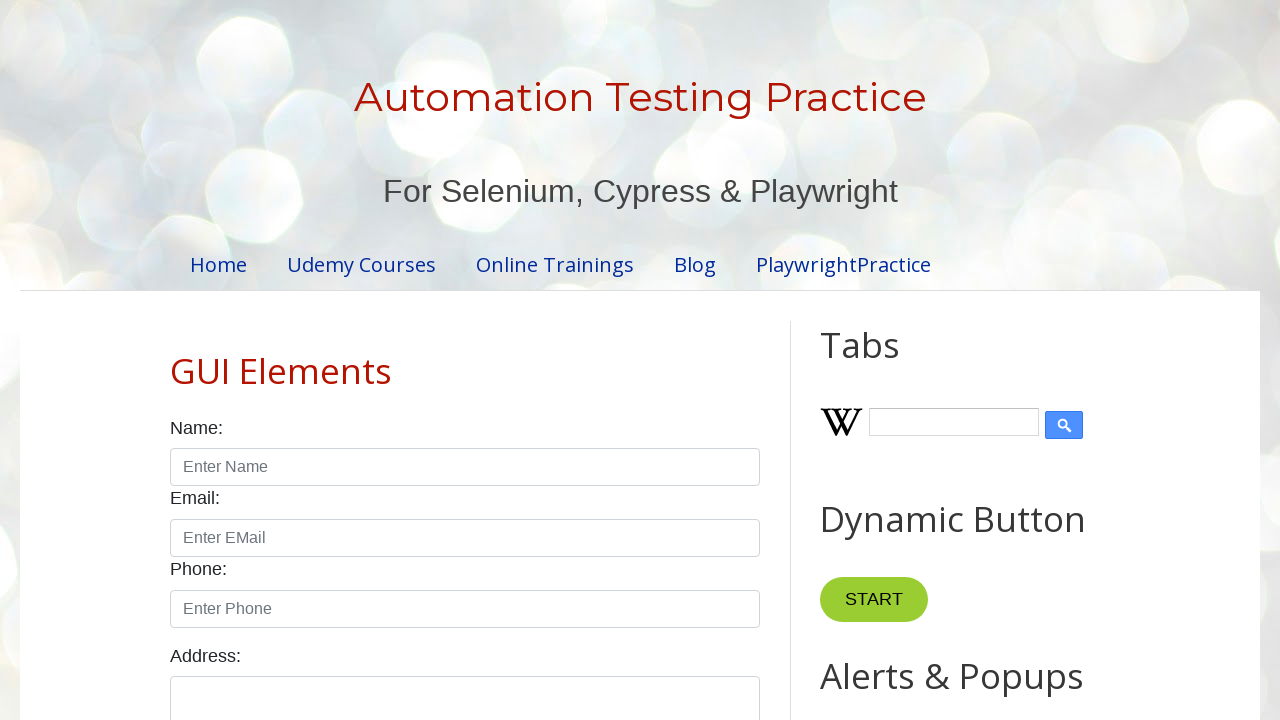

Located all cells in row 2 on page 1
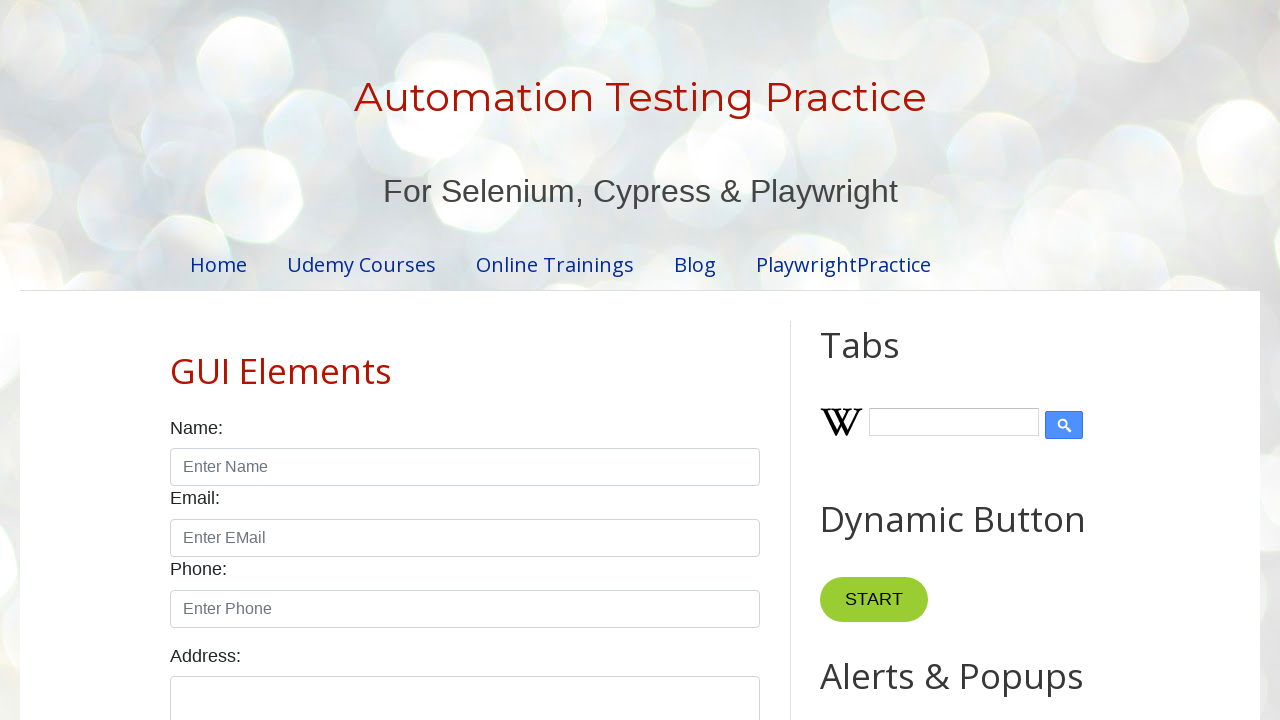

Verified content in row 2, cell 1 on page 1: '2'
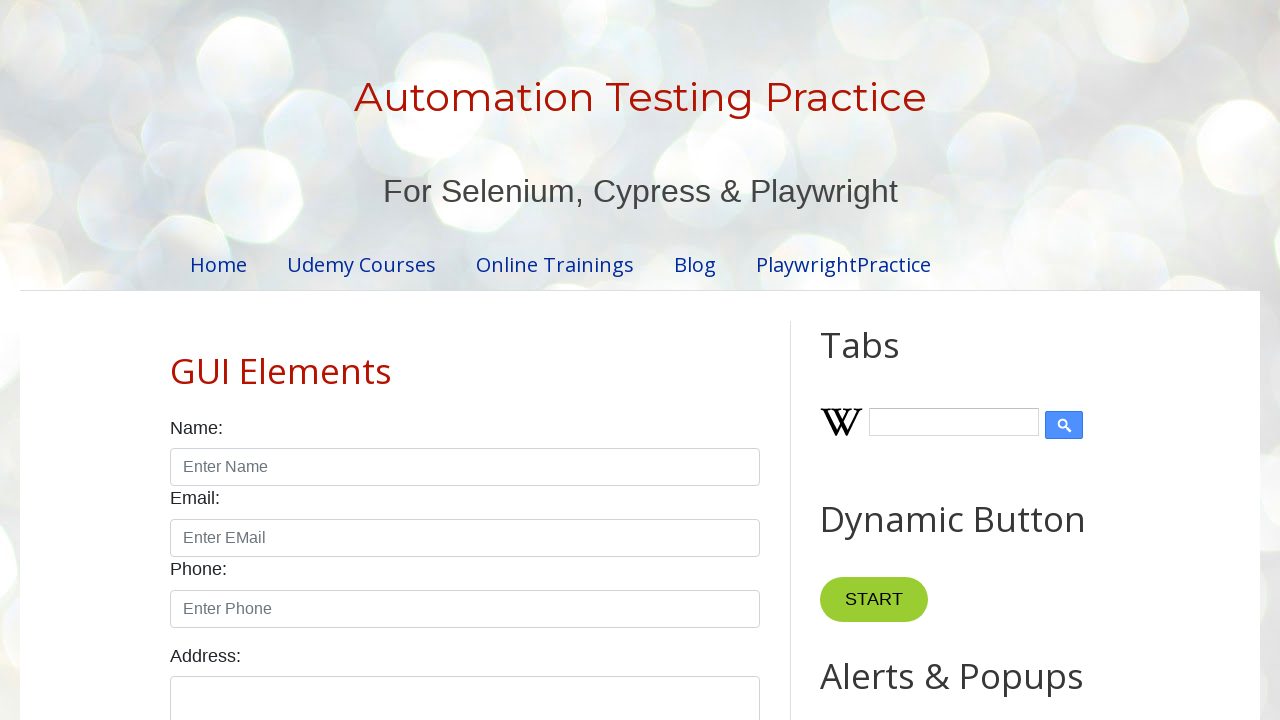

Verified content in row 2, cell 2 on page 1: 'Laptop'
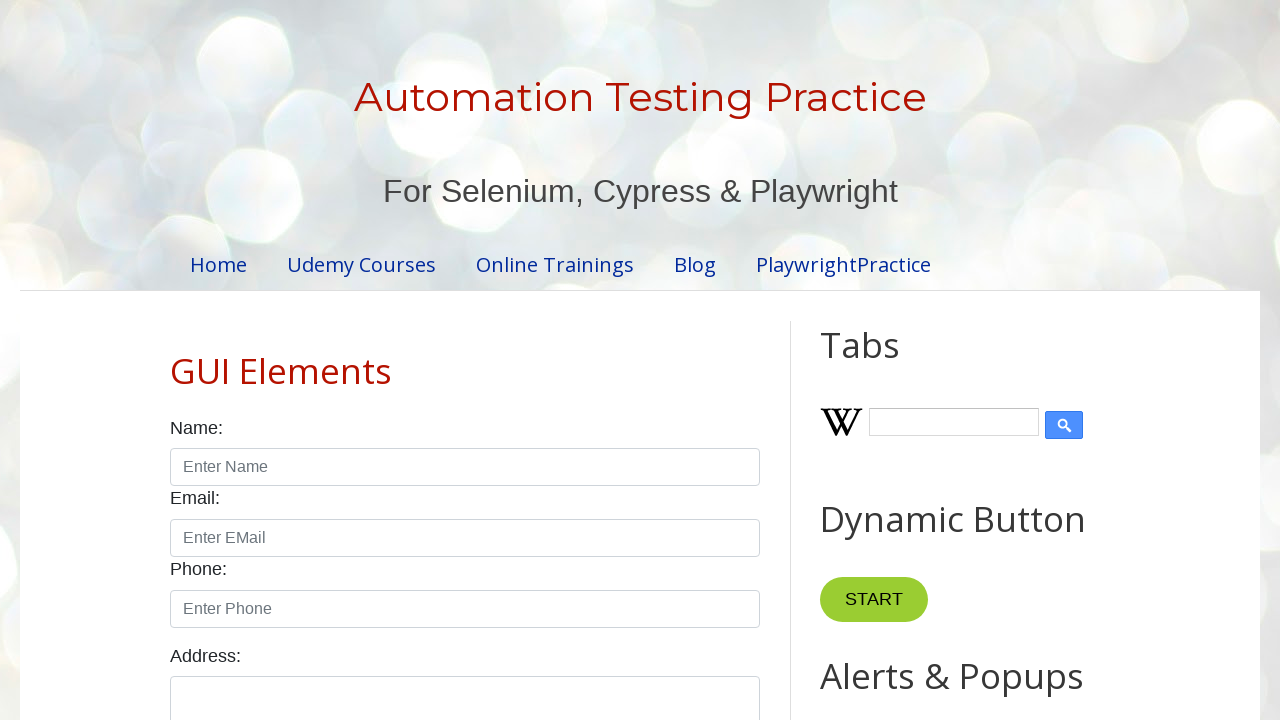

Verified content in row 2, cell 3 on page 1: '$19.99'
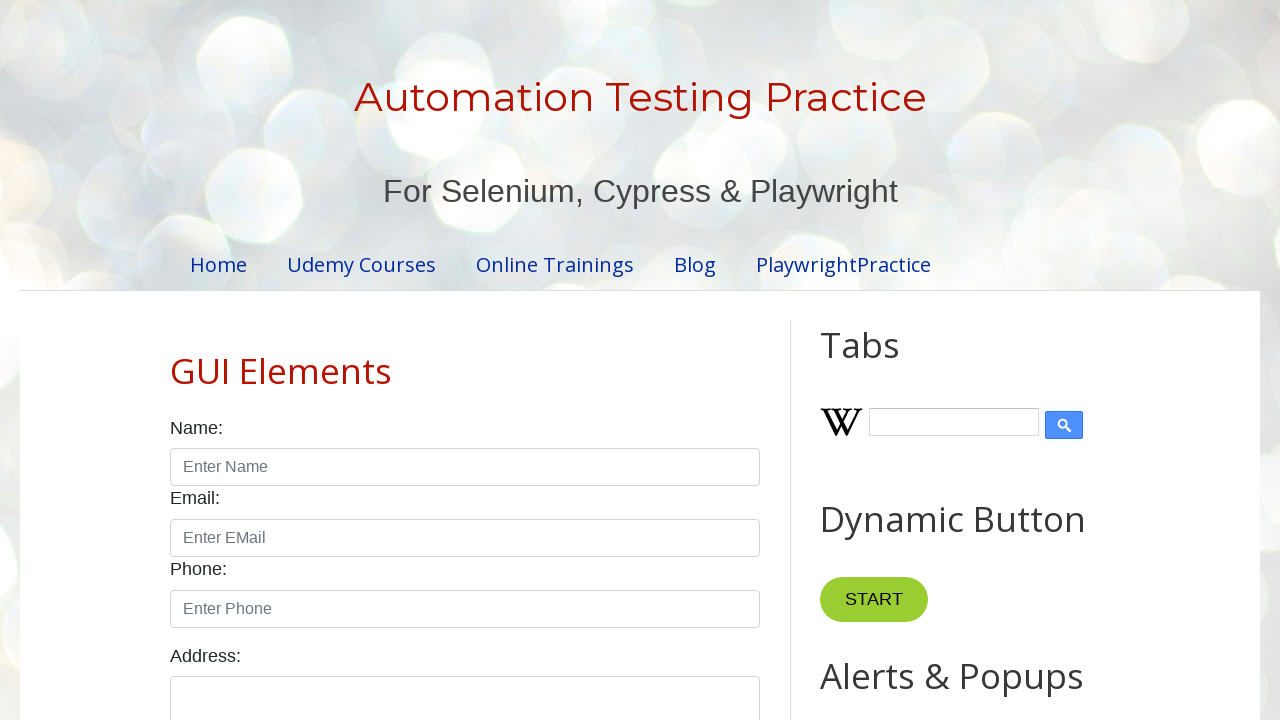

Located row 3 on page 1
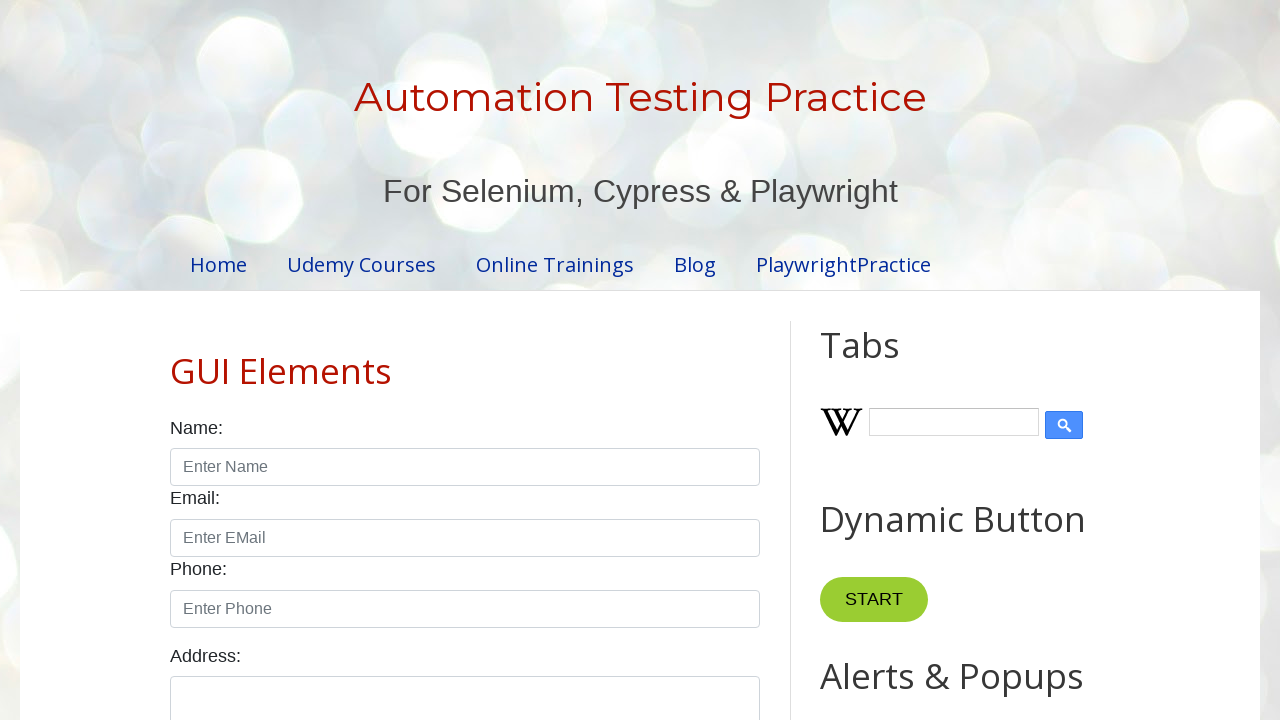

Located all cells in row 3 on page 1
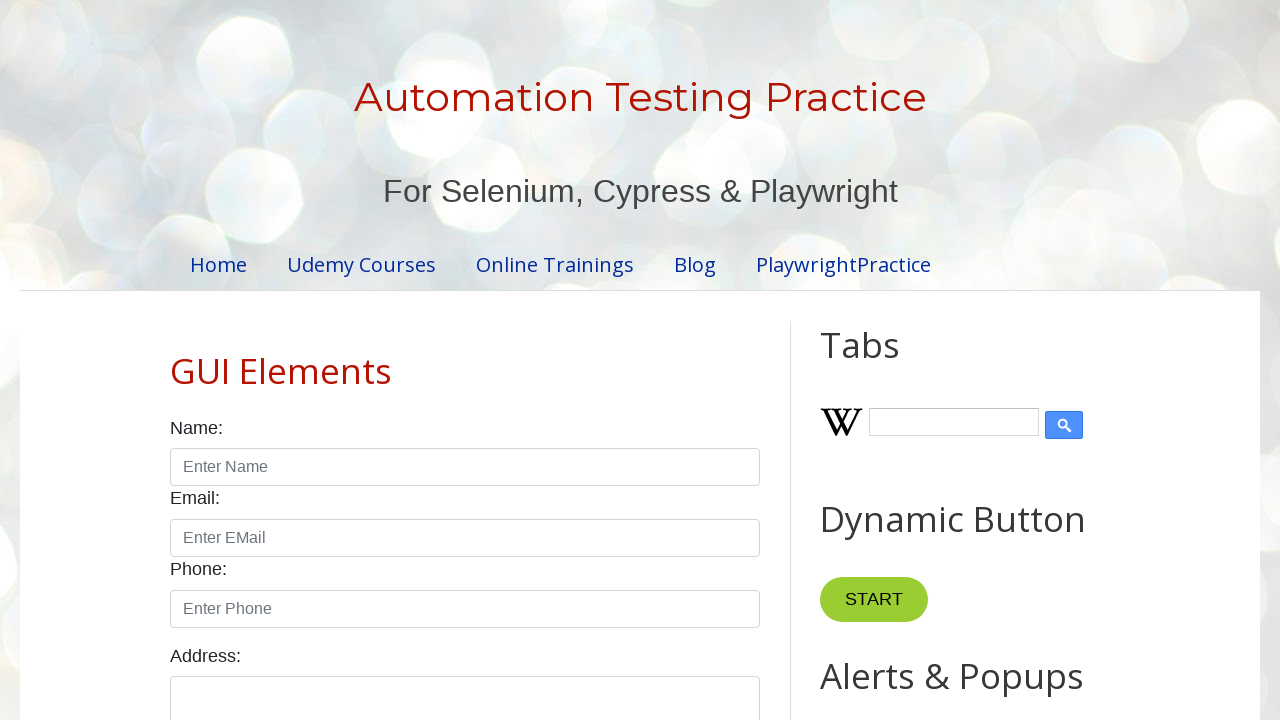

Verified content in row 3, cell 1 on page 1: '3'
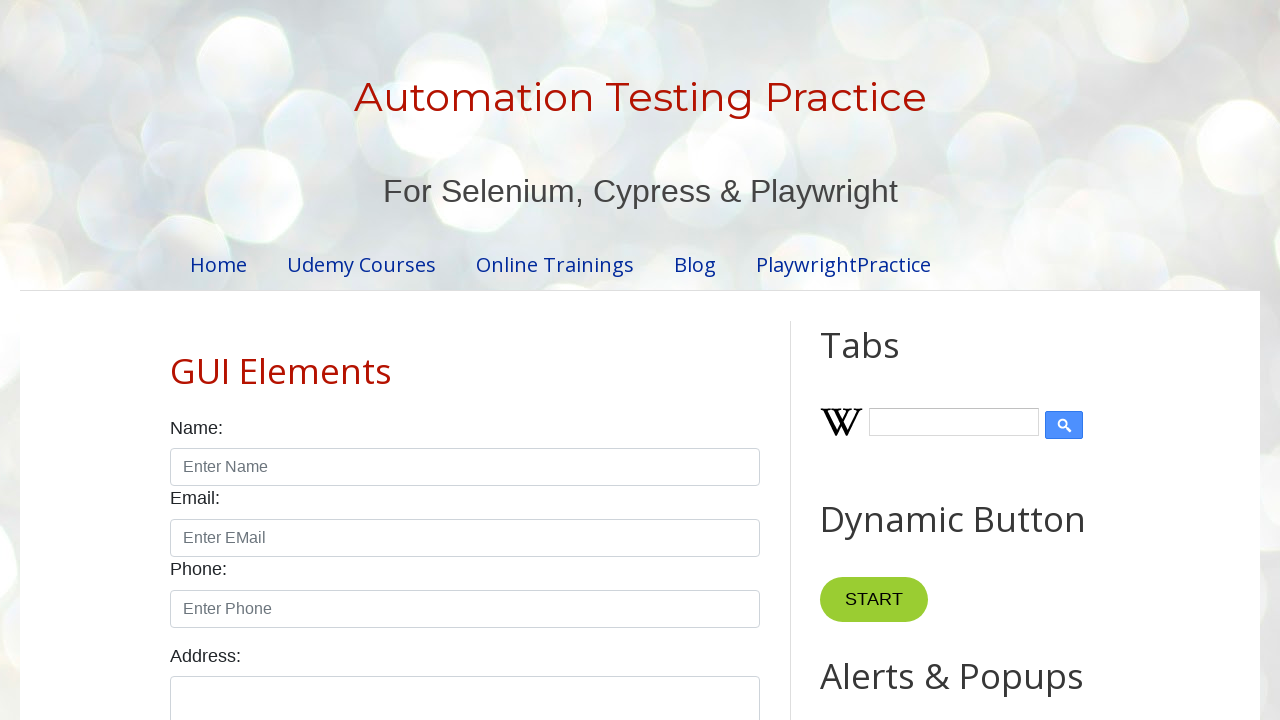

Verified content in row 3, cell 2 on page 1: 'Tablet '
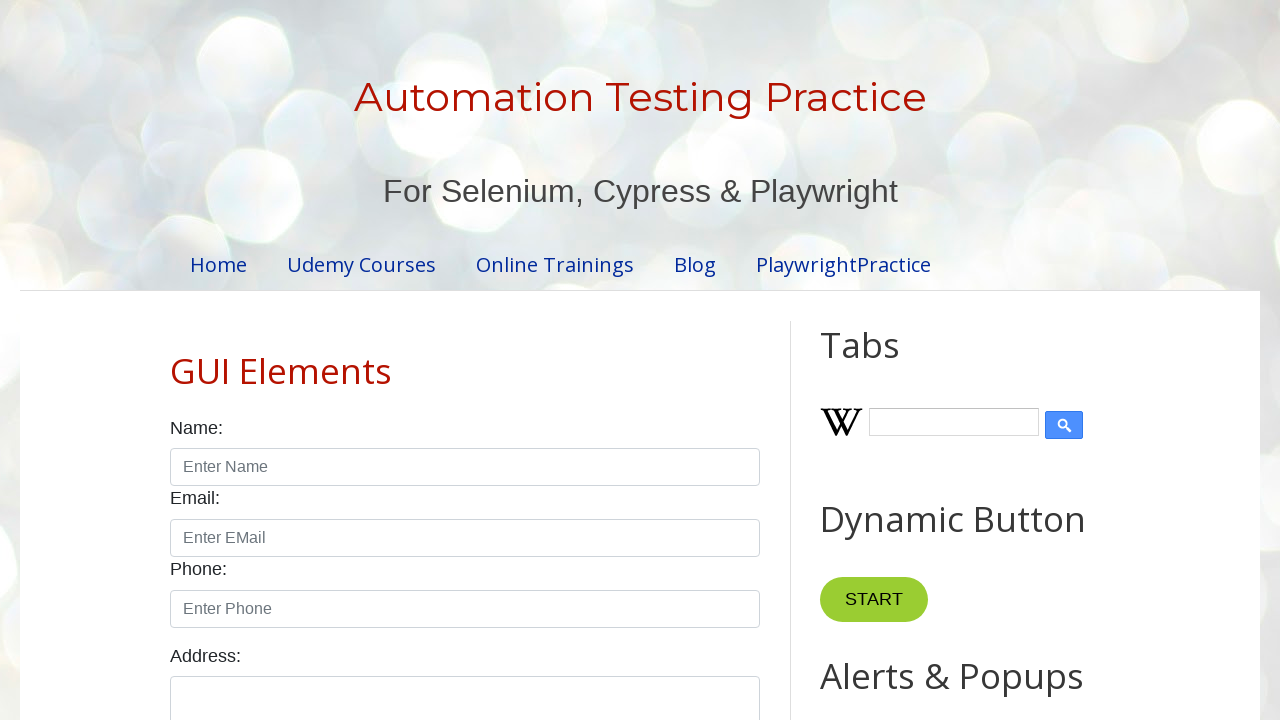

Verified content in row 3, cell 3 on page 1: '$5.99'
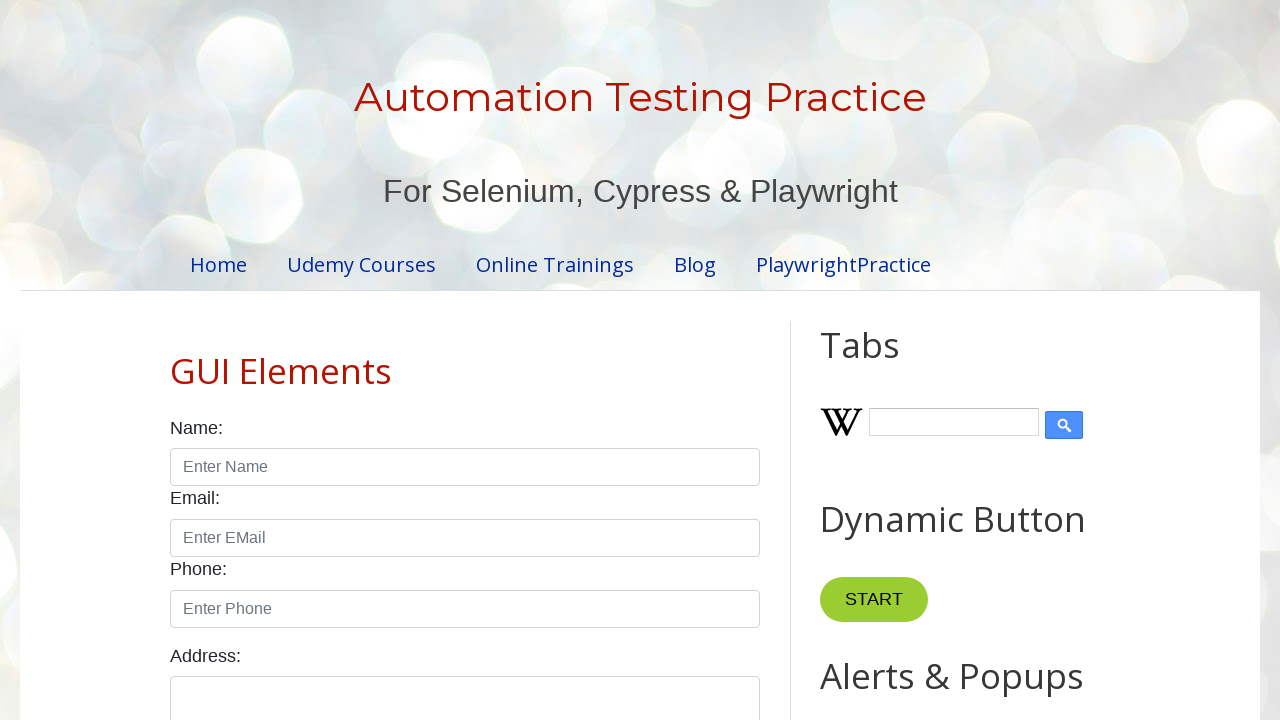

Located row 4 on page 1
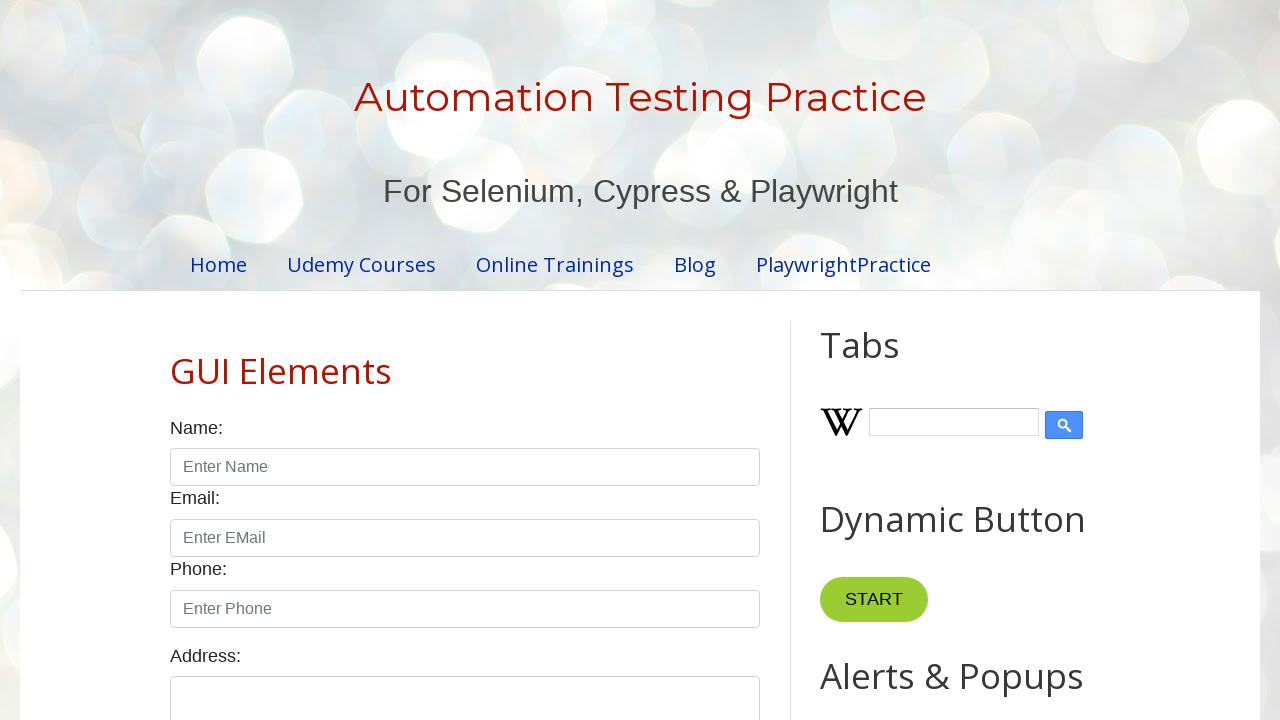

Located all cells in row 4 on page 1
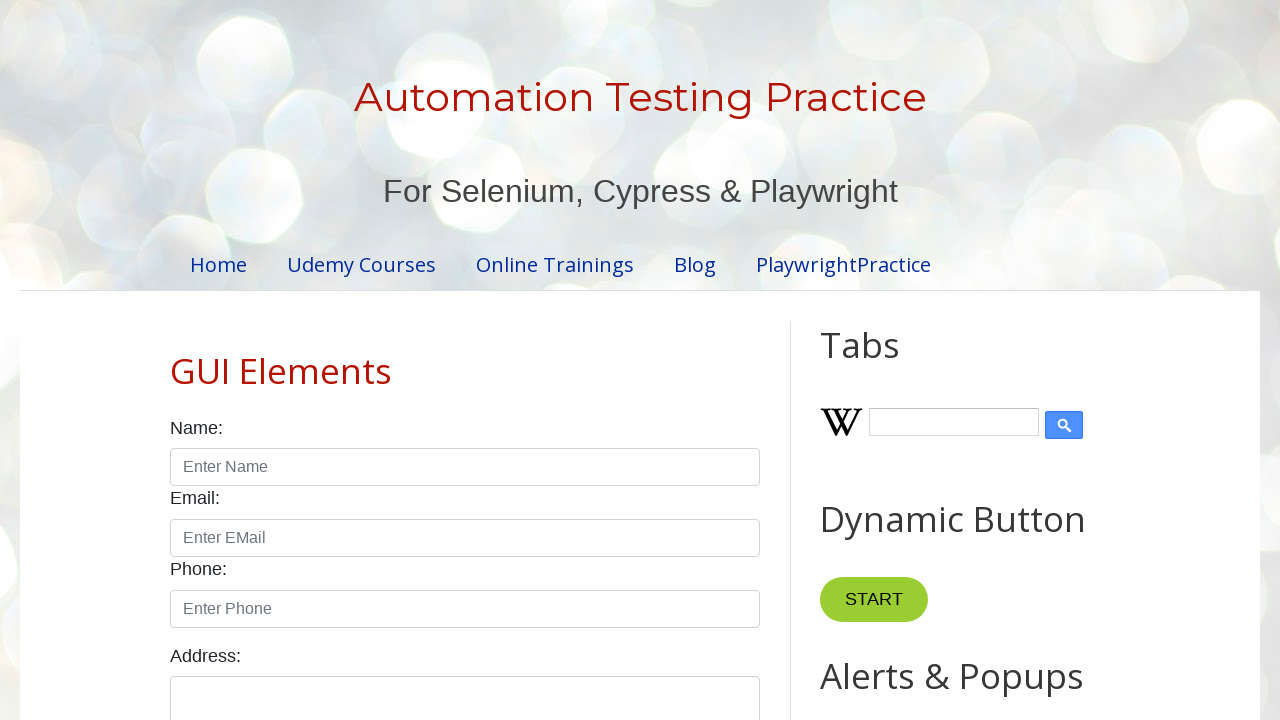

Verified content in row 4, cell 1 on page 1: '4'
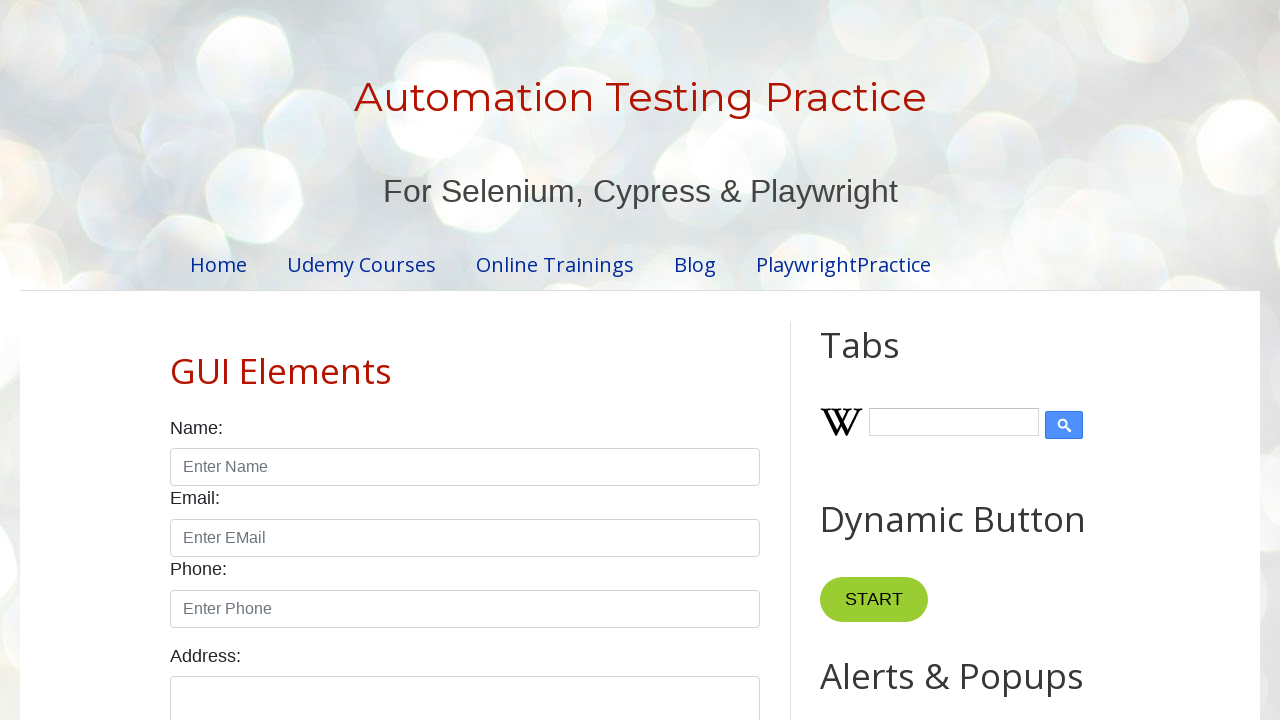

Verified content in row 4, cell 2 on page 1: 'Smartwatch'
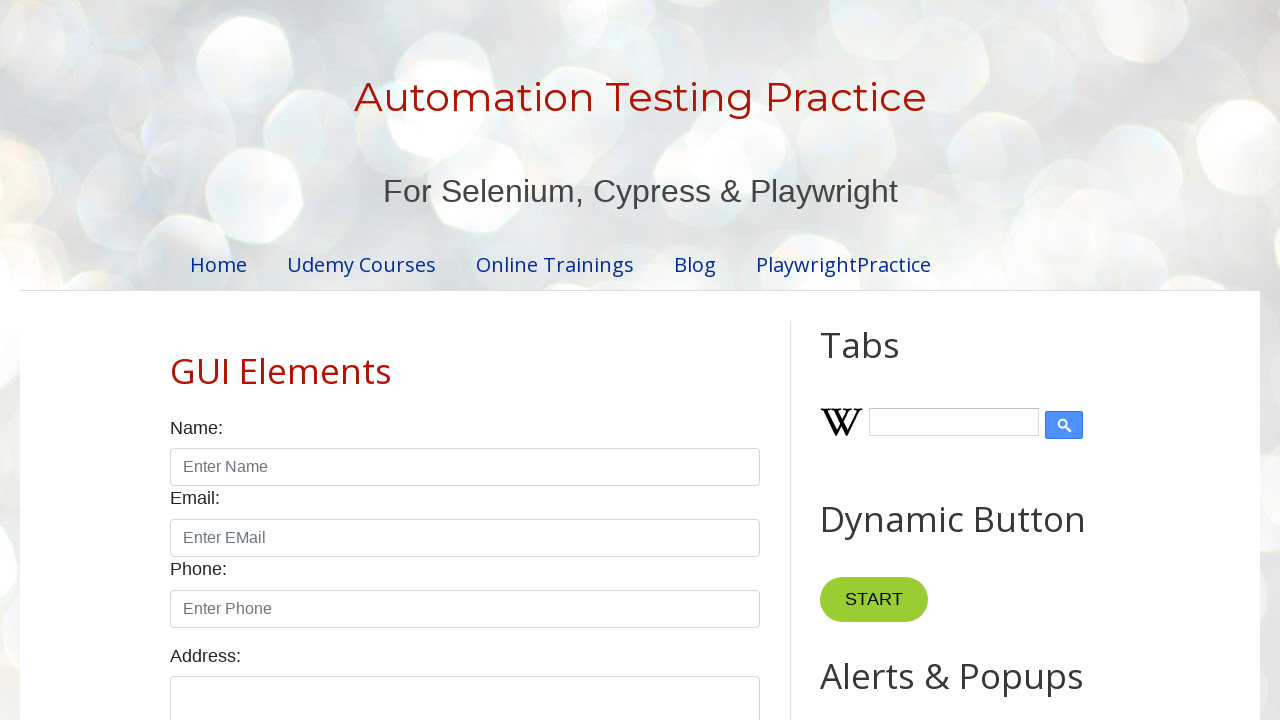

Verified content in row 4, cell 3 on page 1: '$7.99'
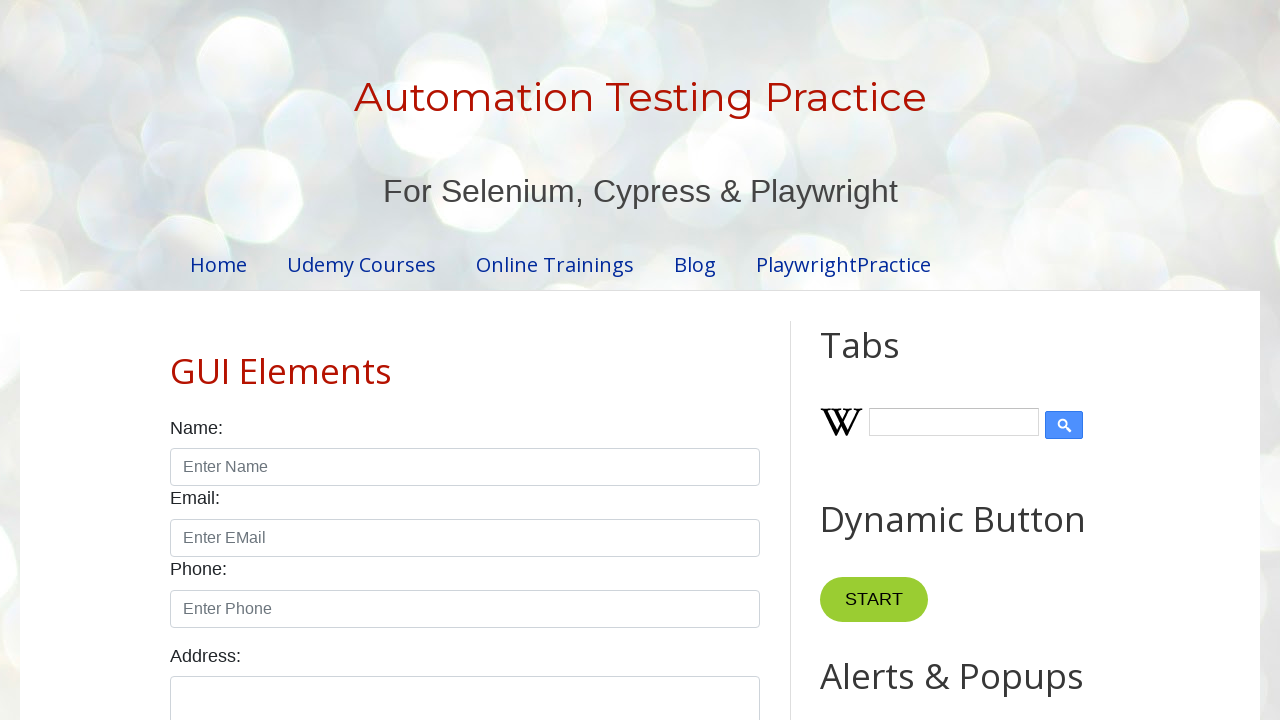

Located row 5 on page 1
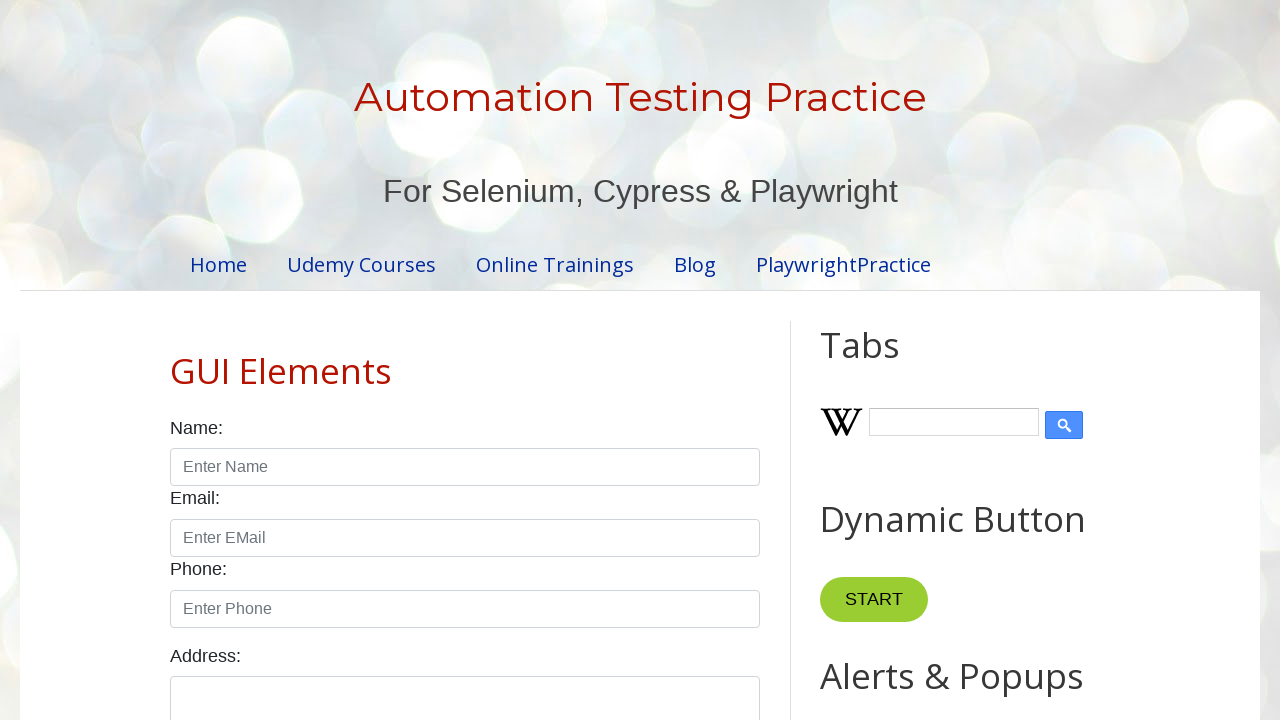

Located all cells in row 5 on page 1
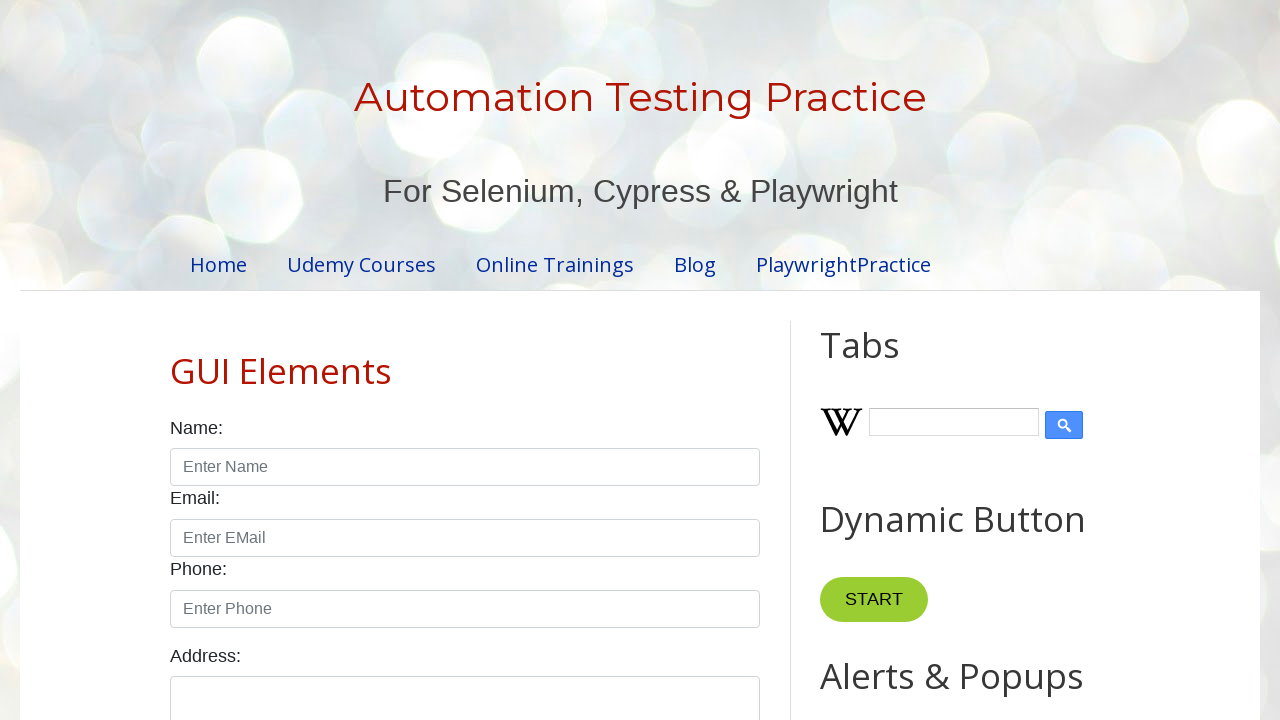

Verified content in row 5, cell 1 on page 1: '5'
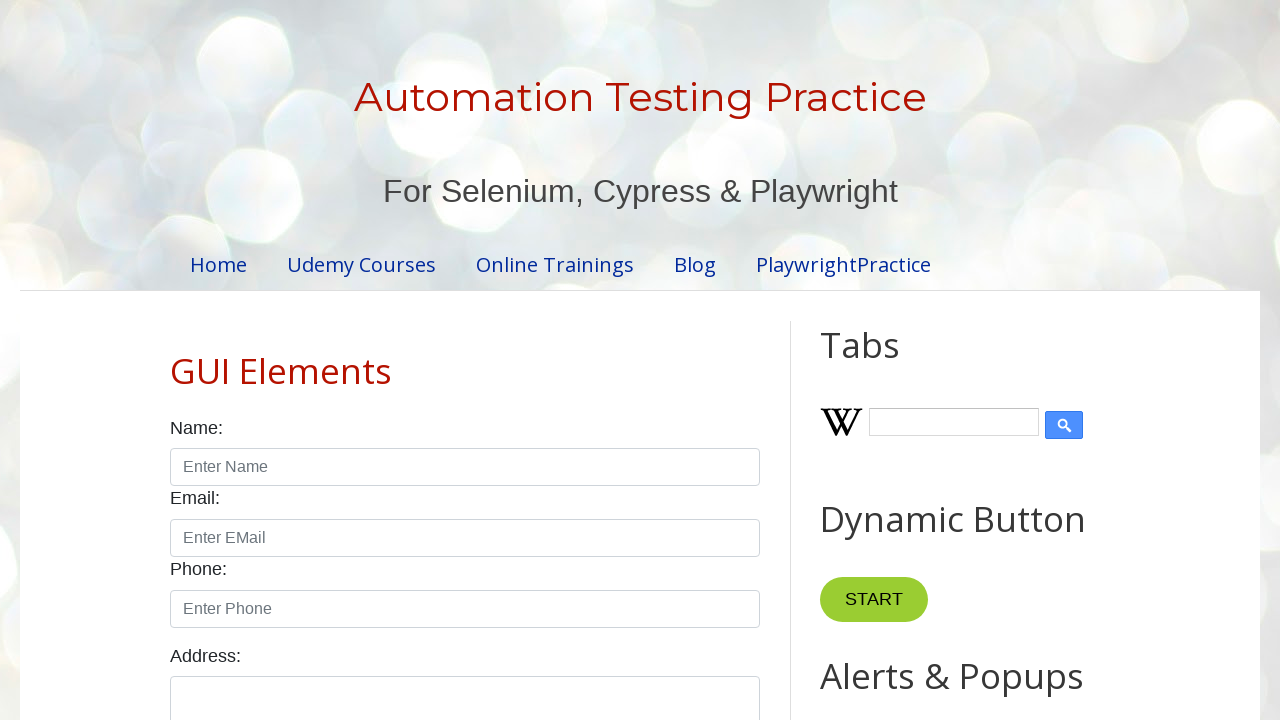

Verified content in row 5, cell 2 on page 1: 'Wireless Earbuds'
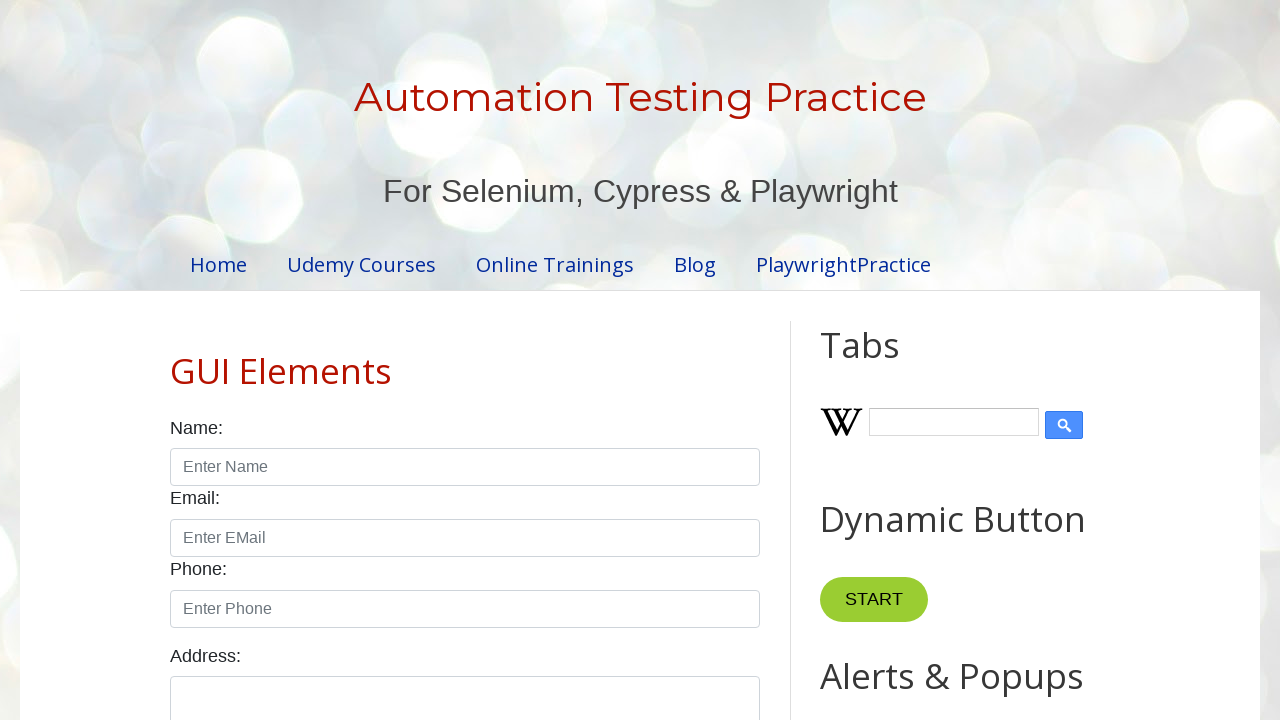

Verified content in row 5, cell 3 on page 1: '$8.99'
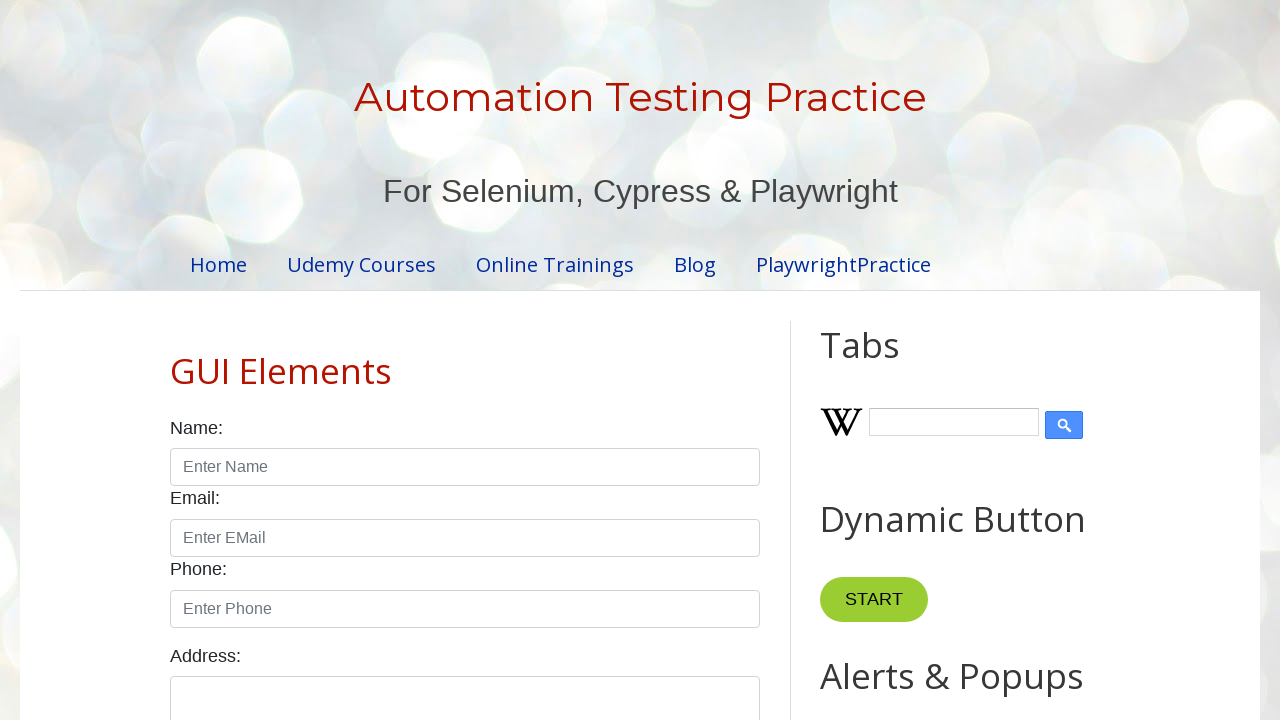

Clicked pagination link to navigate to page 2 at (456, 361) on .pagination li a >> nth=1
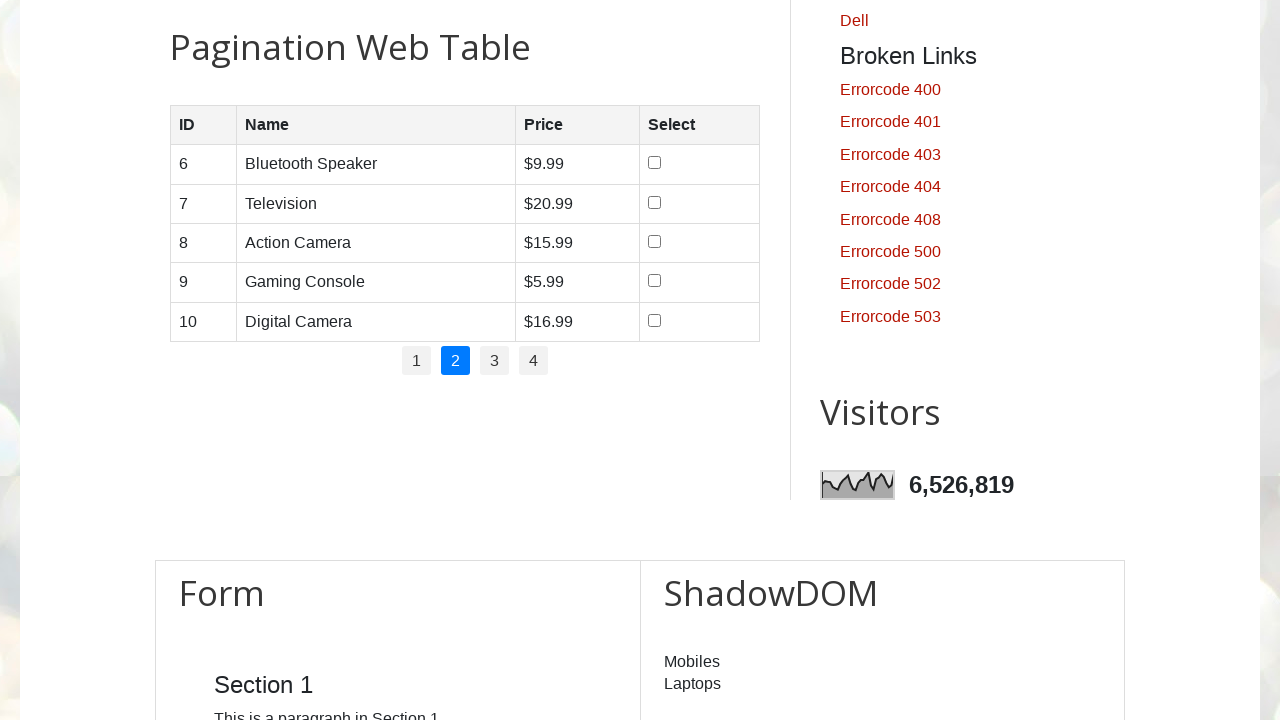

Waited for page content to update after pagination
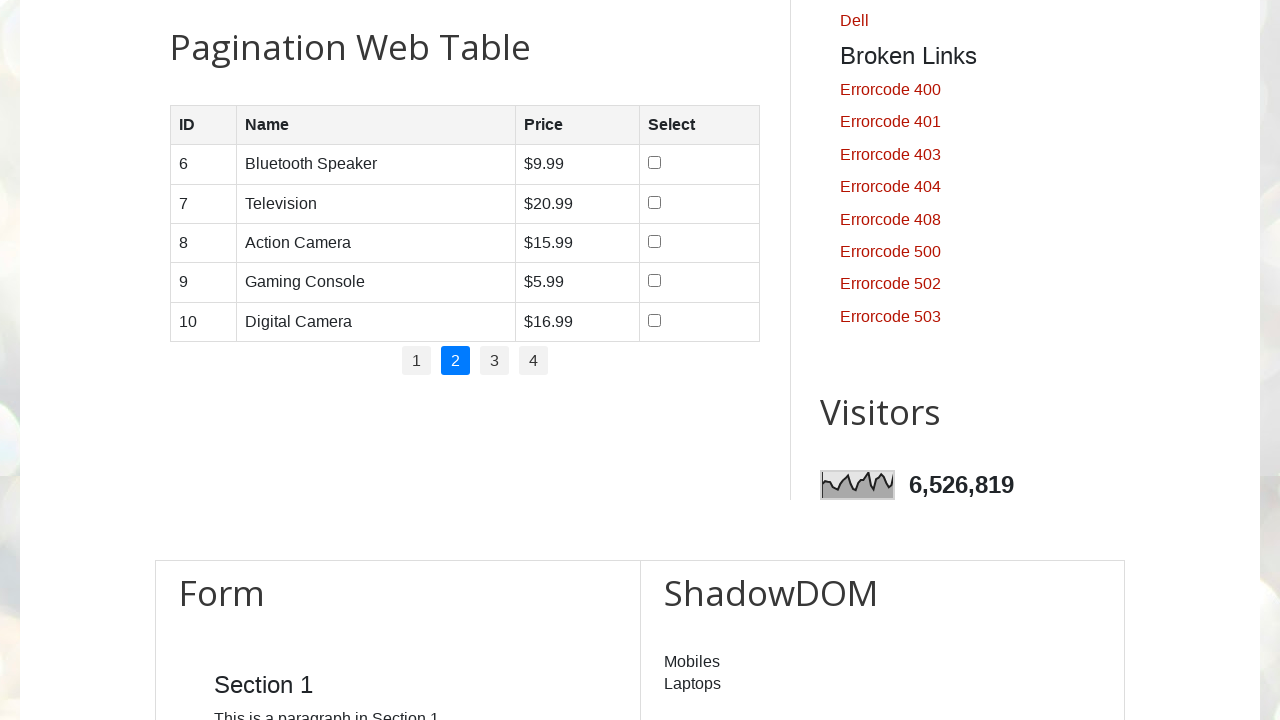

Located row 1 on page 2
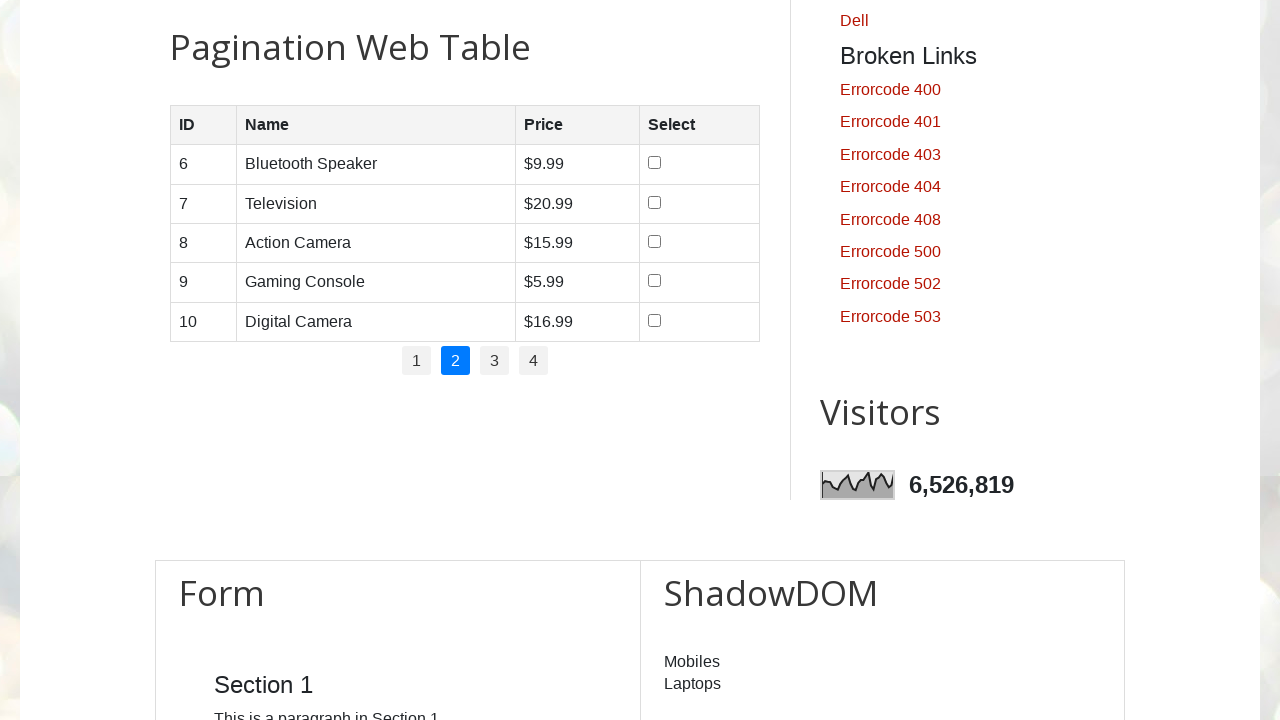

Located all cells in row 1 on page 2
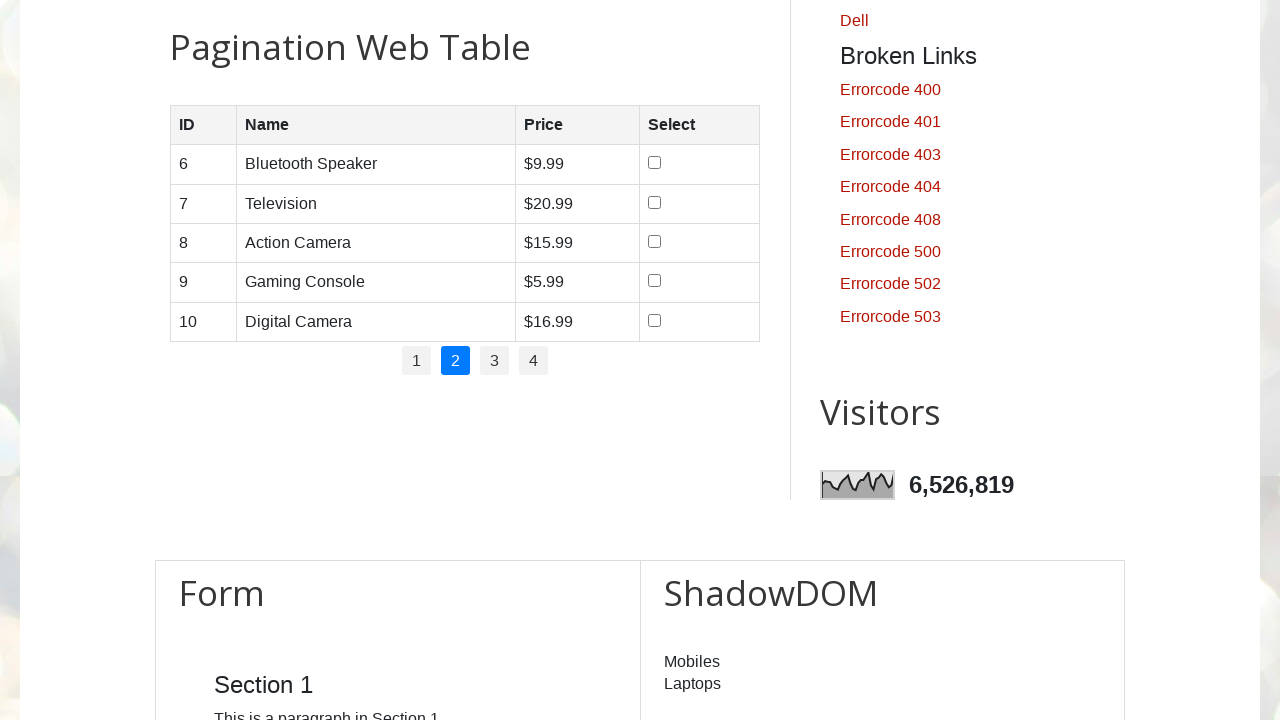

Verified content in row 1, cell 1 on page 2: '6'
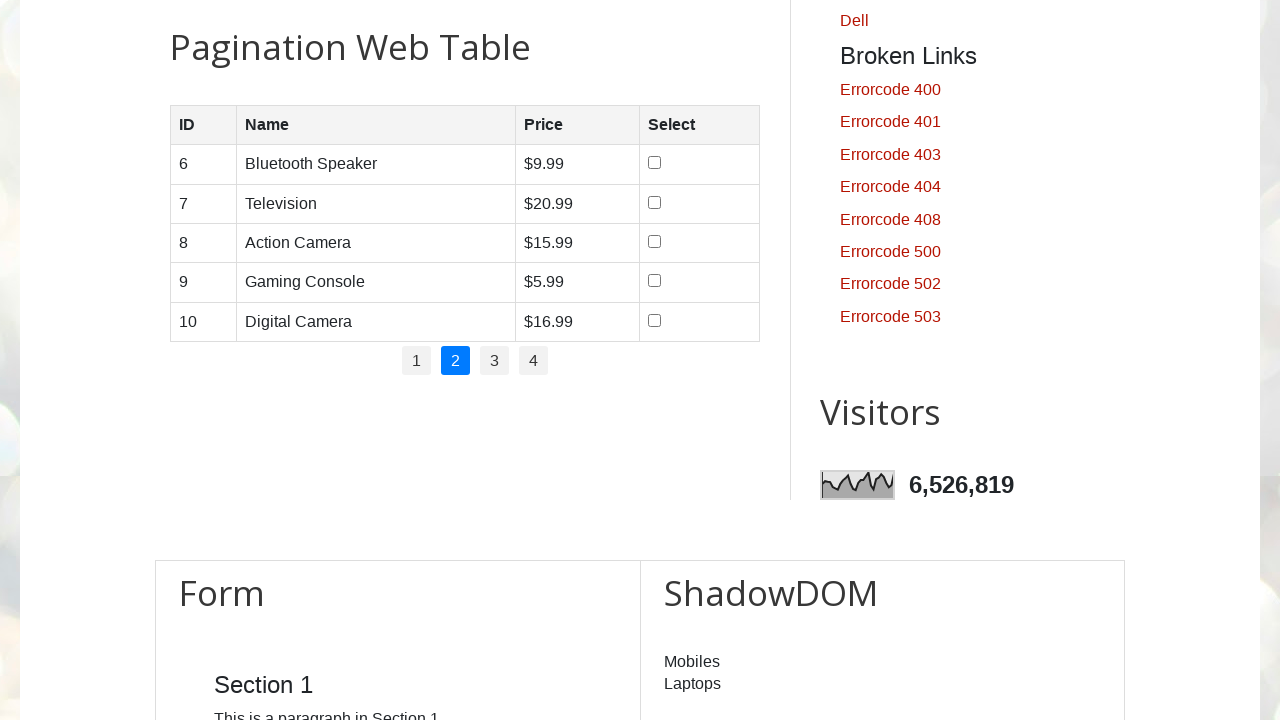

Verified content in row 1, cell 2 on page 2: 'Bluetooth Speaker'
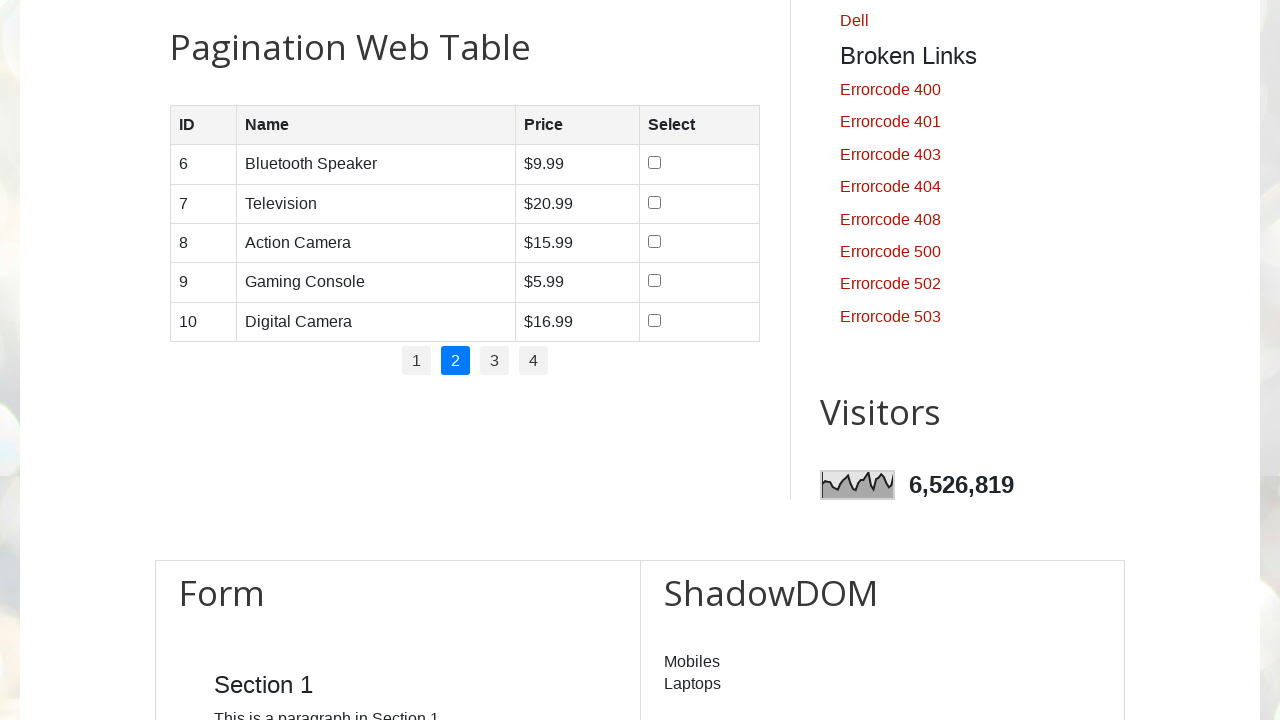

Verified content in row 1, cell 3 on page 2: '$9.99'
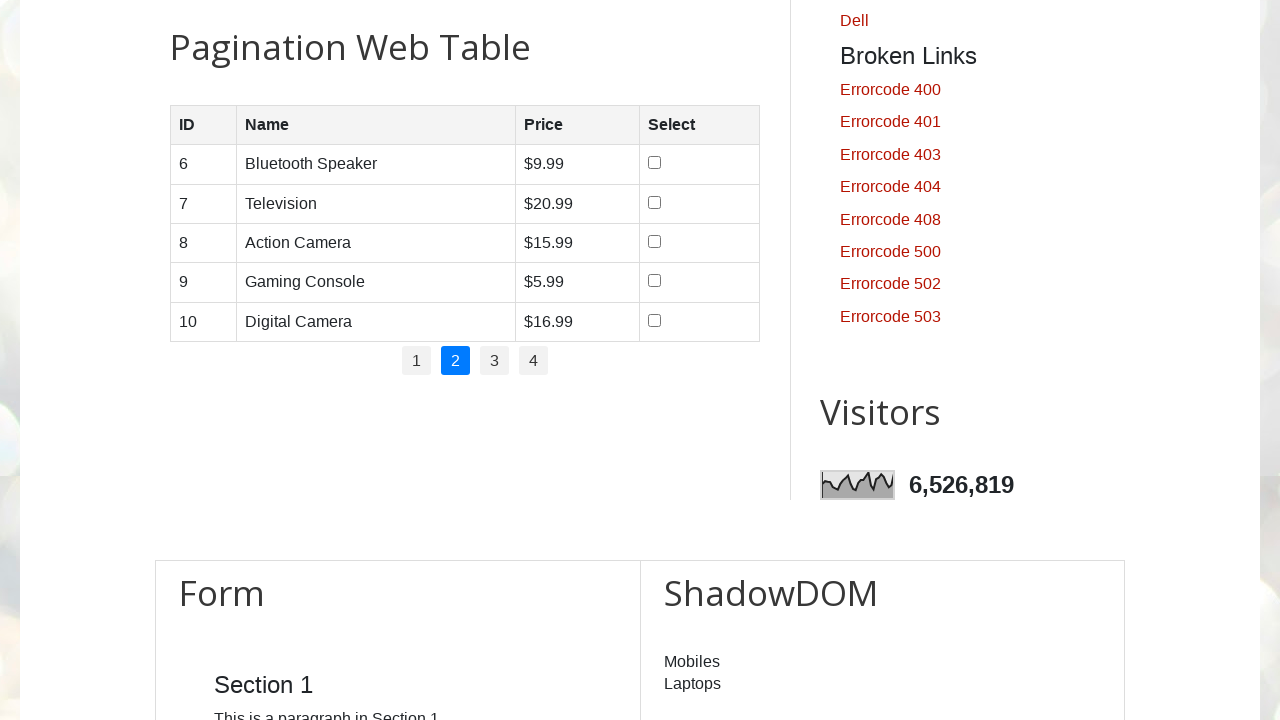

Located row 2 on page 2
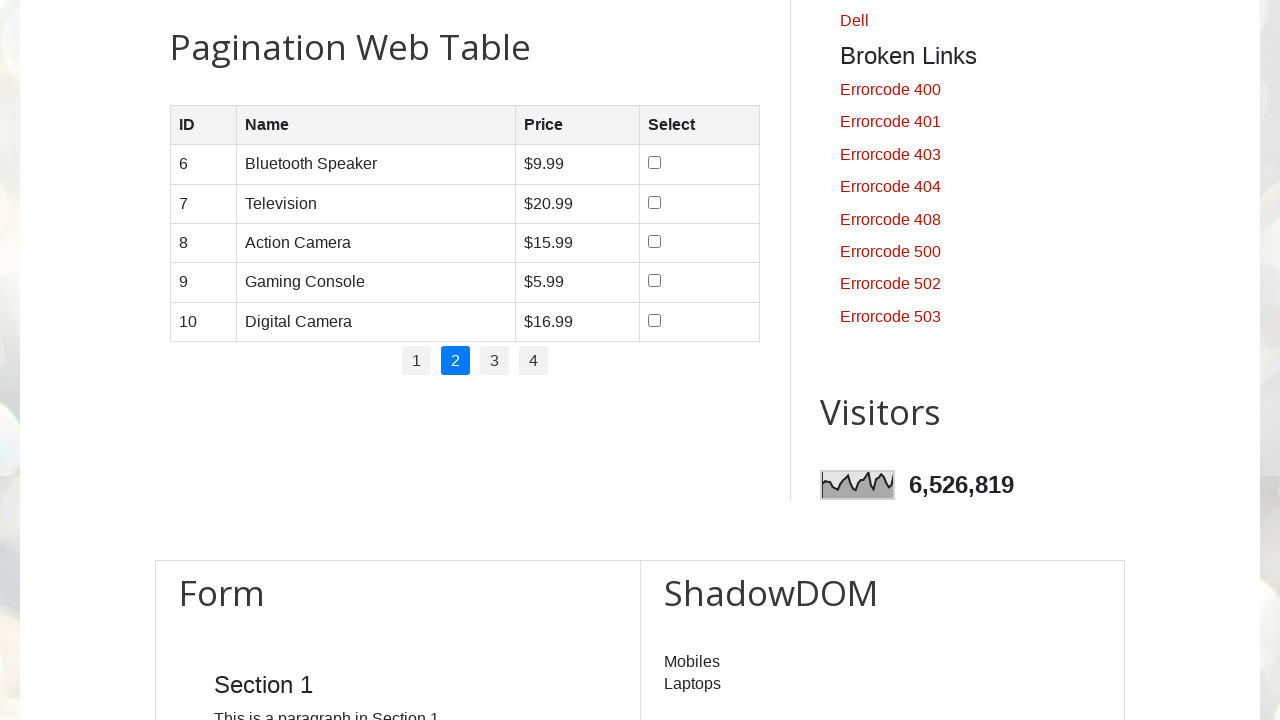

Located all cells in row 2 on page 2
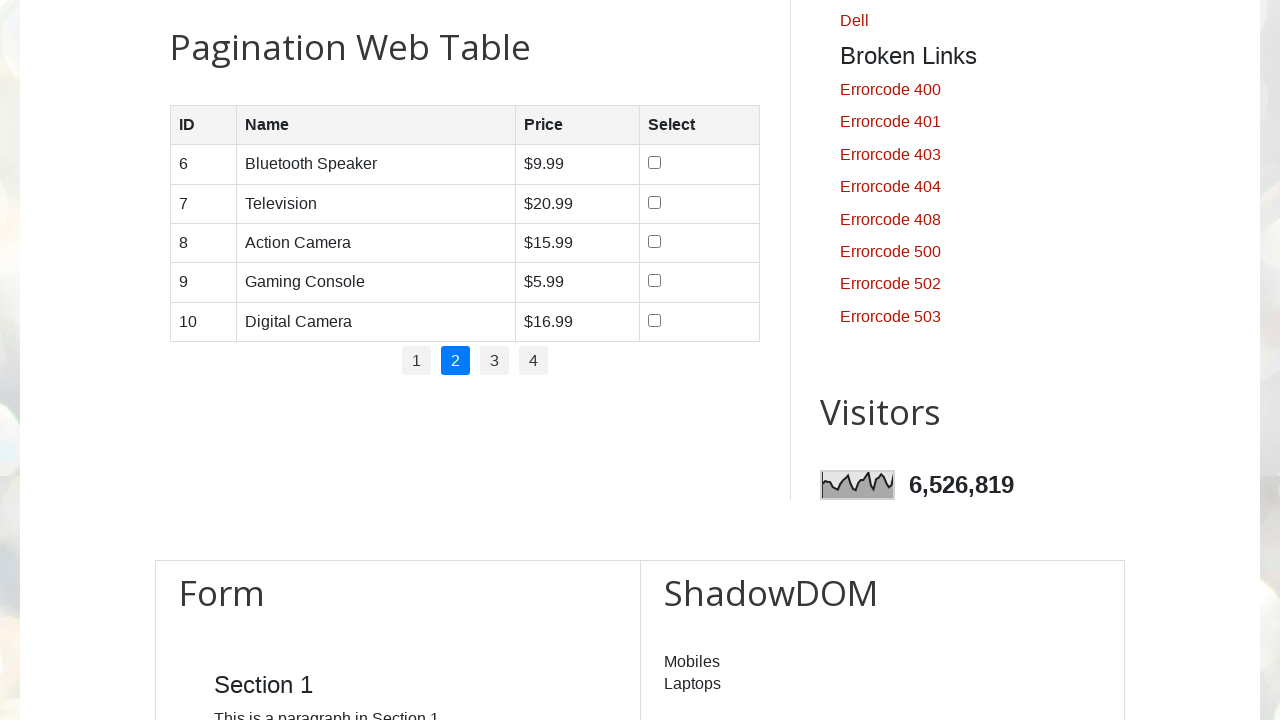

Verified content in row 2, cell 1 on page 2: '7'
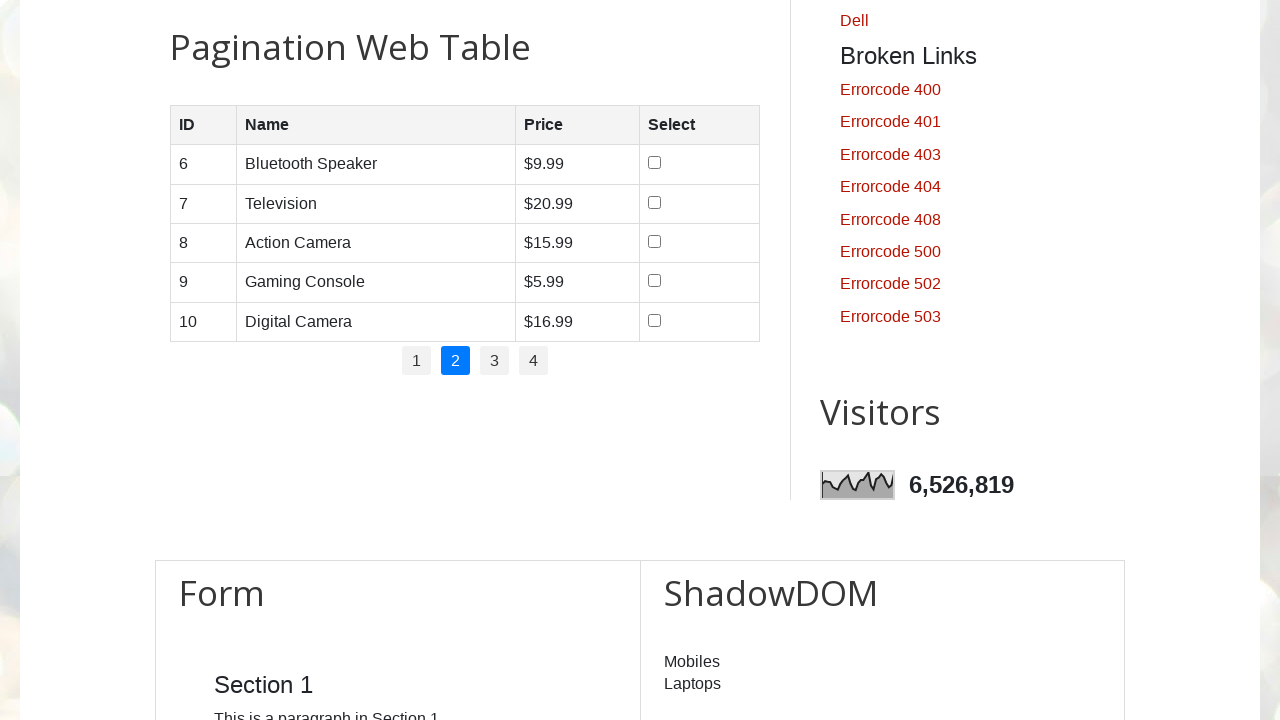

Verified content in row 2, cell 2 on page 2: 'Television'
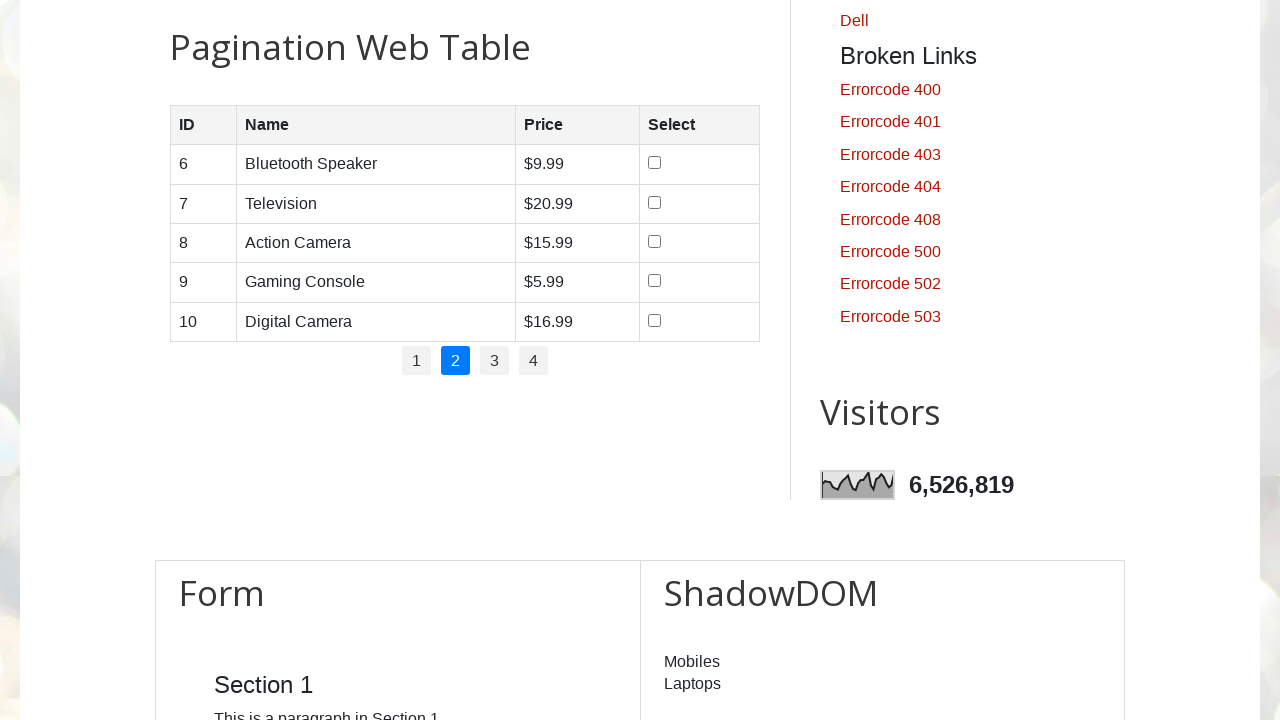

Verified content in row 2, cell 3 on page 2: '$20.99'
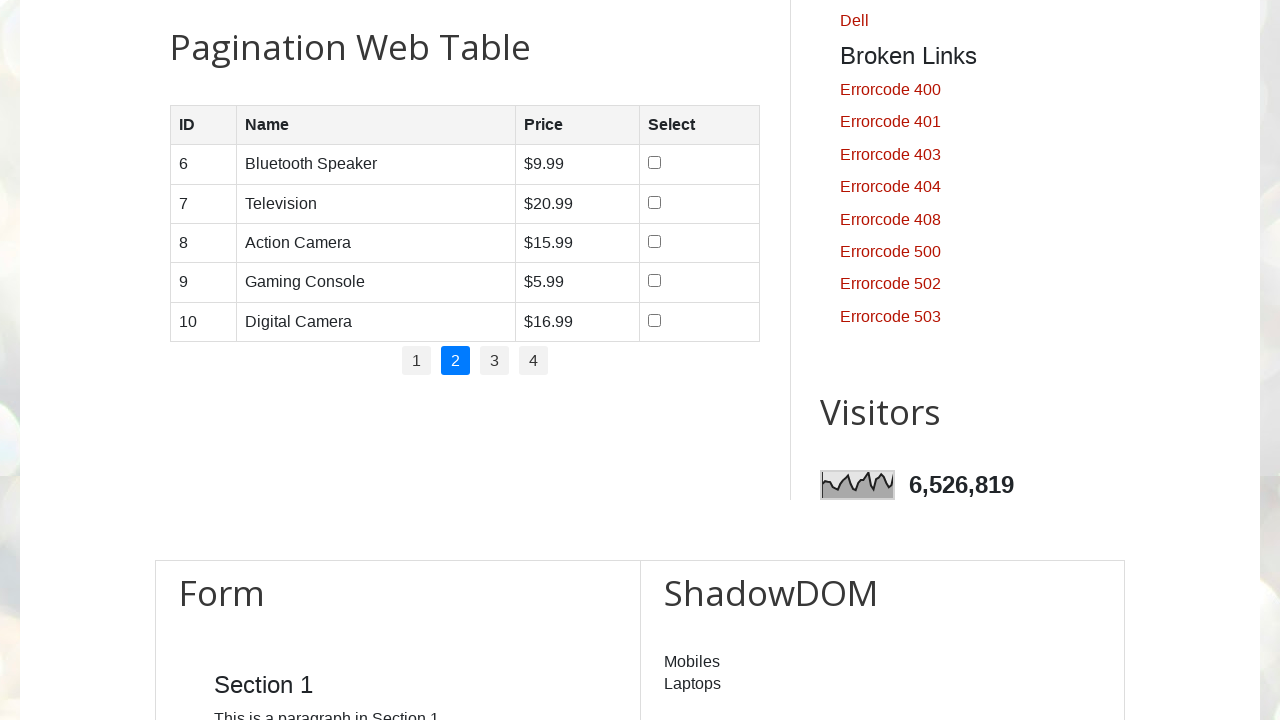

Located row 3 on page 2
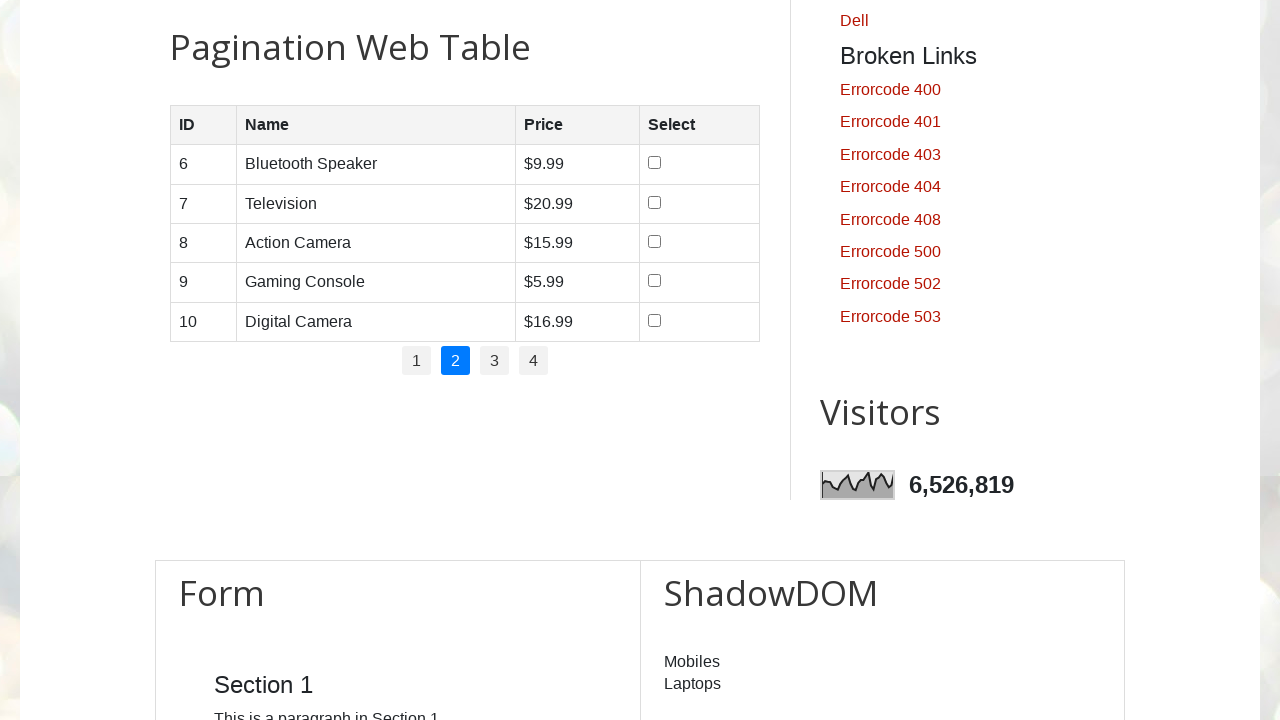

Located all cells in row 3 on page 2
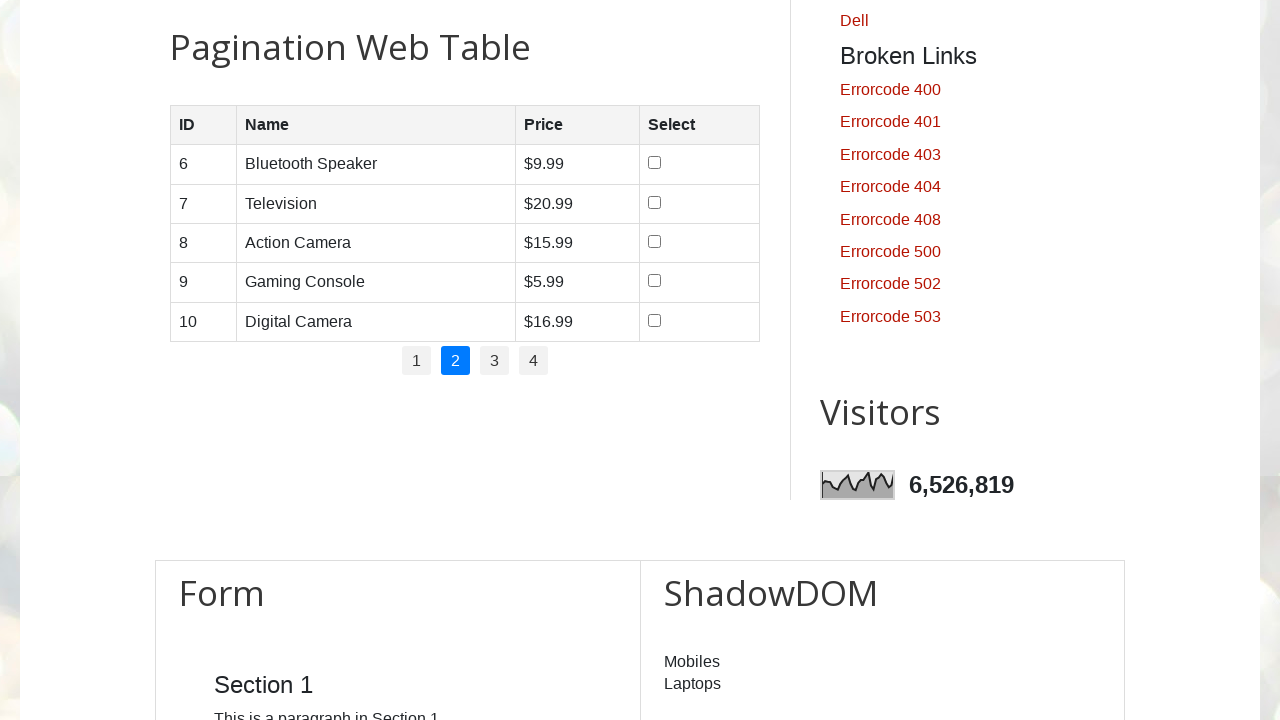

Verified content in row 3, cell 1 on page 2: '8'
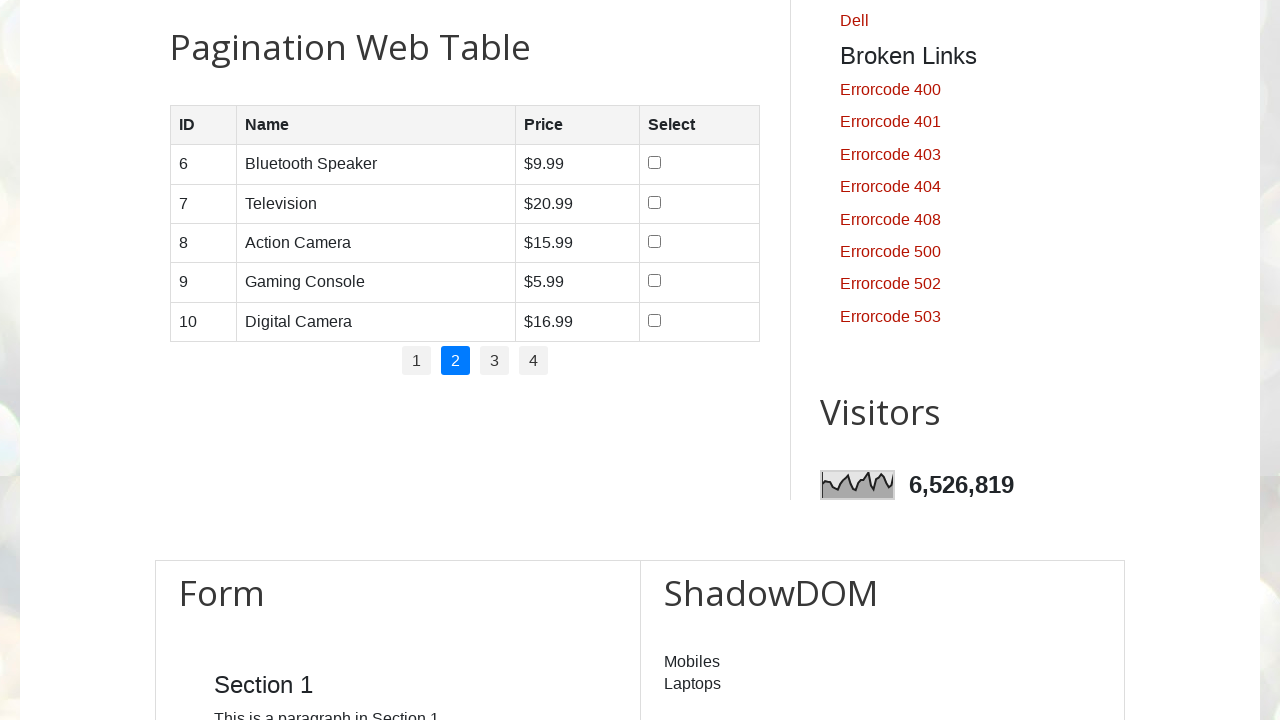

Verified content in row 3, cell 2 on page 2: 'Action Camera'
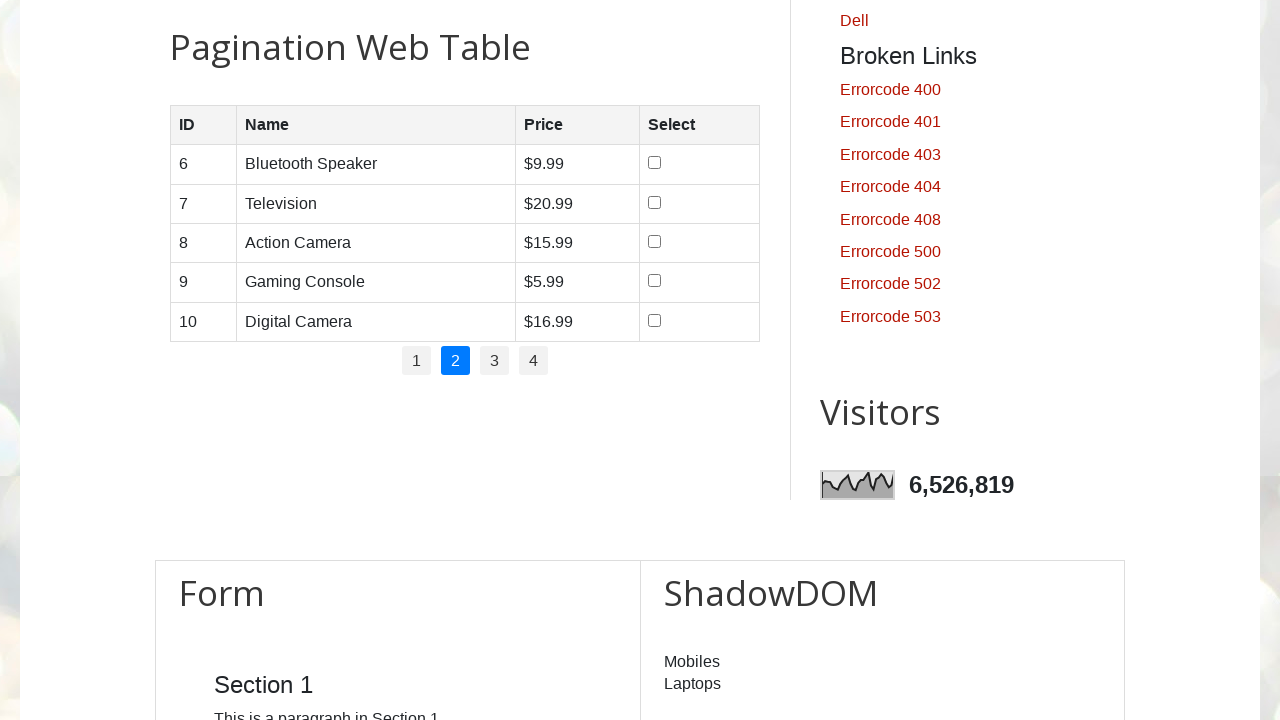

Verified content in row 3, cell 3 on page 2: '$15.99'
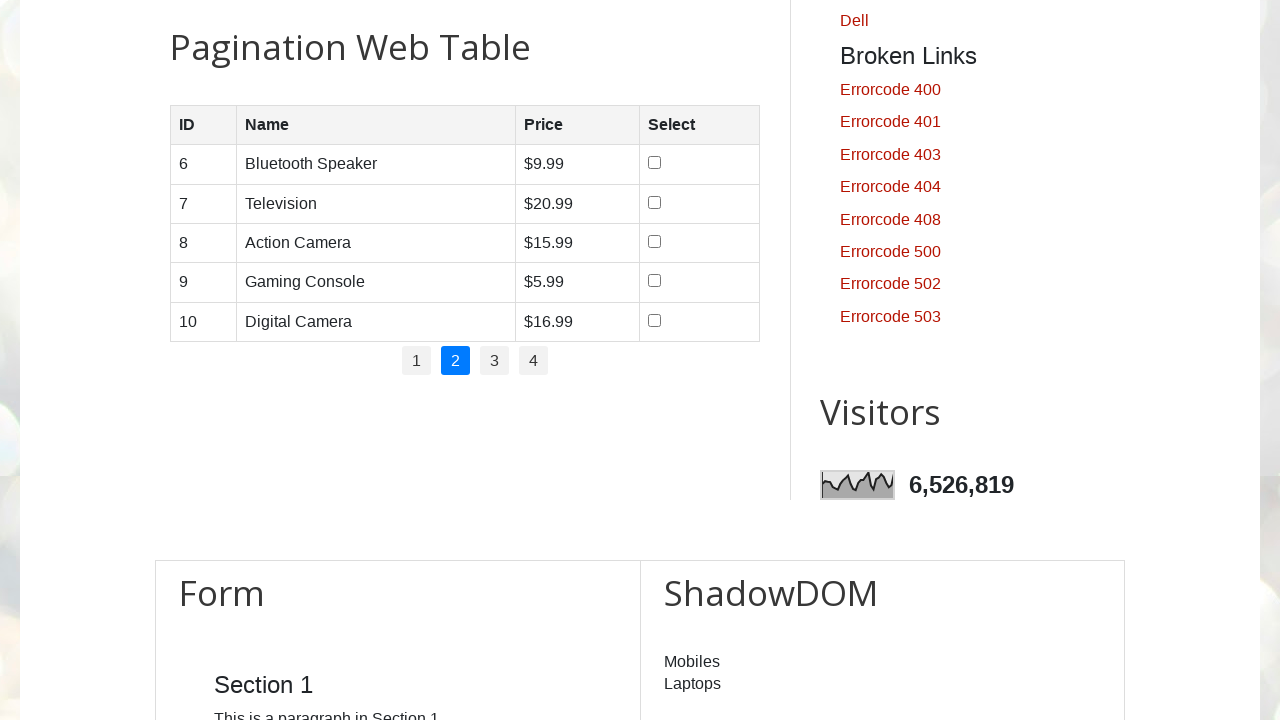

Located row 4 on page 2
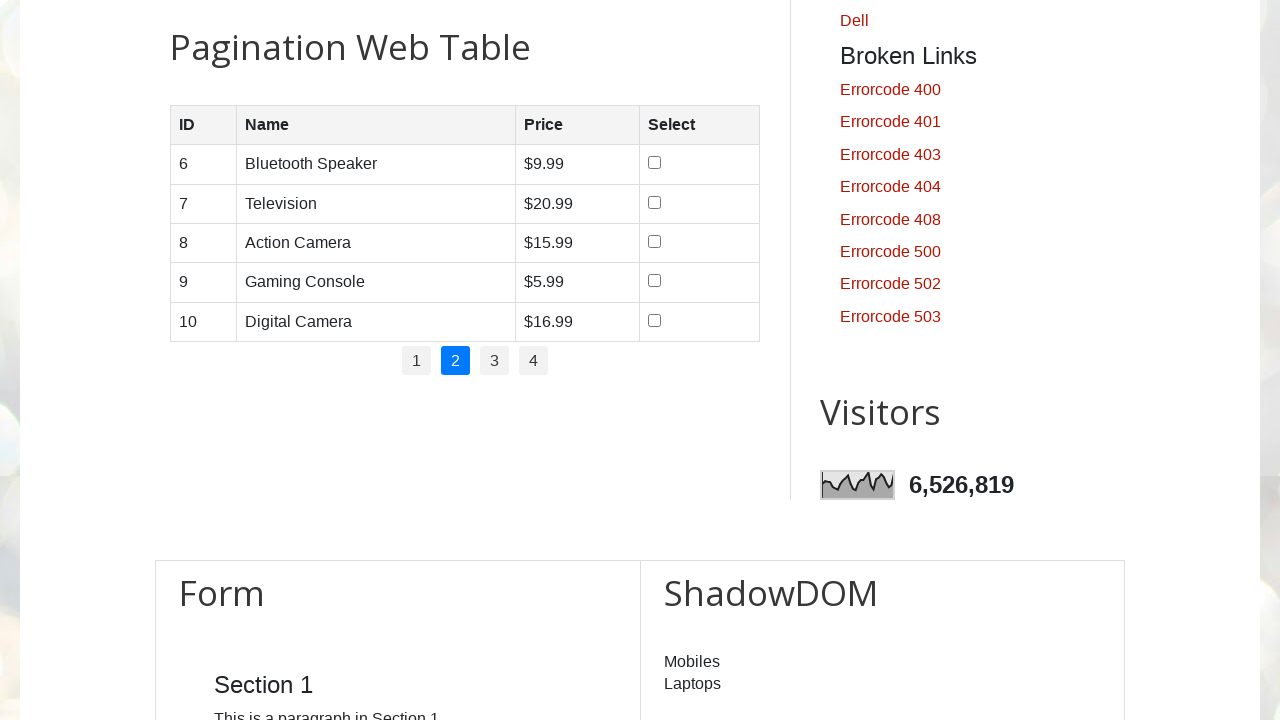

Located all cells in row 4 on page 2
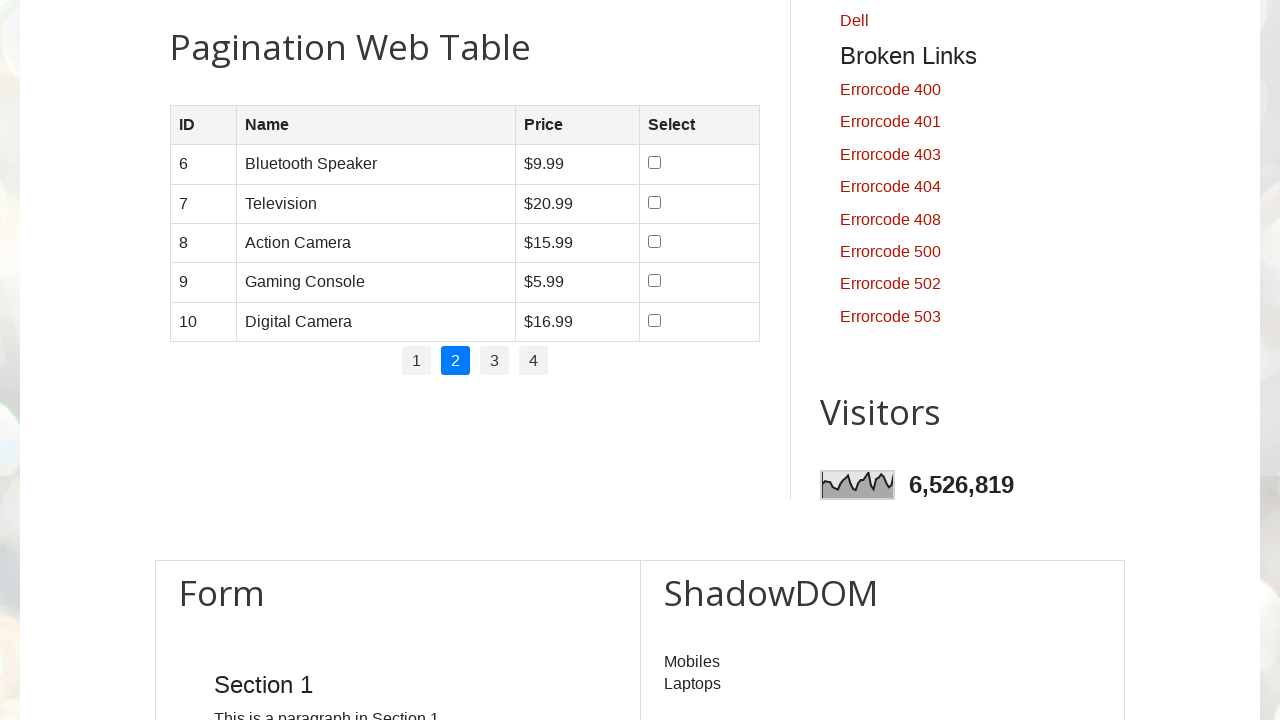

Verified content in row 4, cell 1 on page 2: '9'
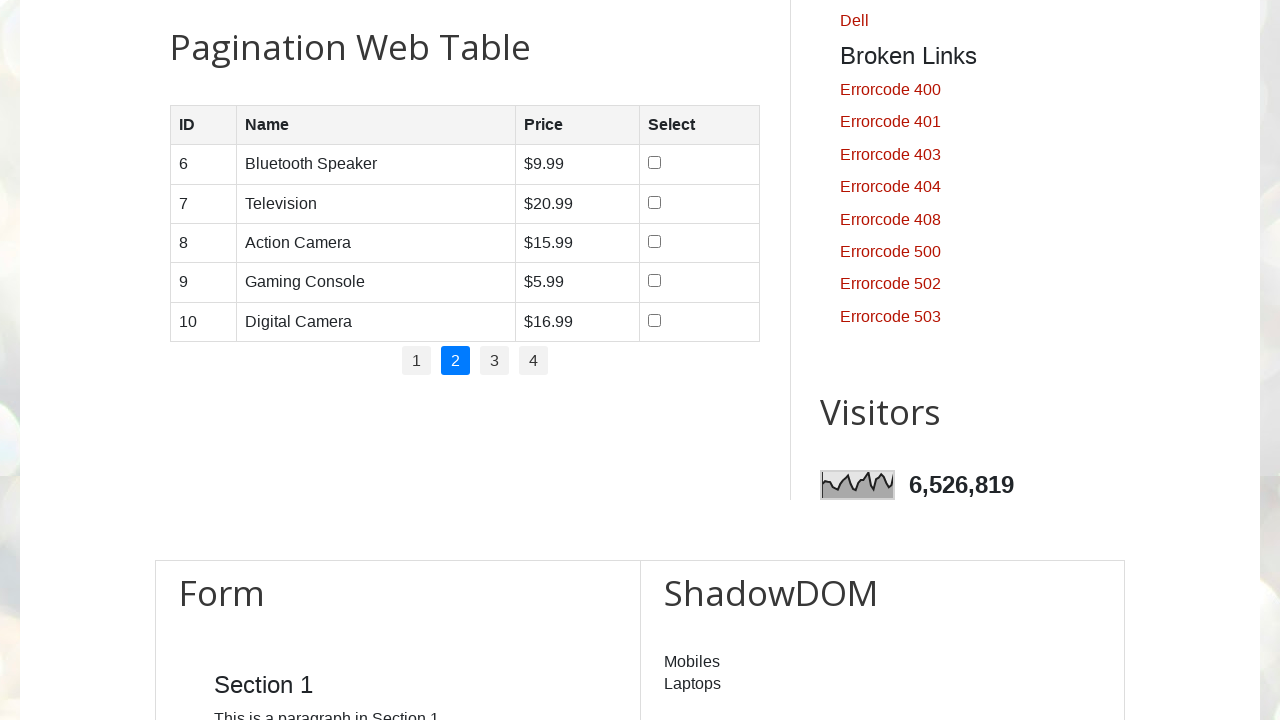

Verified content in row 4, cell 2 on page 2: 'Gaming Console'
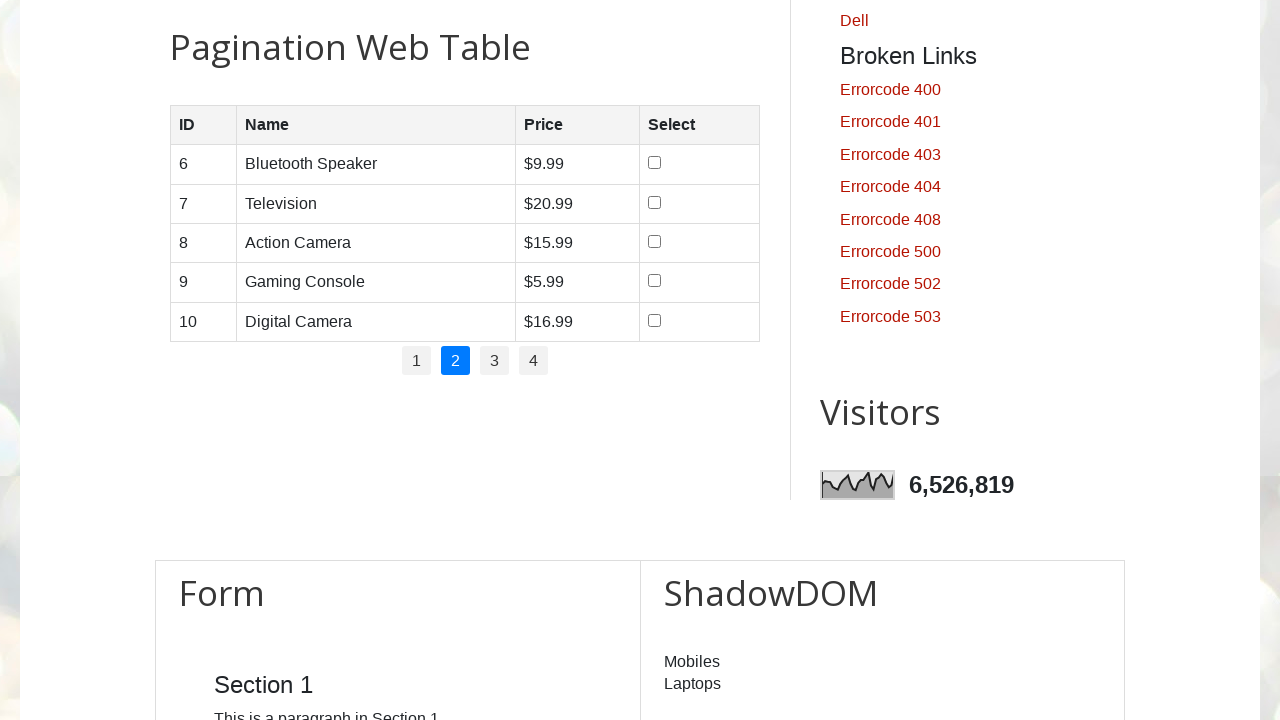

Verified content in row 4, cell 3 on page 2: '$5.99'
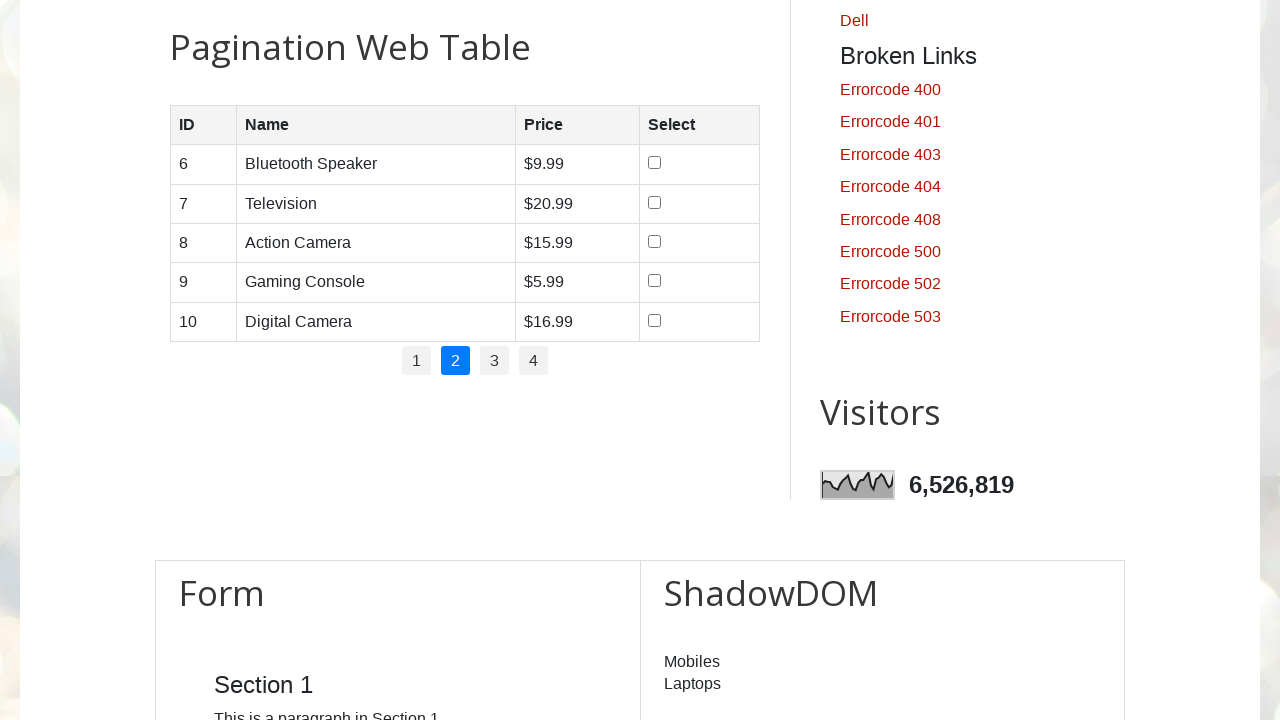

Located row 5 on page 2
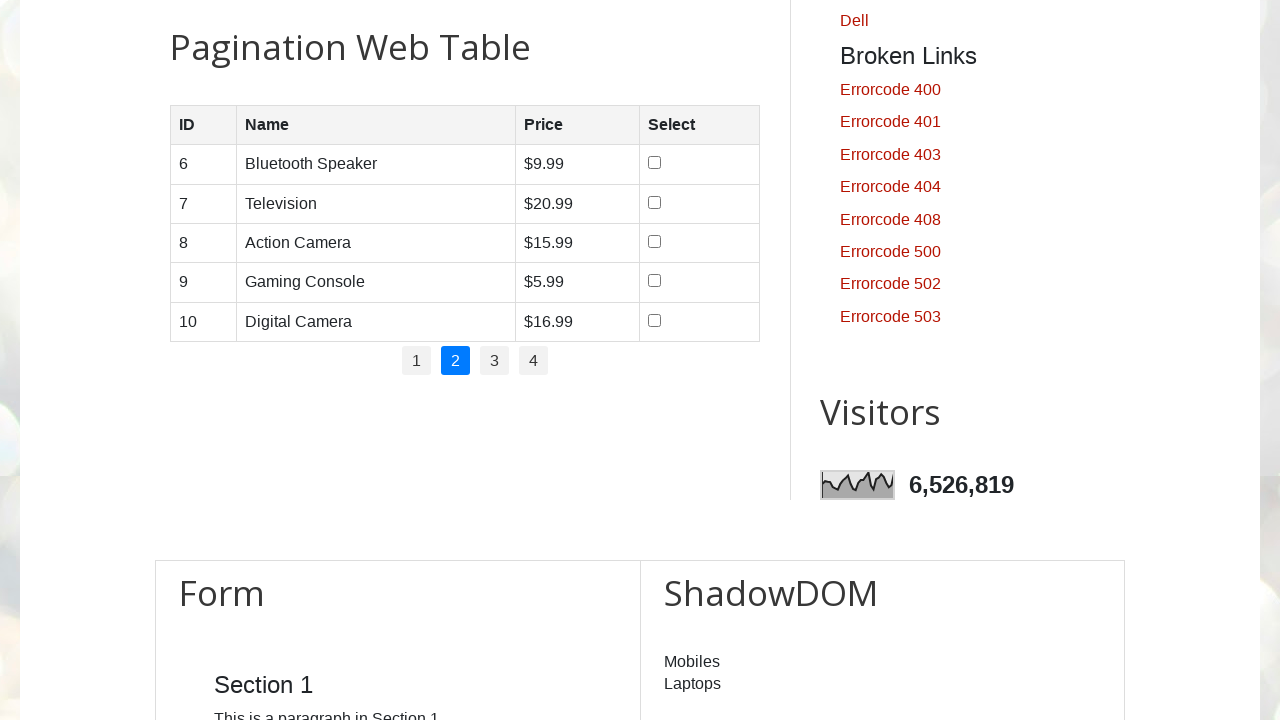

Located all cells in row 5 on page 2
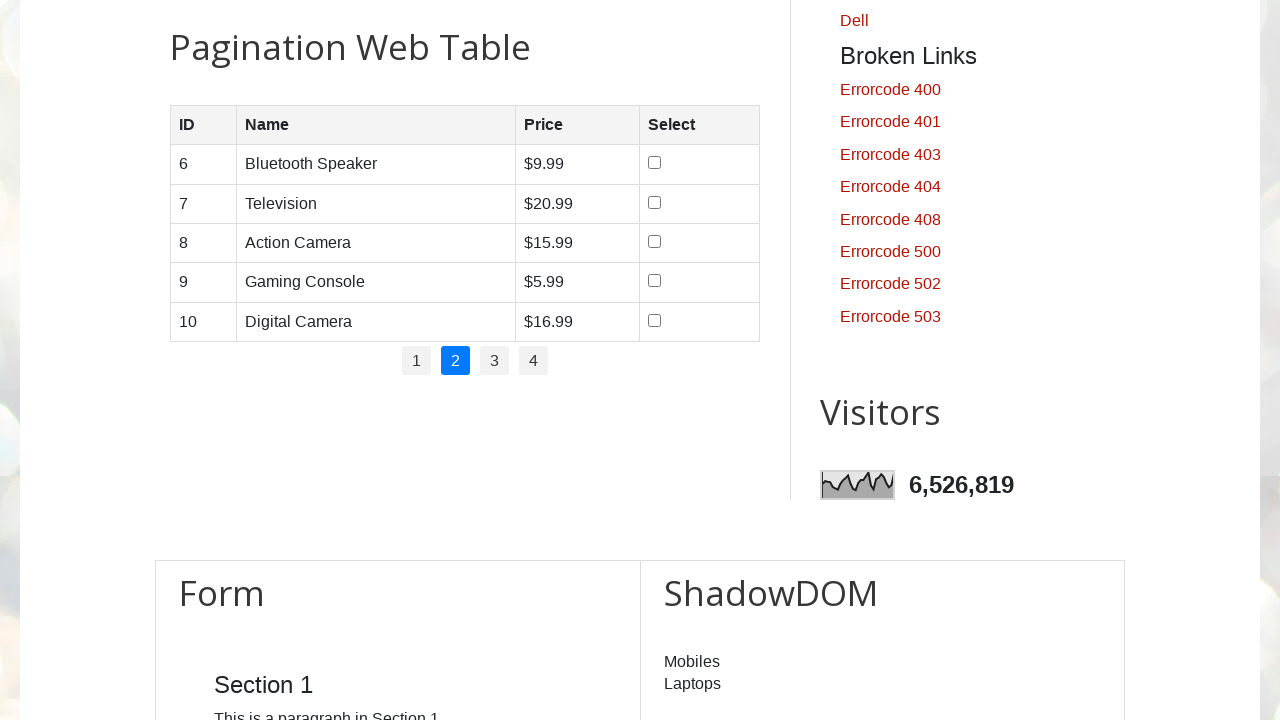

Verified content in row 5, cell 1 on page 2: '10'
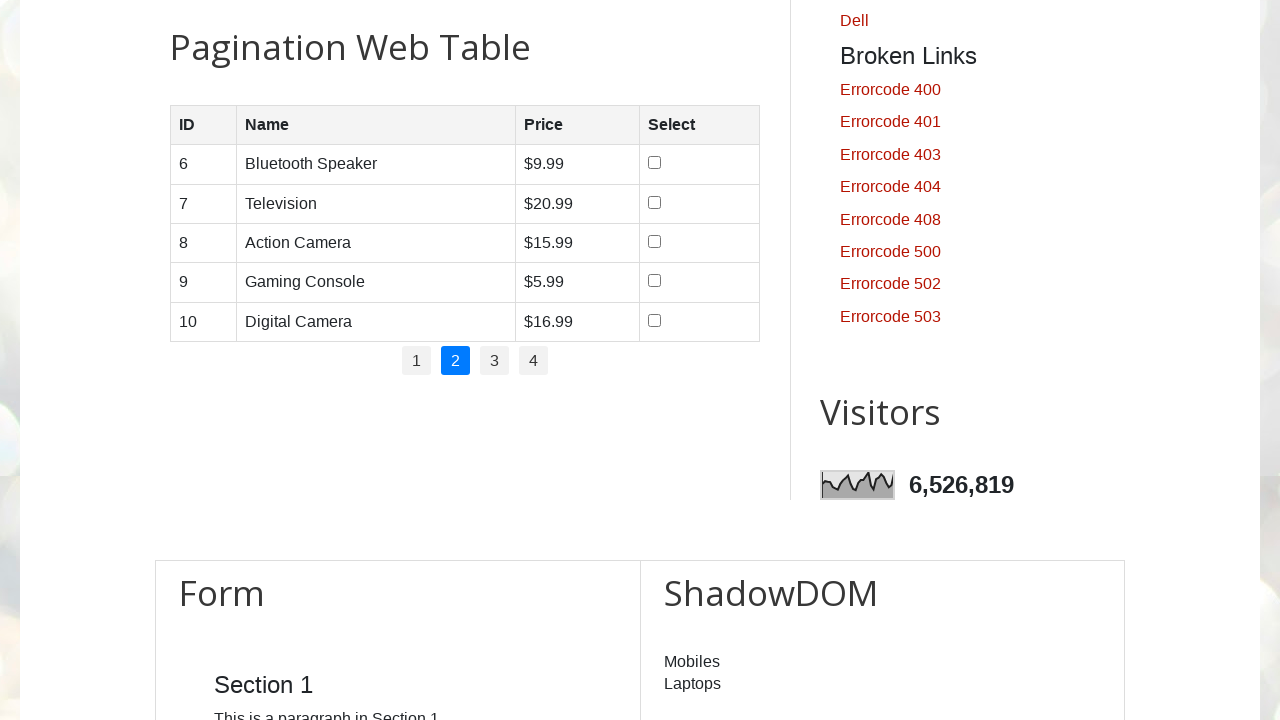

Verified content in row 5, cell 2 on page 2: 'Digital Camera'
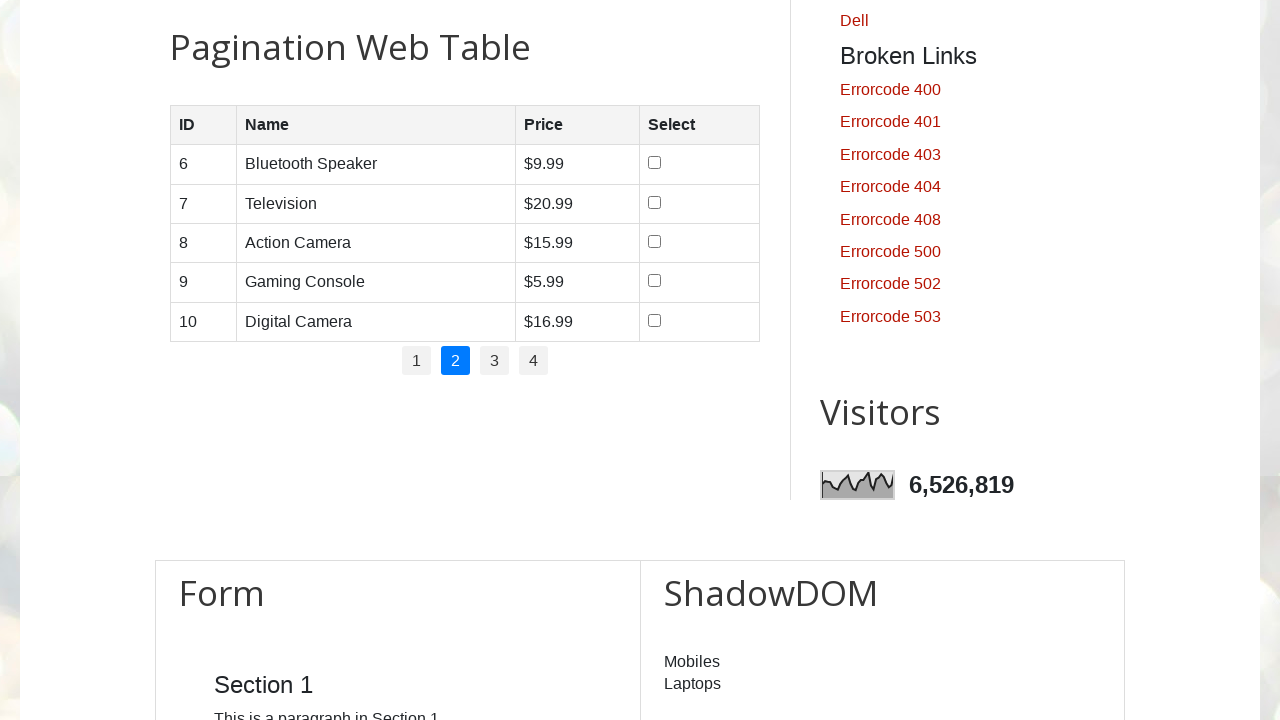

Verified content in row 5, cell 3 on page 2: '$16.99'
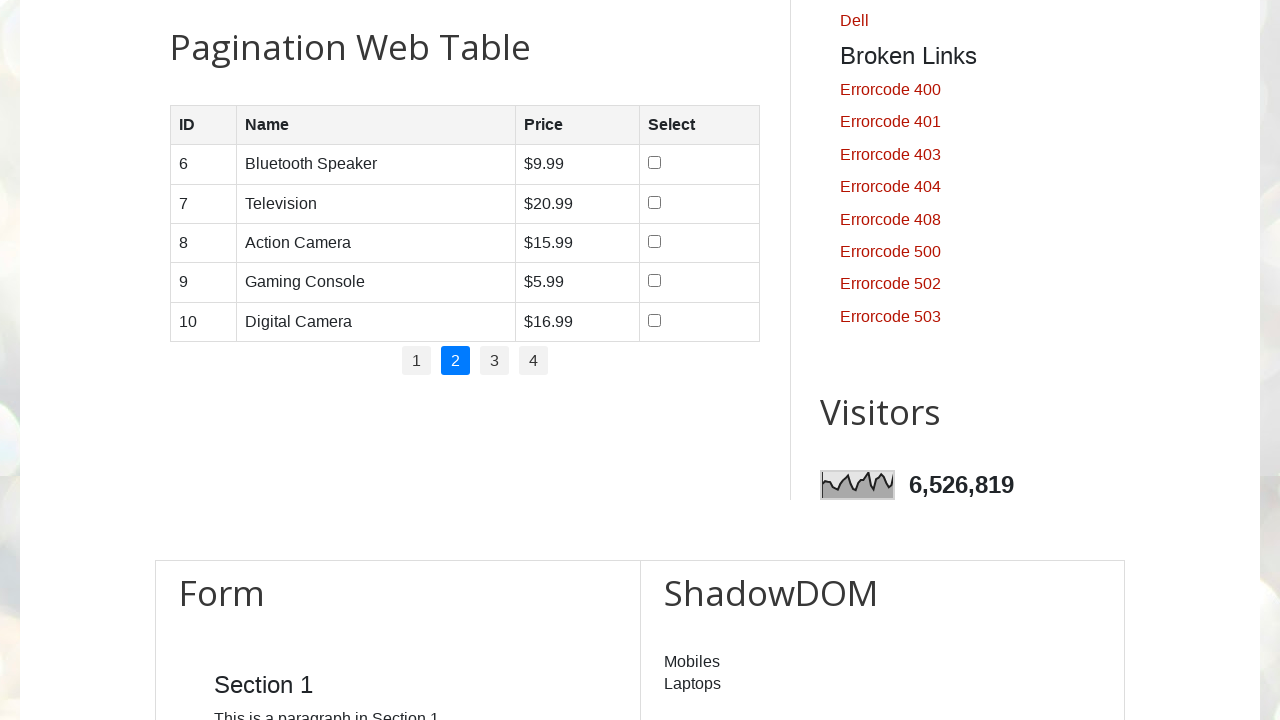

Clicked pagination link to navigate to page 3 at (494, 361) on .pagination li a >> nth=2
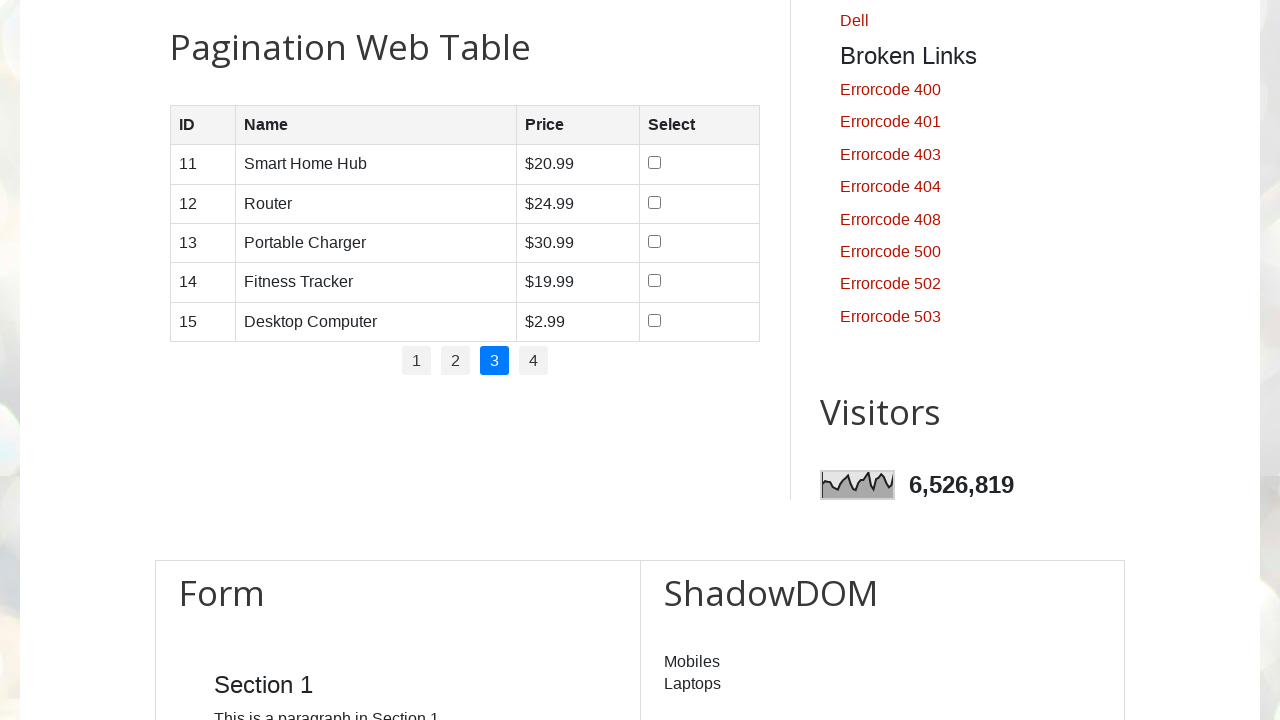

Waited for page content to update after pagination
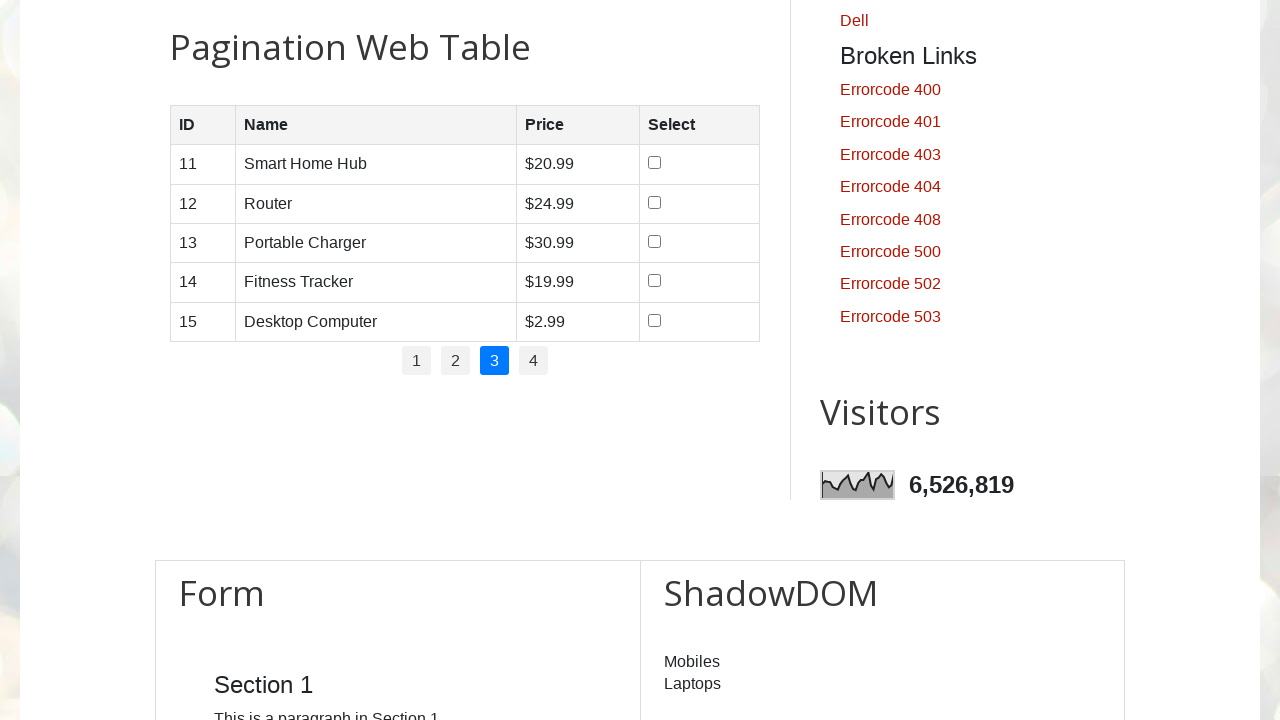

Located row 1 on page 3
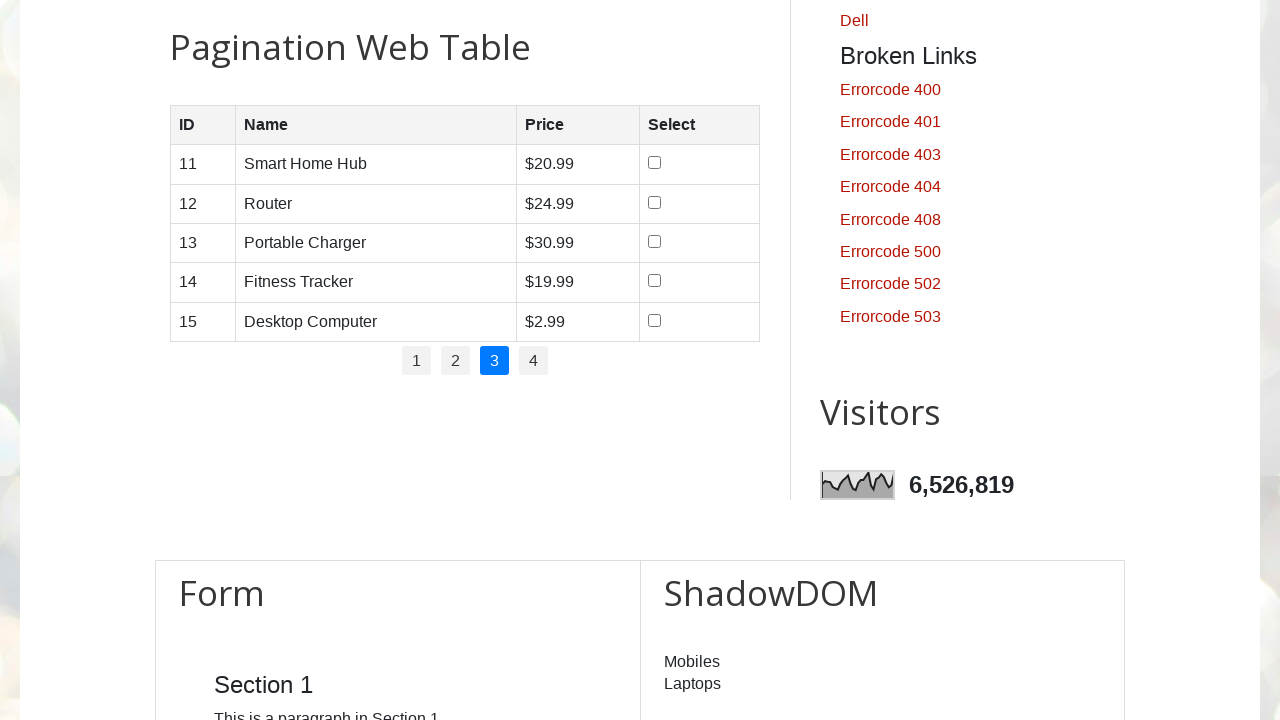

Located all cells in row 1 on page 3
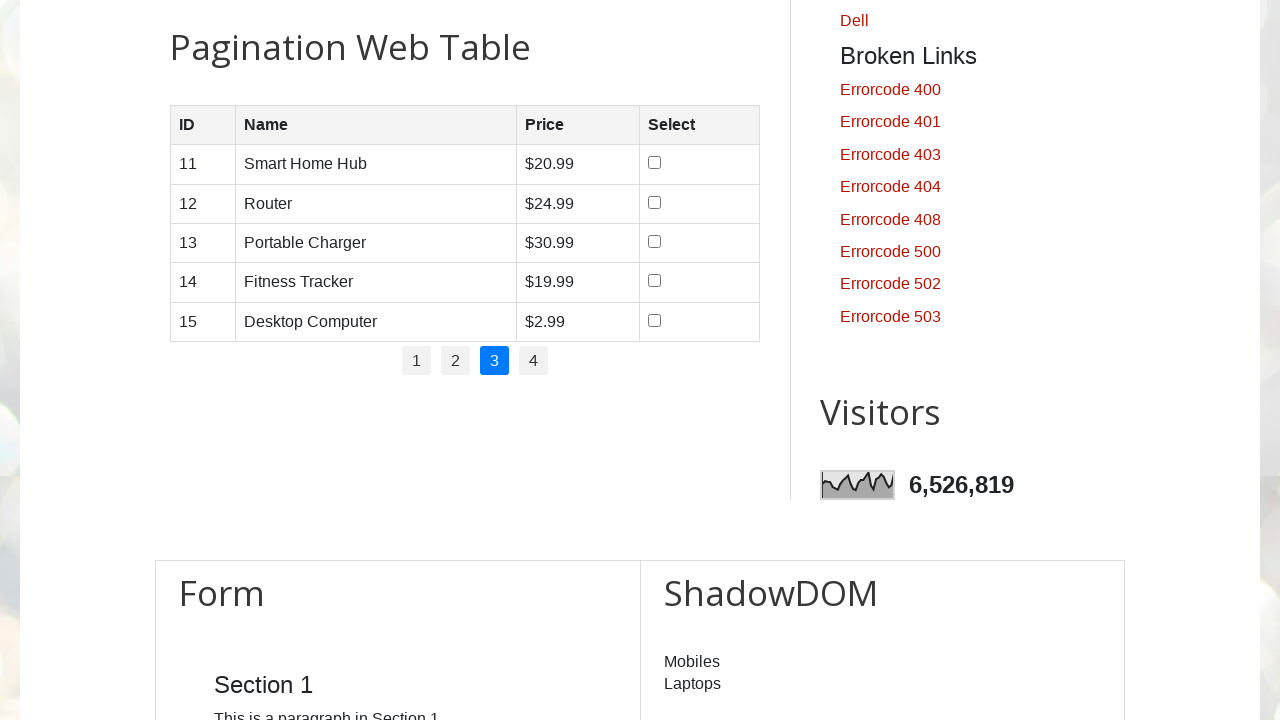

Verified content in row 1, cell 1 on page 3: '11'
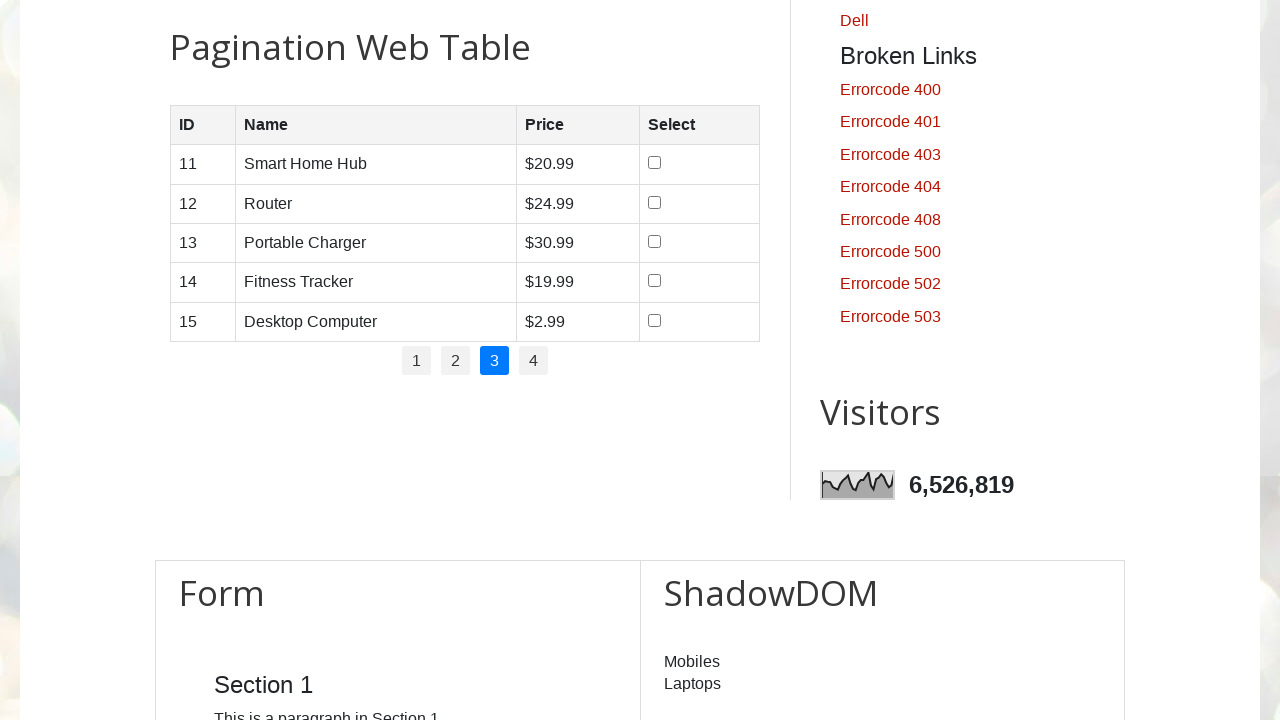

Verified content in row 1, cell 2 on page 3: 'Smart Home Hub'
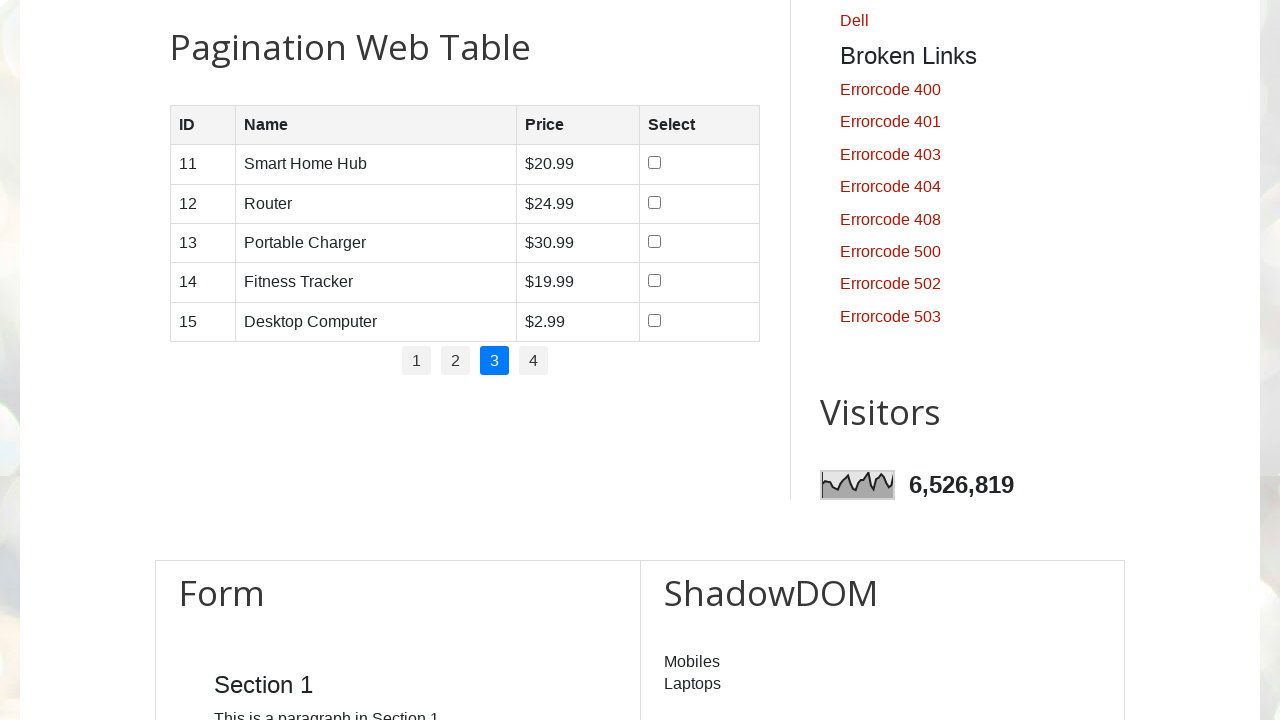

Verified content in row 1, cell 3 on page 3: '$20.99'
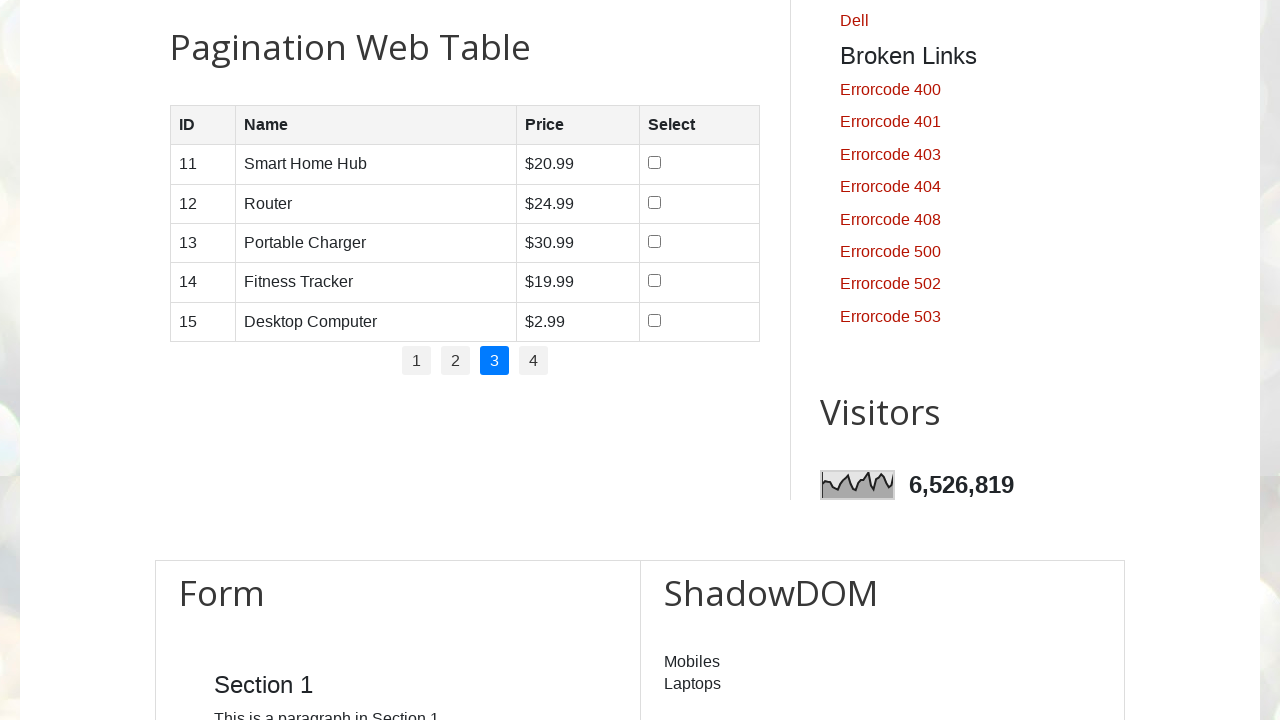

Located row 2 on page 3
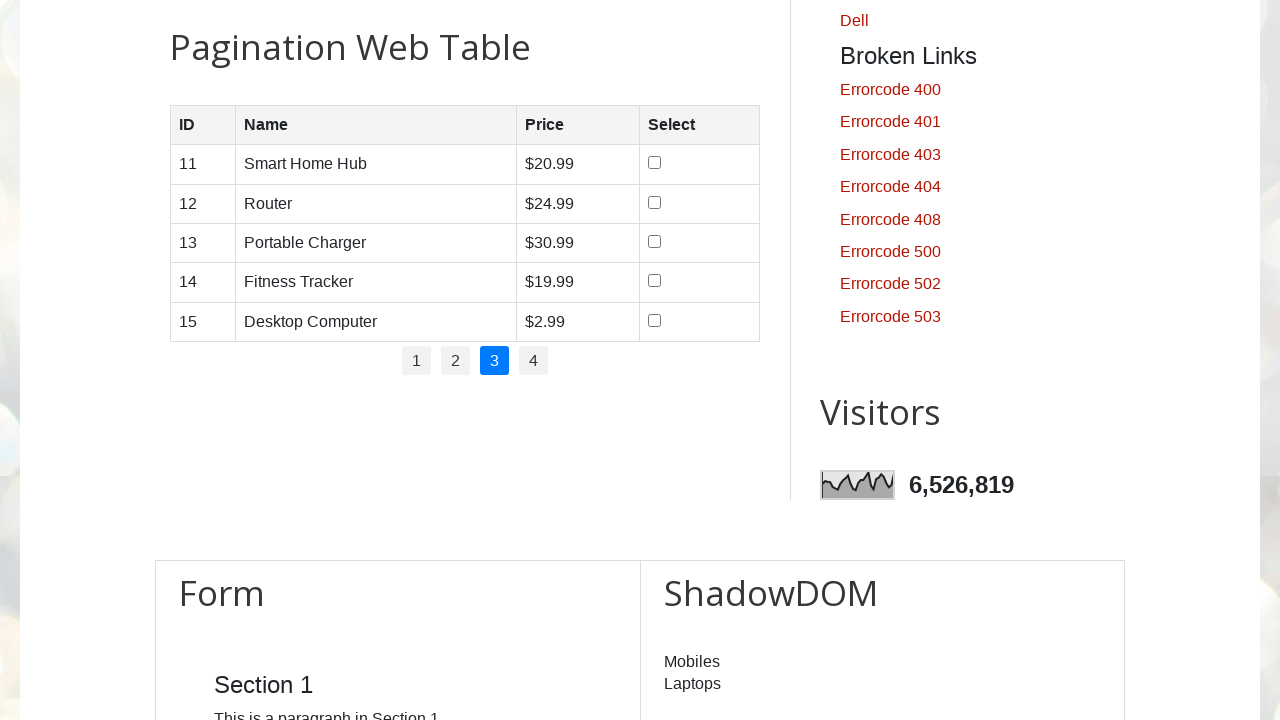

Located all cells in row 2 on page 3
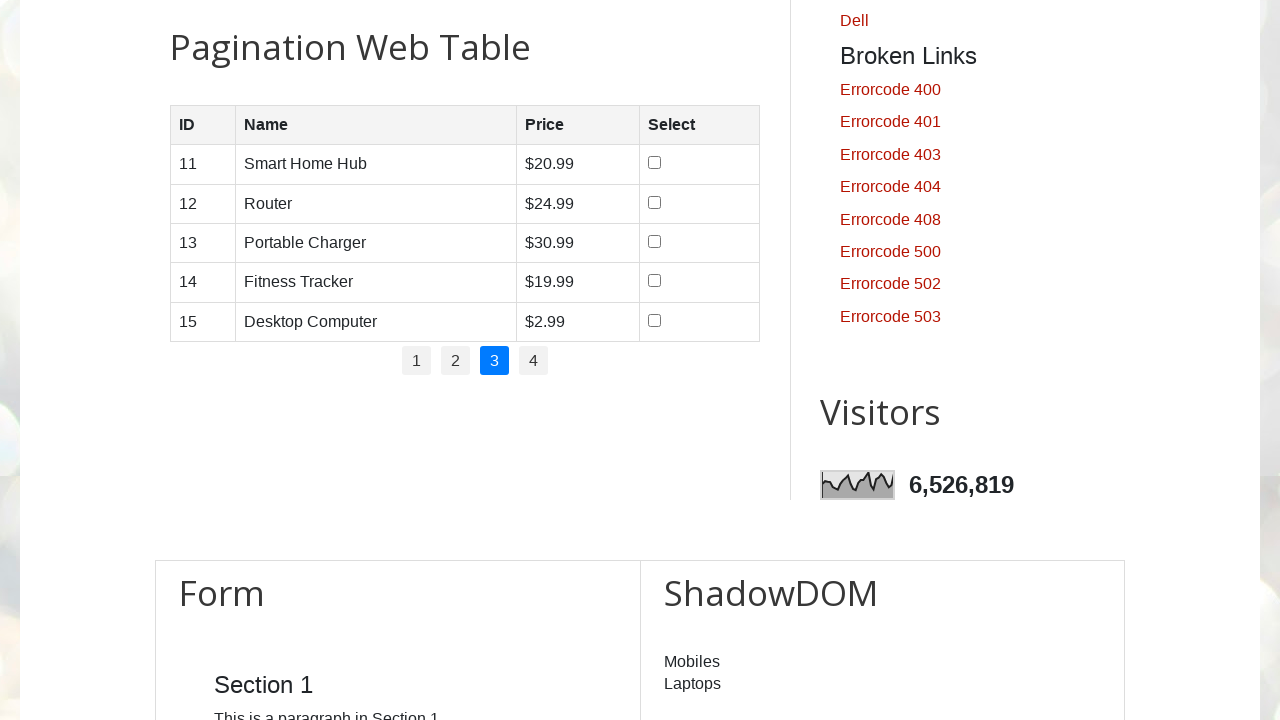

Verified content in row 2, cell 1 on page 3: '12'
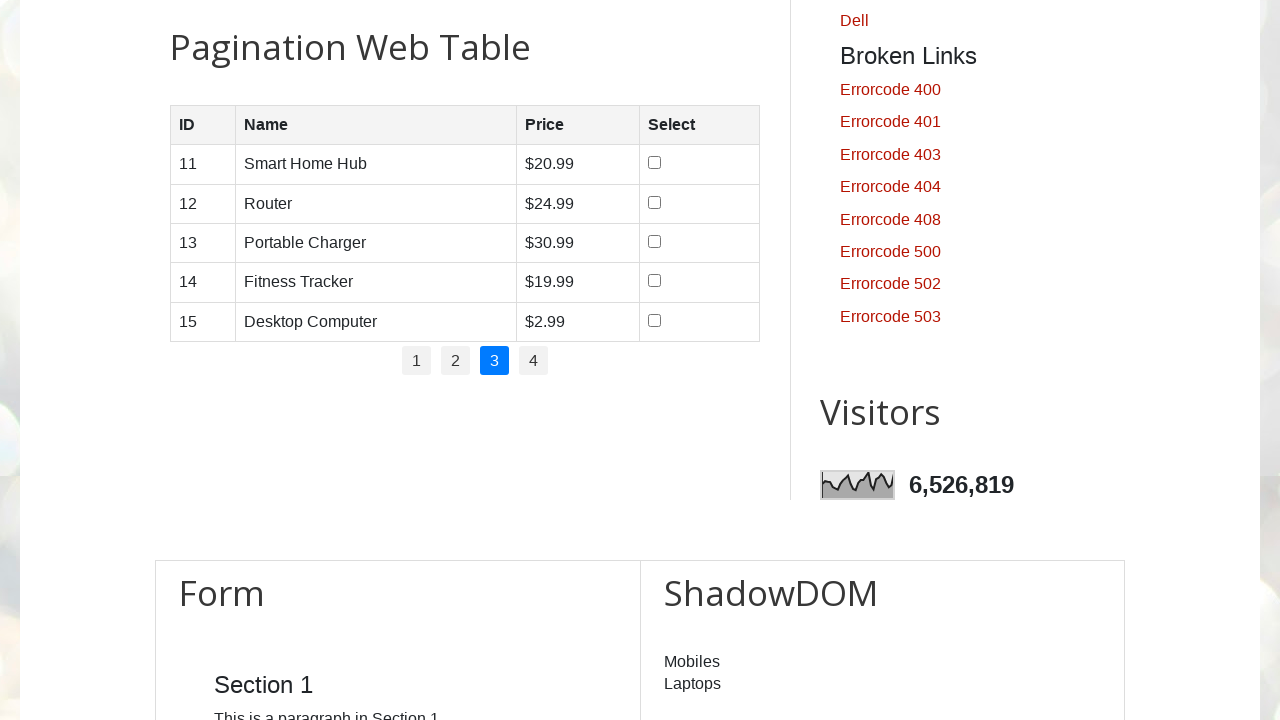

Verified content in row 2, cell 2 on page 3: 'Router'
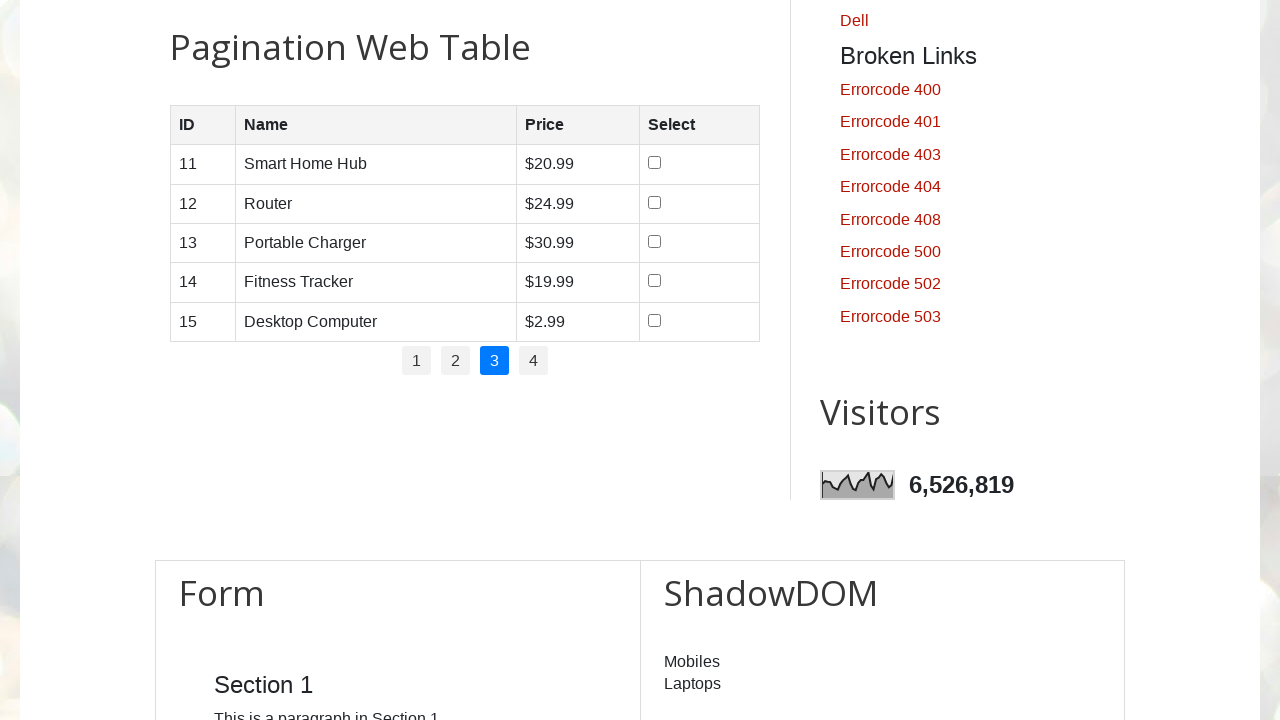

Verified content in row 2, cell 3 on page 3: '$24.99'
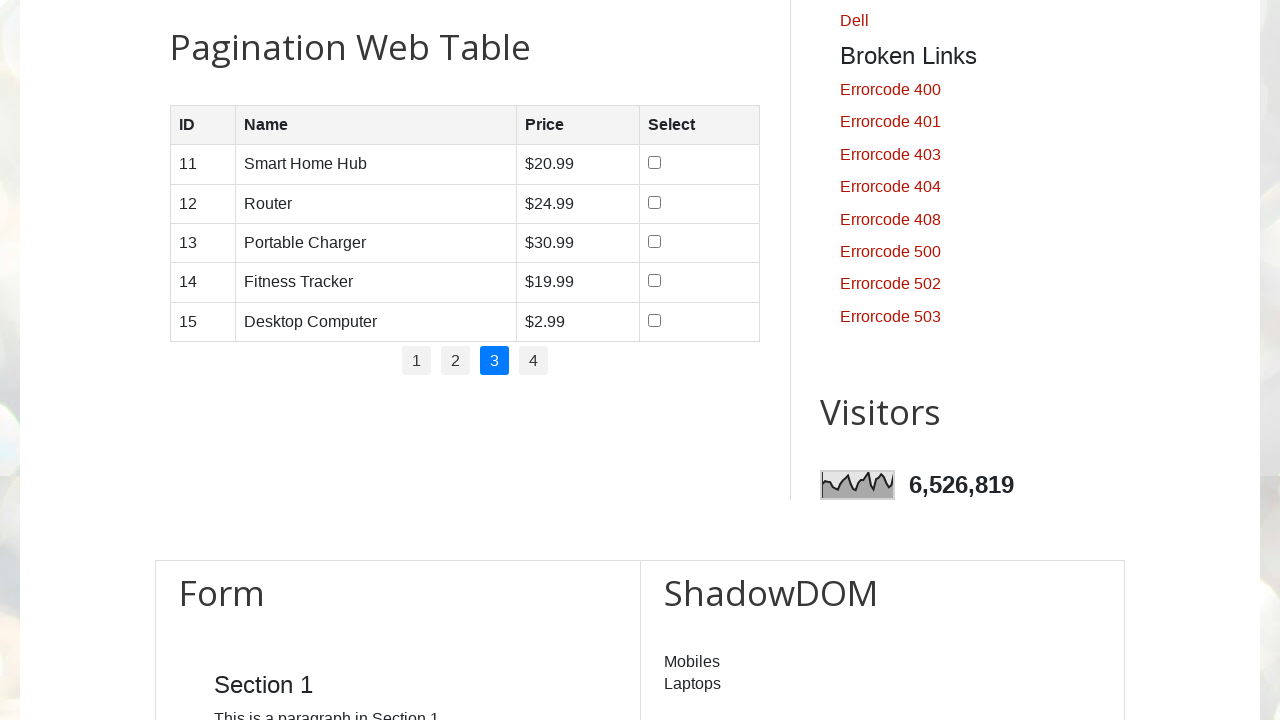

Located row 3 on page 3
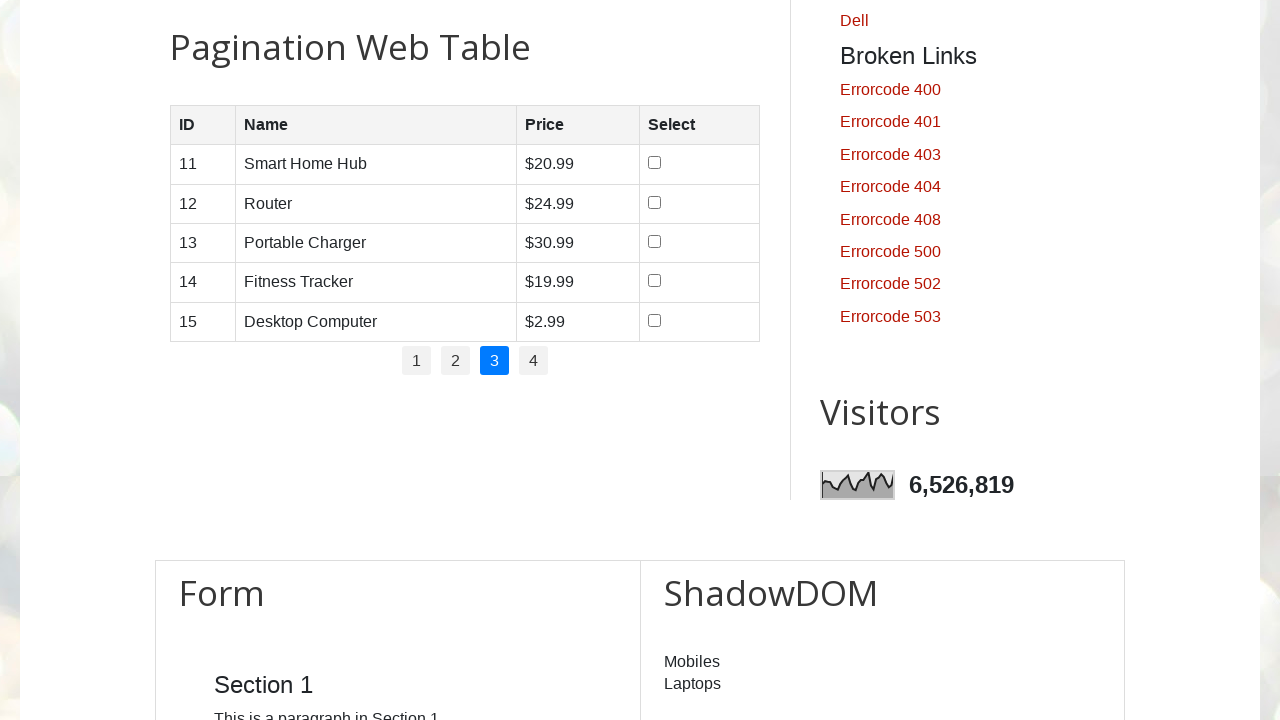

Located all cells in row 3 on page 3
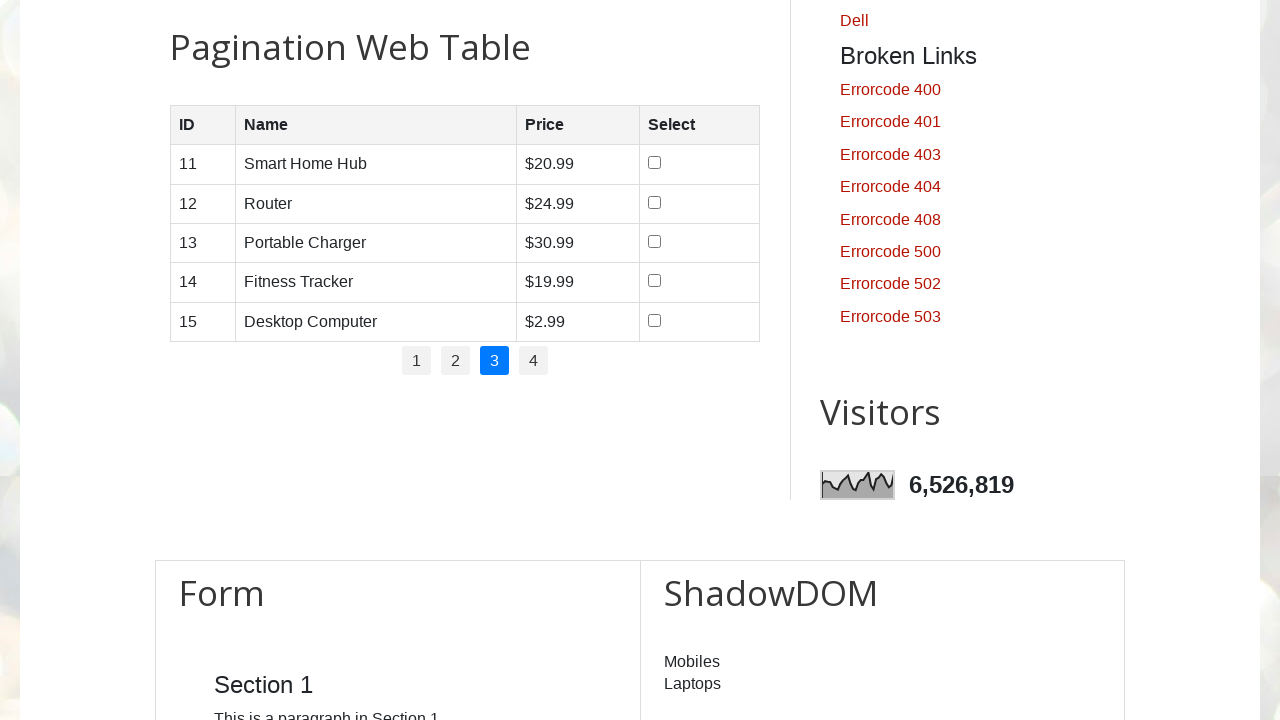

Verified content in row 3, cell 1 on page 3: '13'
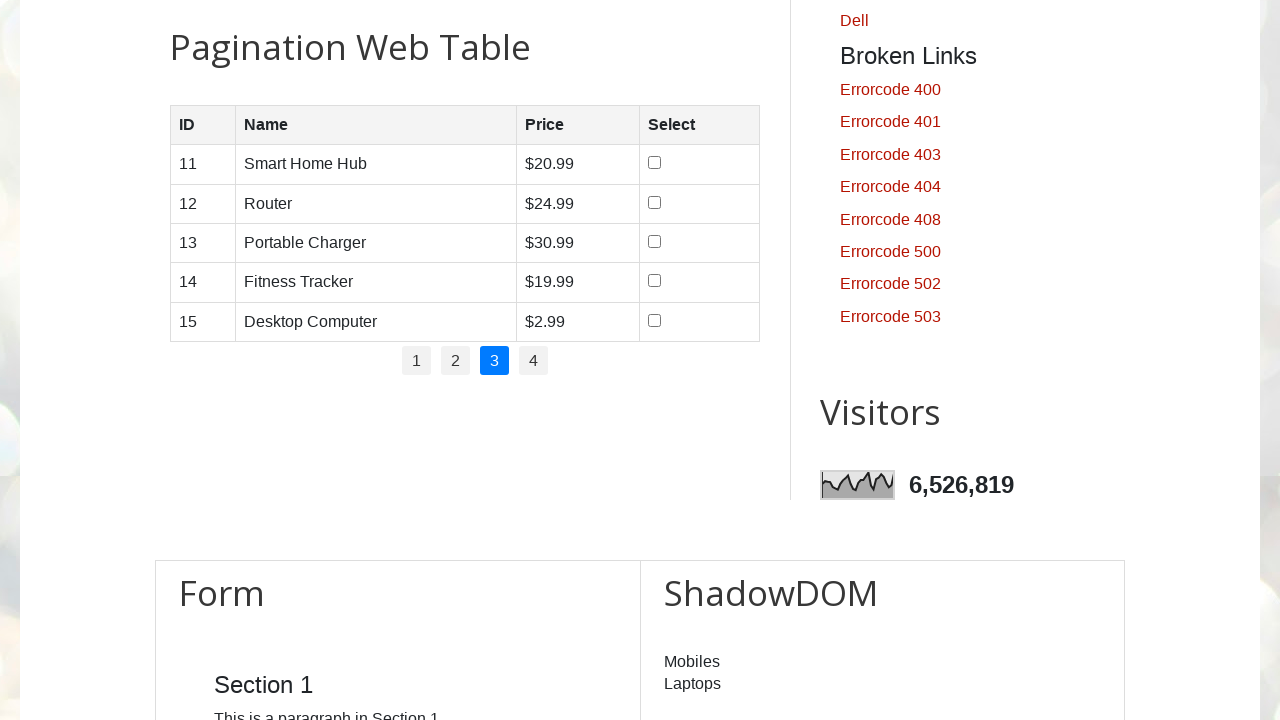

Verified content in row 3, cell 2 on page 3: 'Portable Charger'
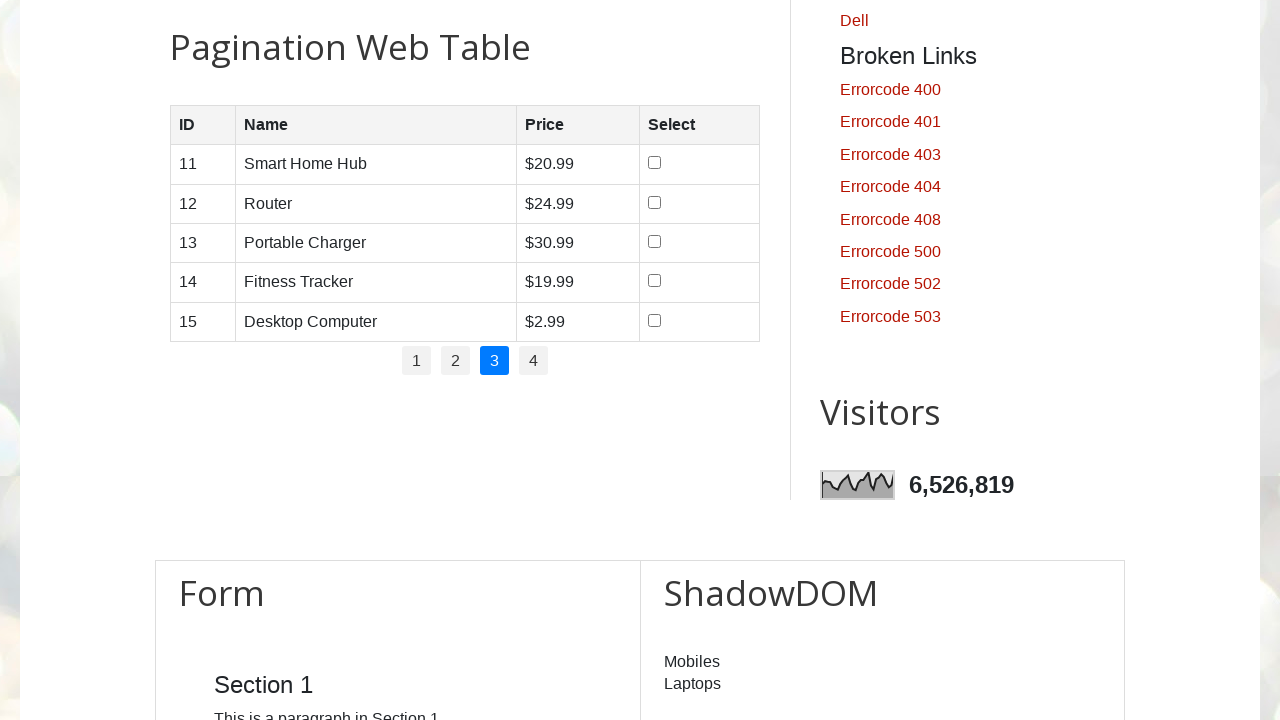

Verified content in row 3, cell 3 on page 3: '$30.99'
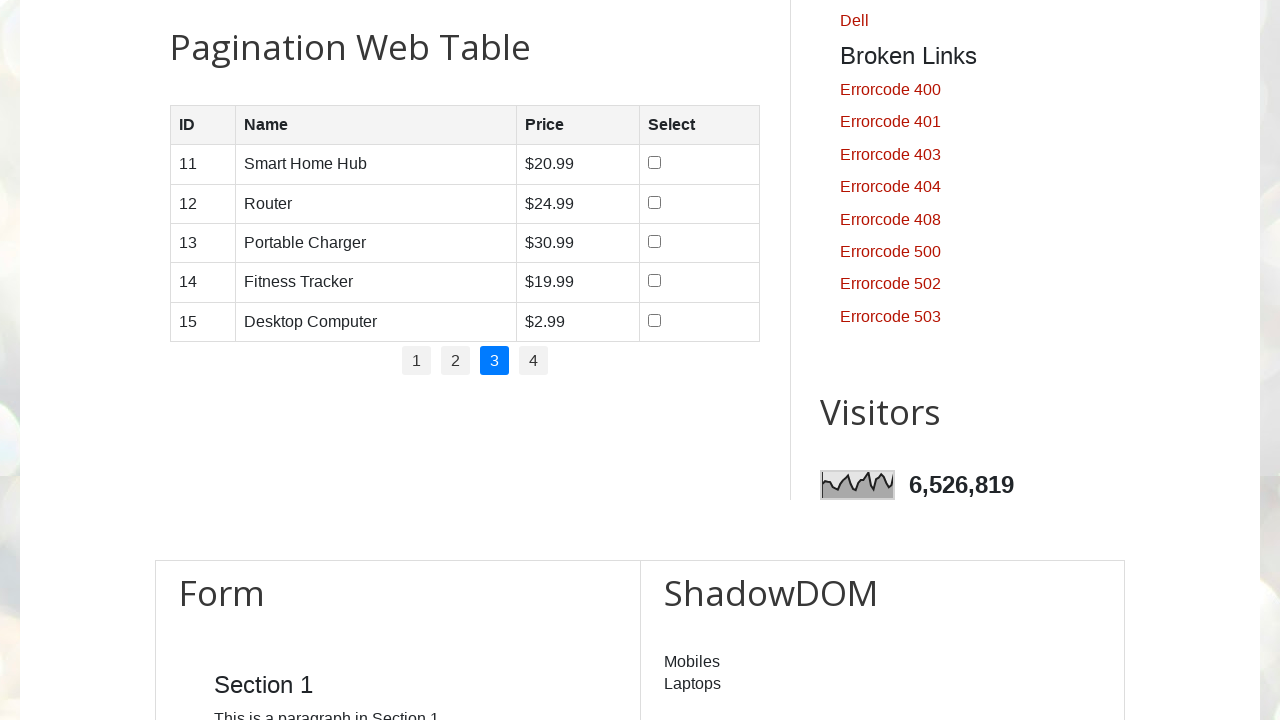

Located row 4 on page 3
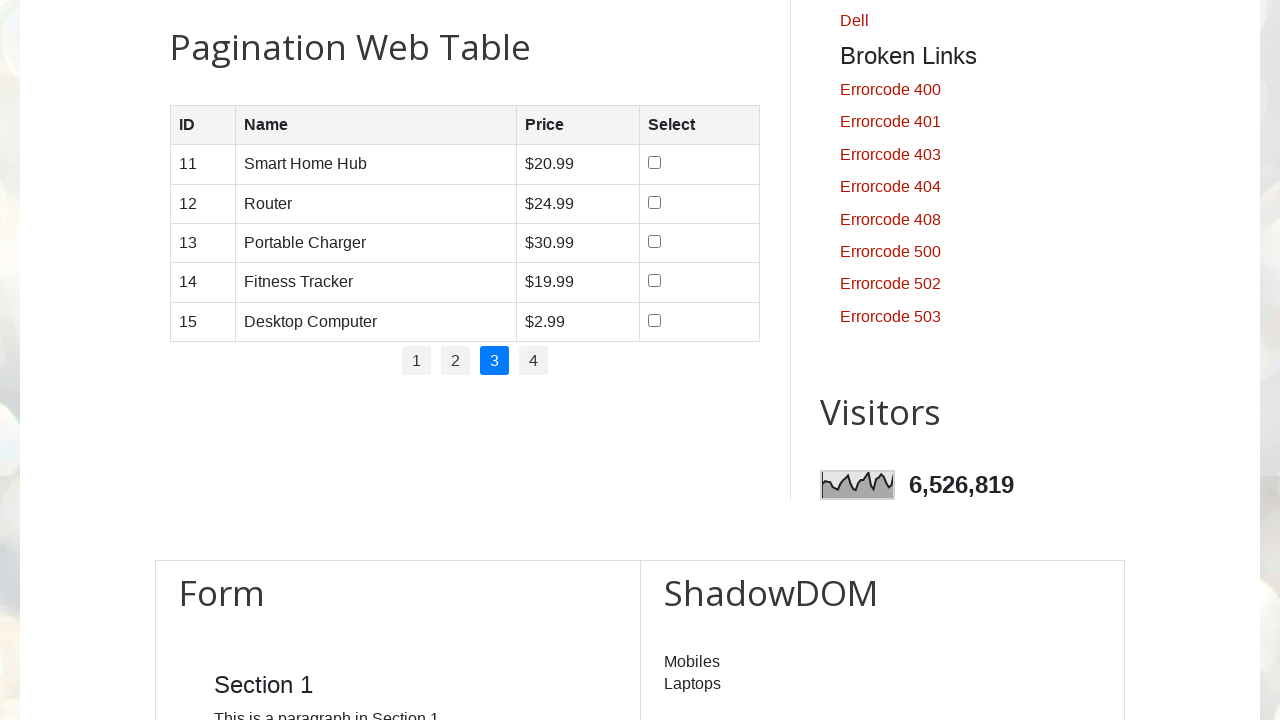

Located all cells in row 4 on page 3
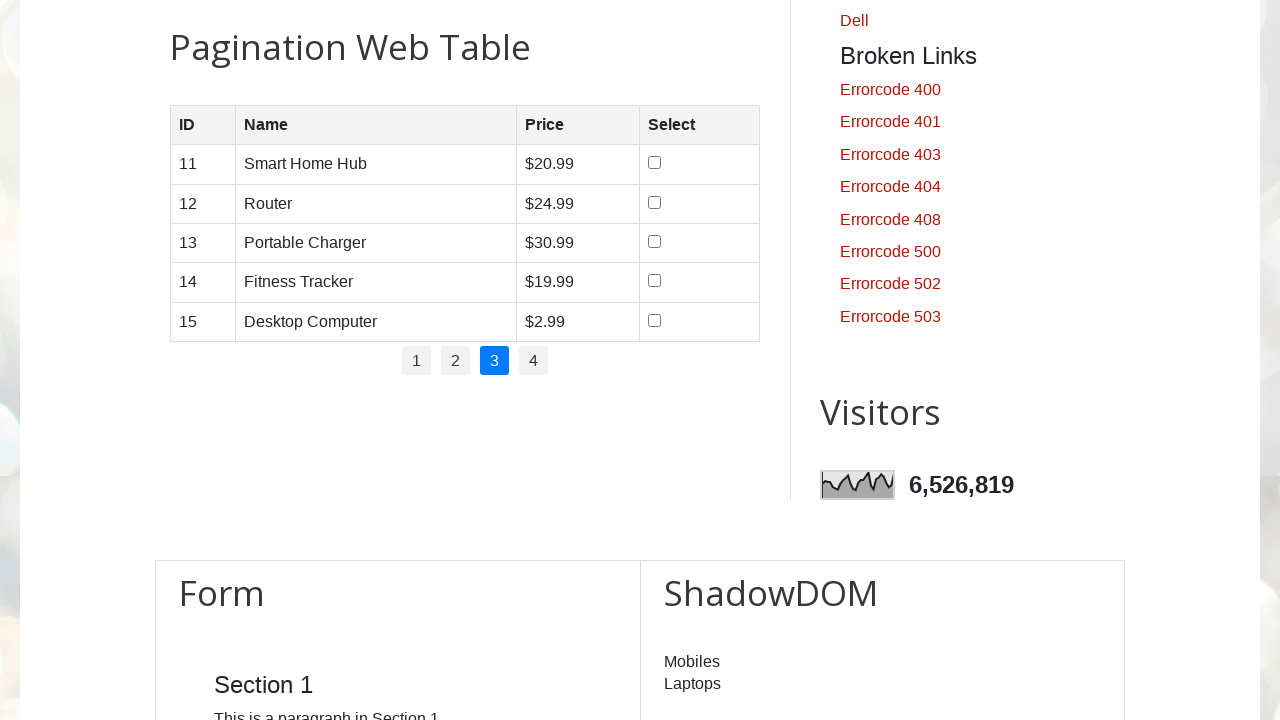

Verified content in row 4, cell 1 on page 3: '14'
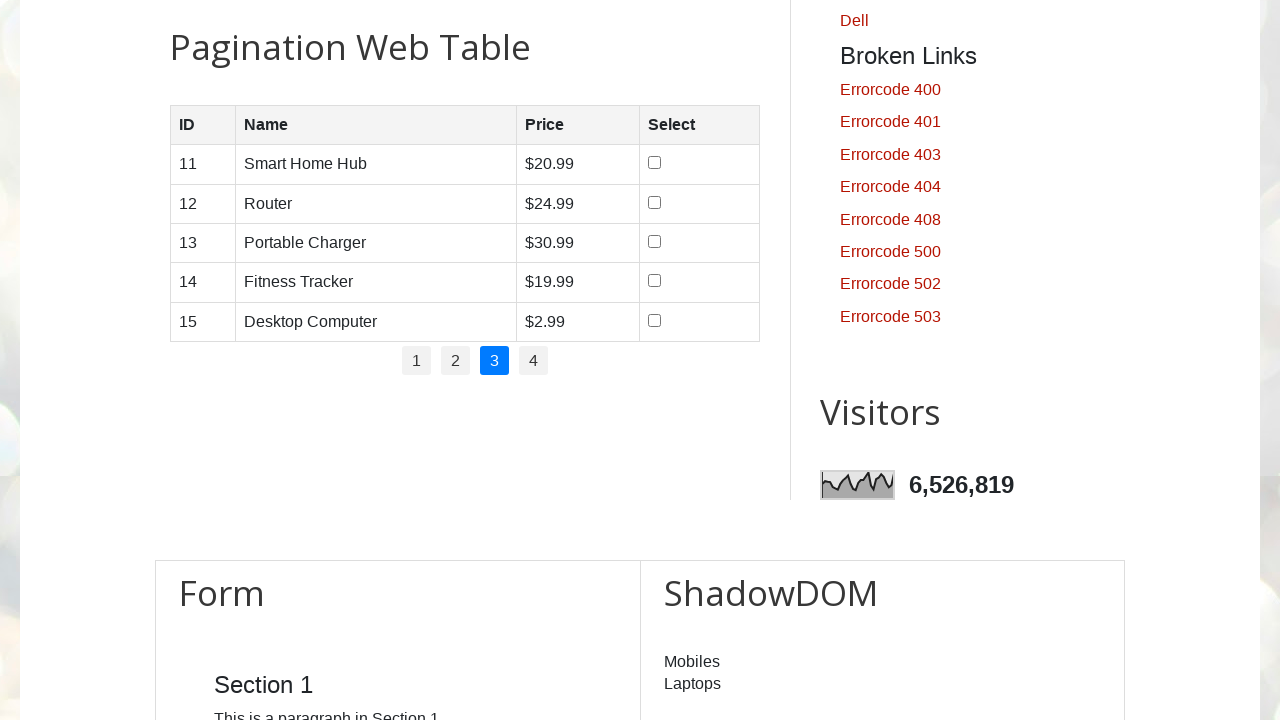

Verified content in row 4, cell 2 on page 3: 'Fitness Tracker'
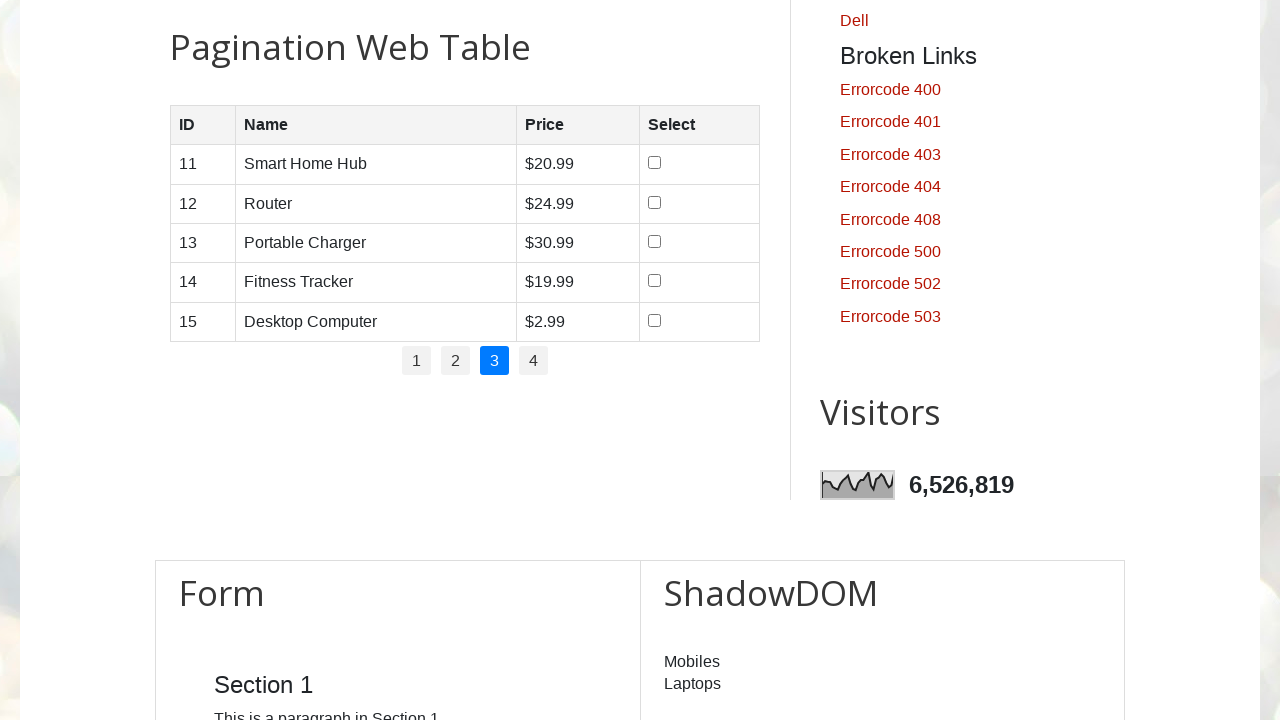

Verified content in row 4, cell 3 on page 3: '$19.99'
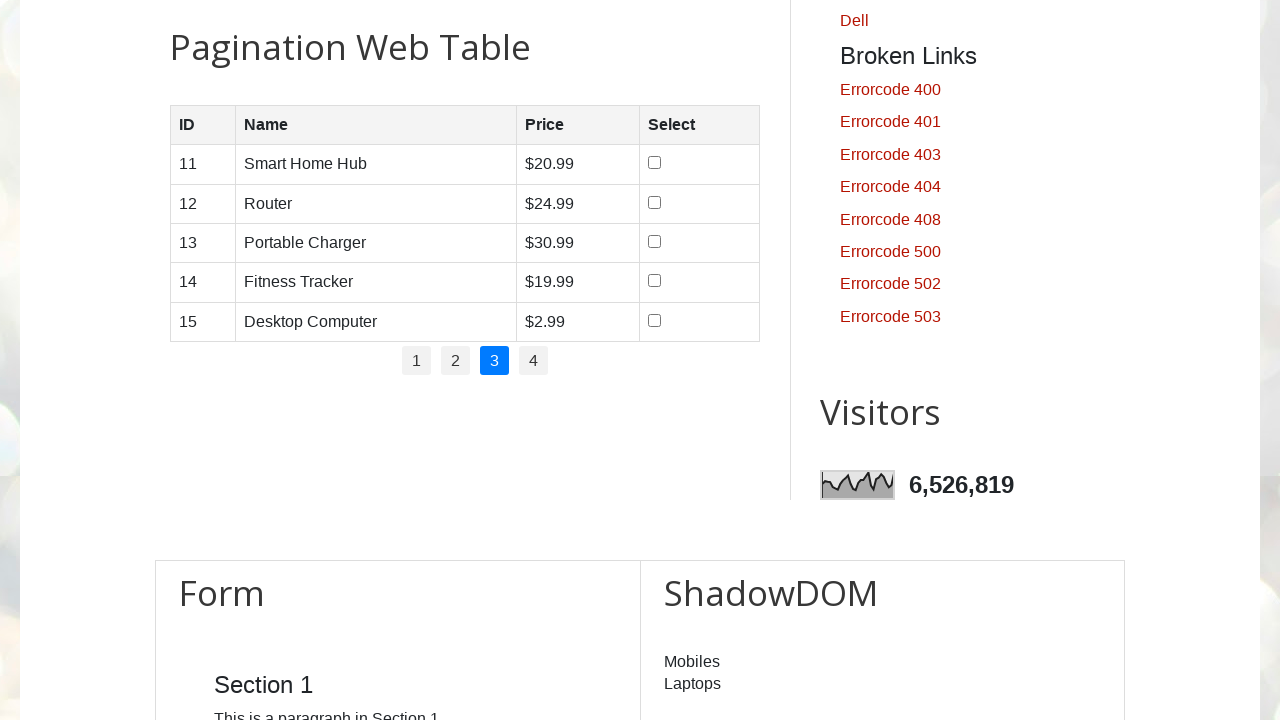

Located row 5 on page 3
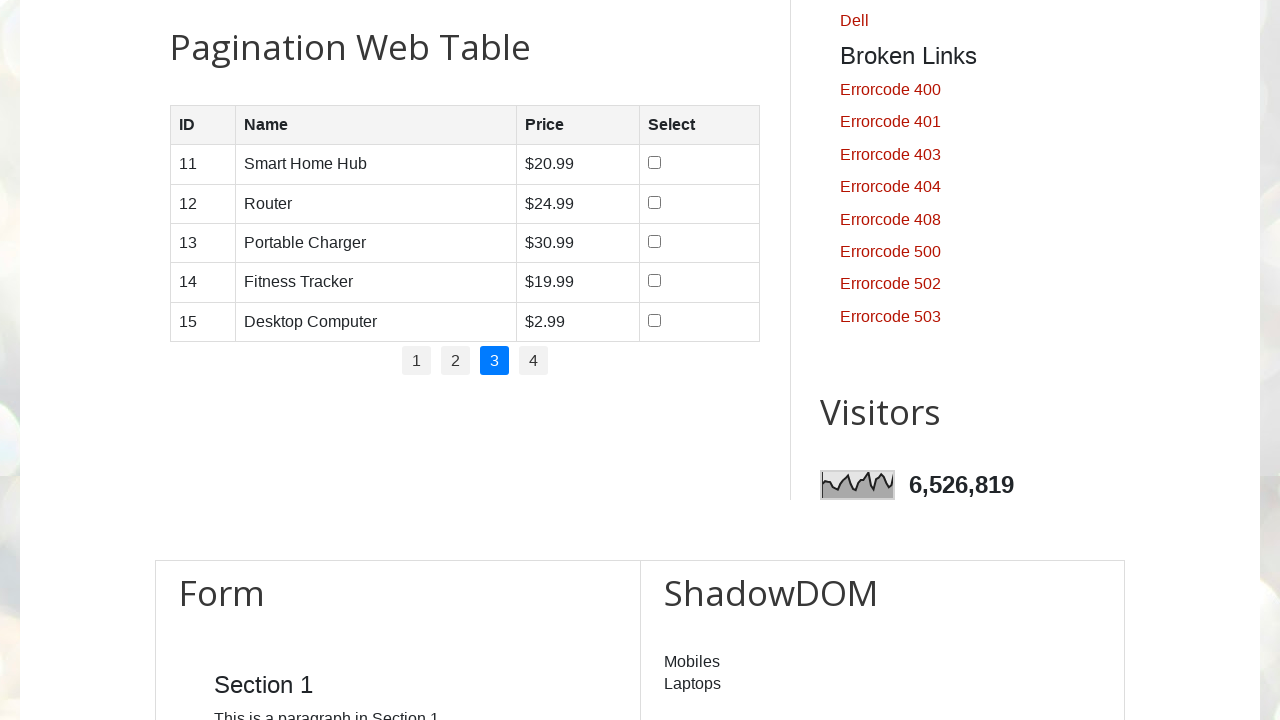

Located all cells in row 5 on page 3
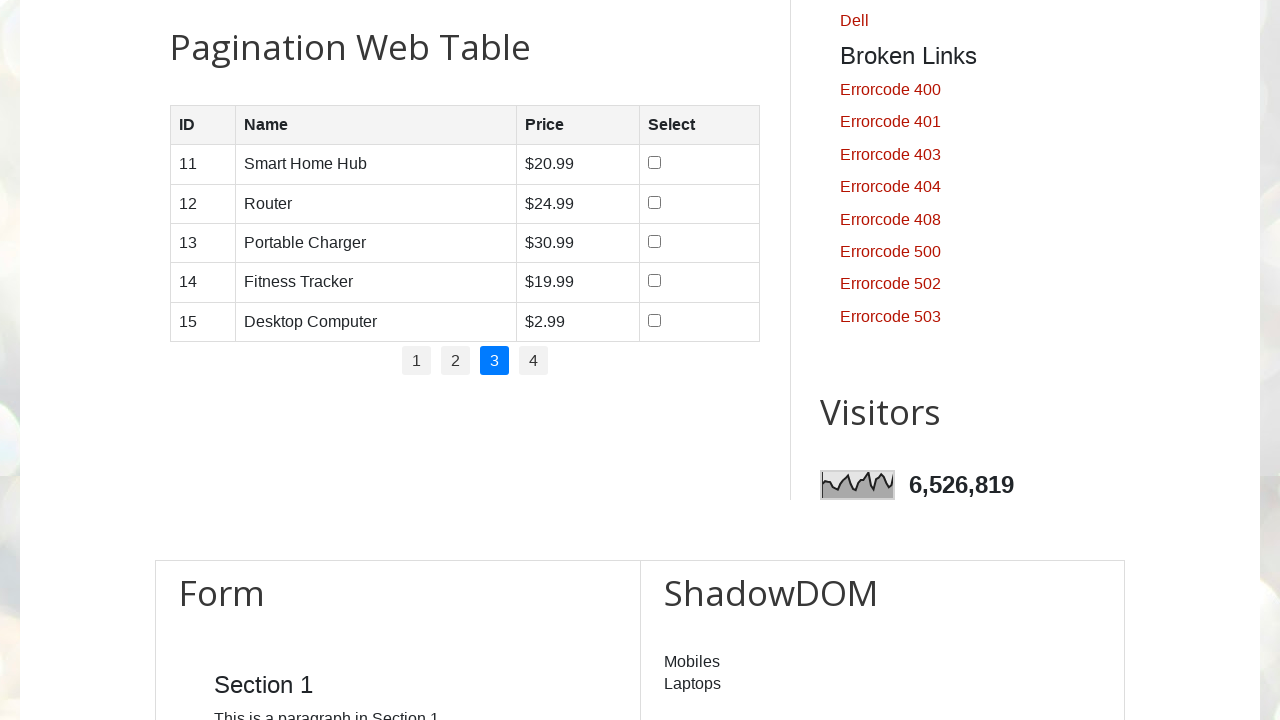

Verified content in row 5, cell 1 on page 3: '15'
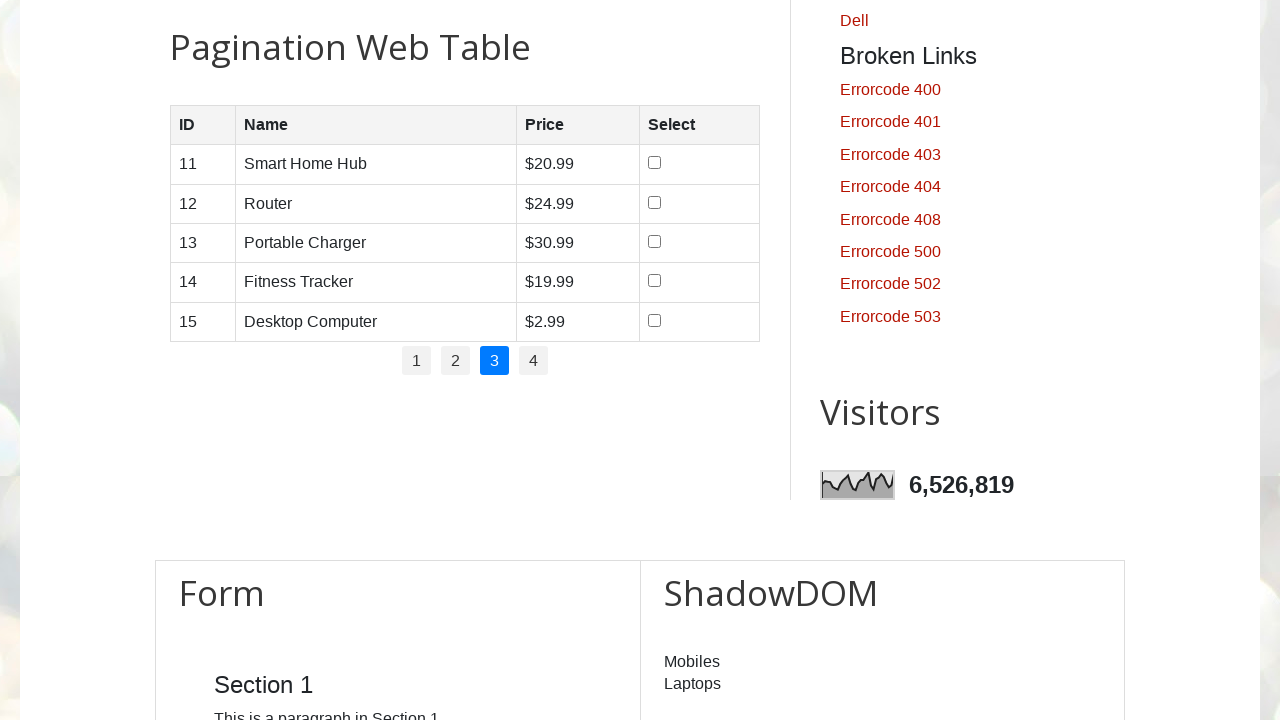

Verified content in row 5, cell 2 on page 3: 'Desktop Computer'
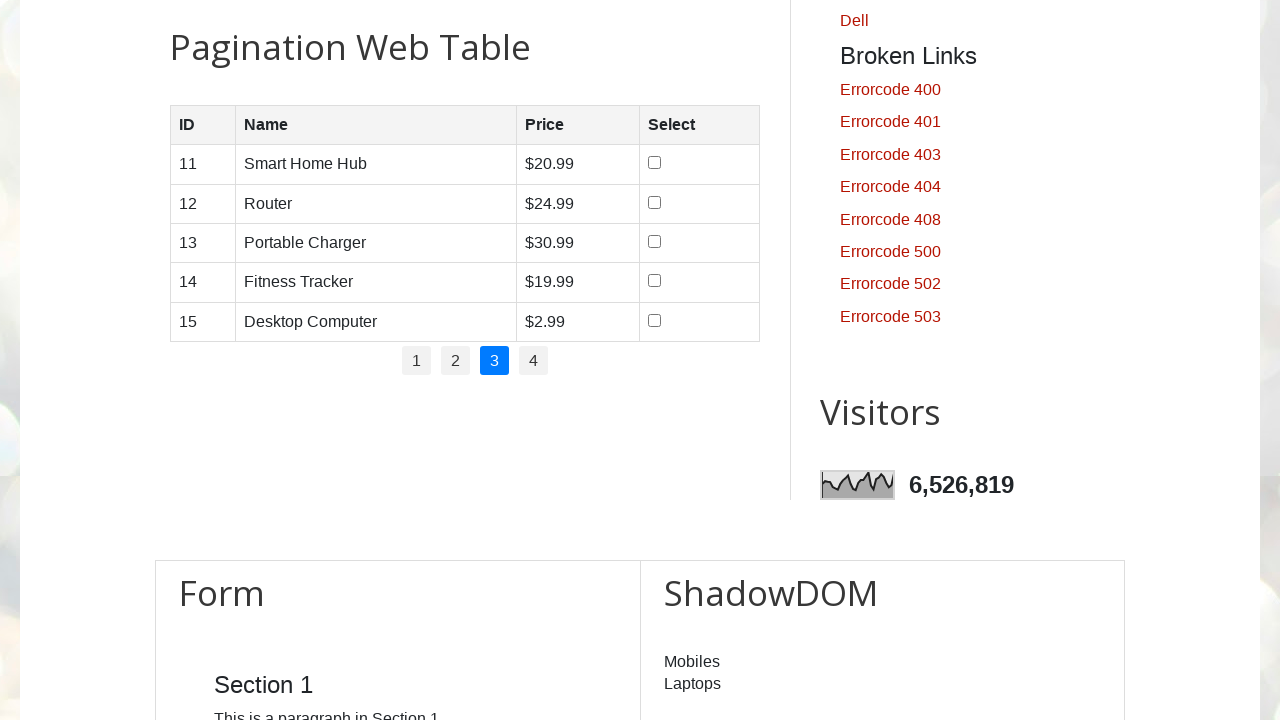

Verified content in row 5, cell 3 on page 3: '$2.99'
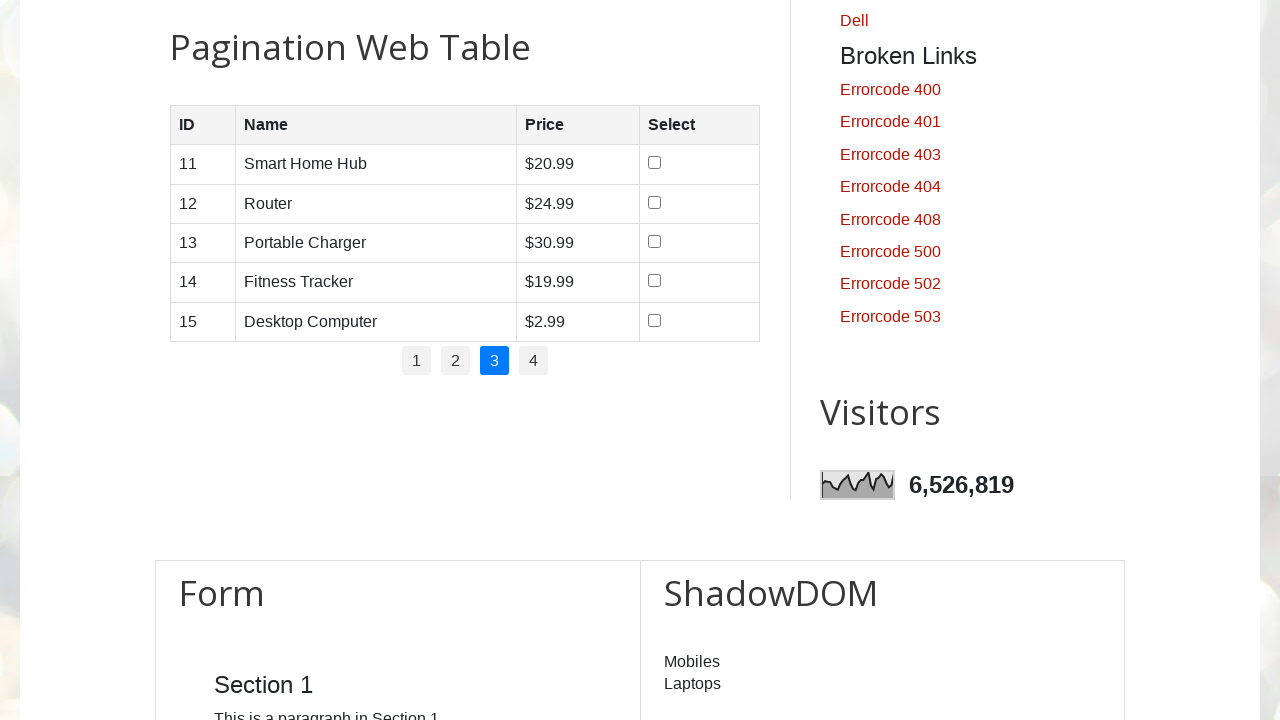

Clicked pagination link to navigate to page 4 at (534, 361) on .pagination li a >> nth=3
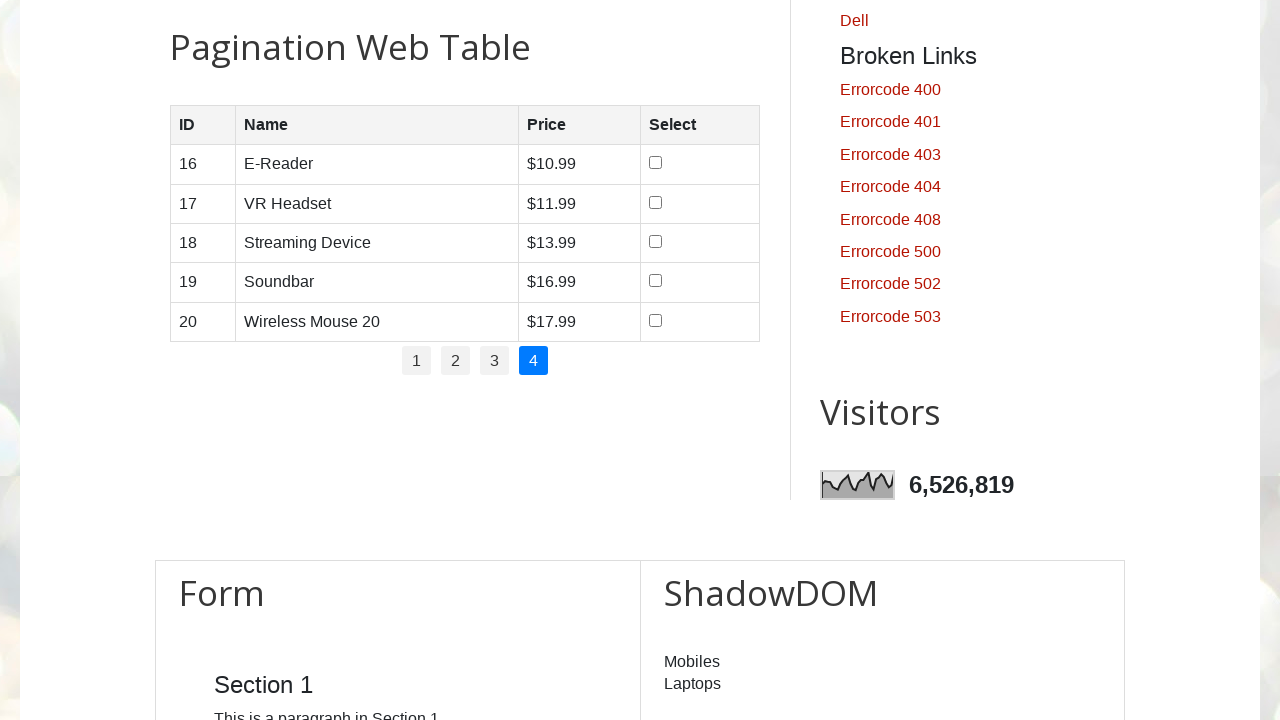

Waited for page content to update after pagination
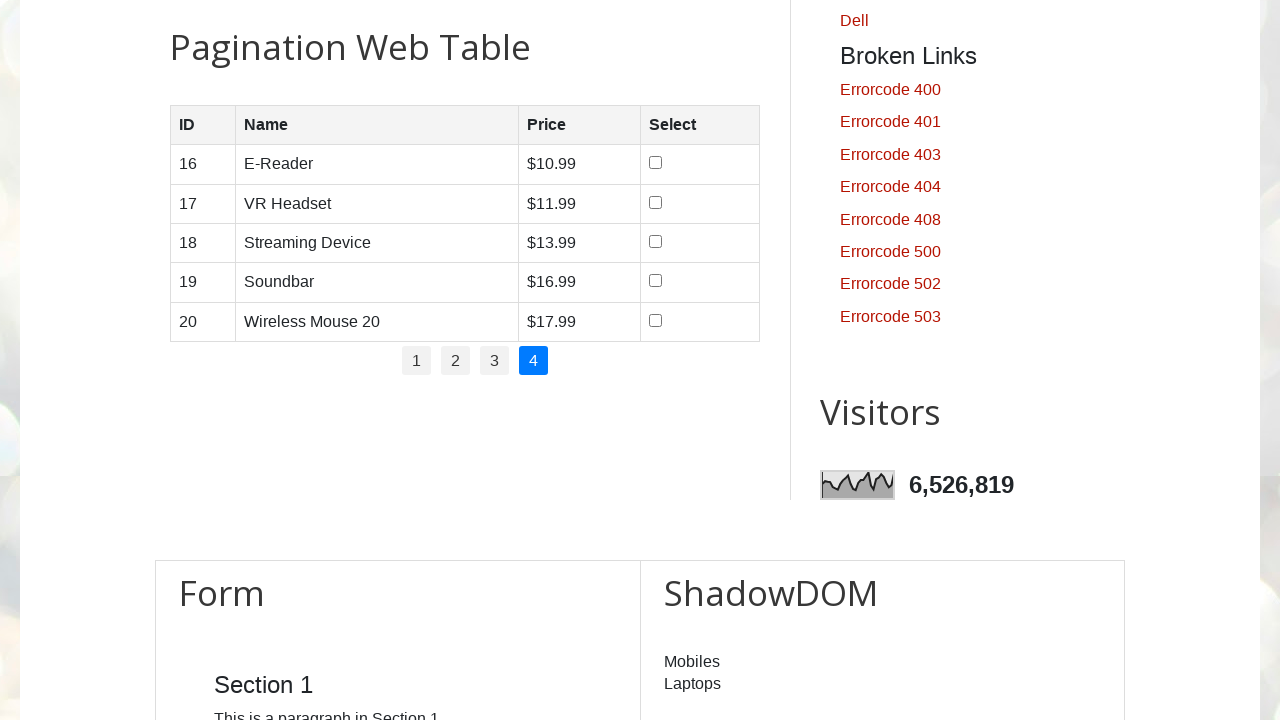

Located row 1 on page 4
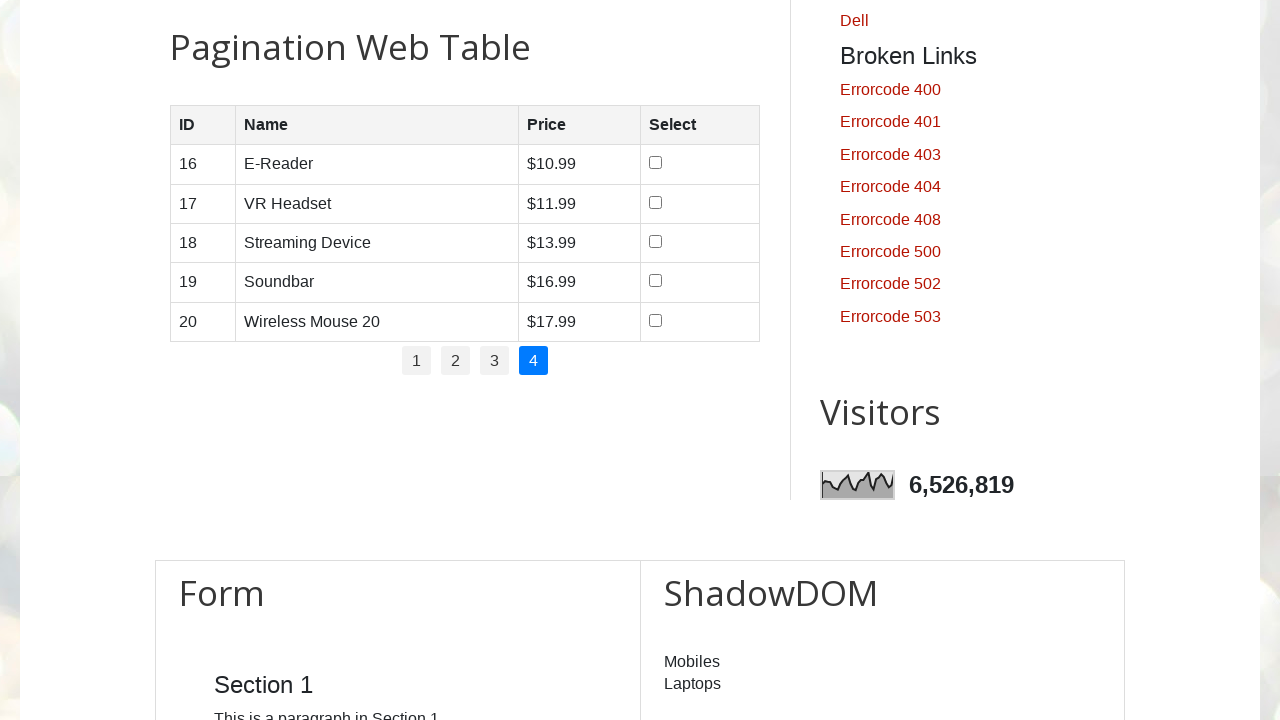

Located all cells in row 1 on page 4
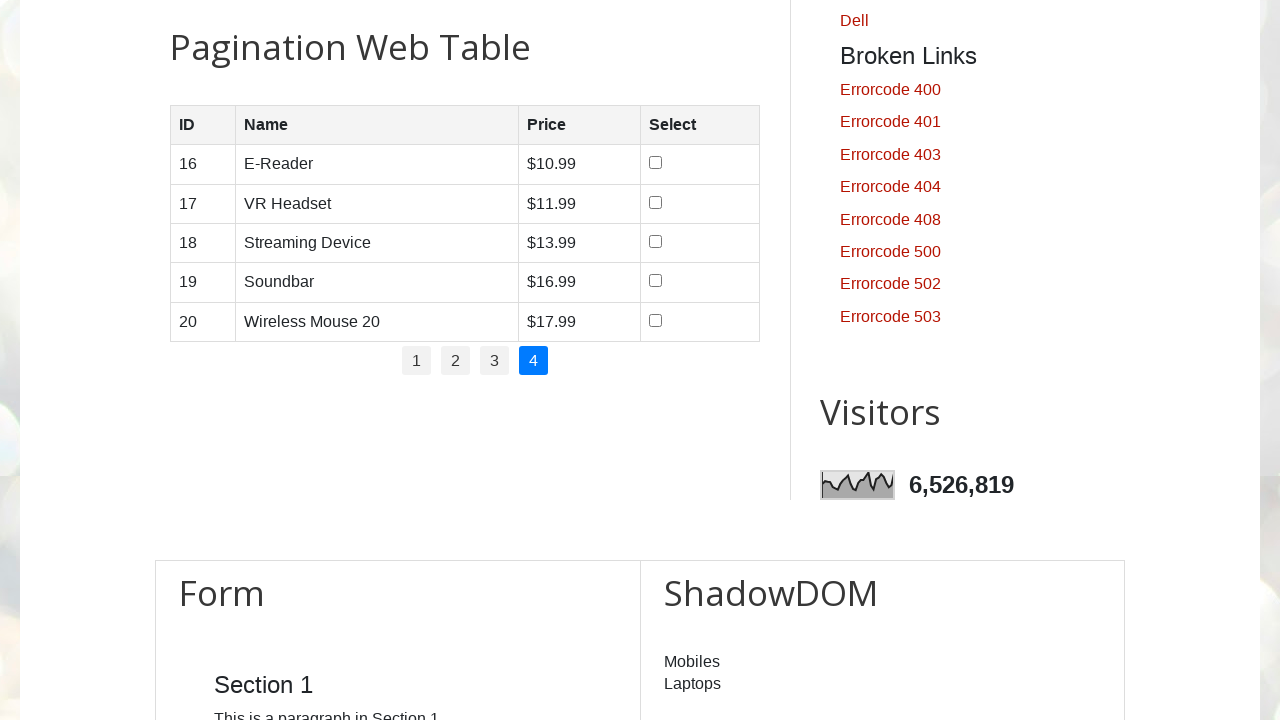

Verified content in row 1, cell 1 on page 4: '16'
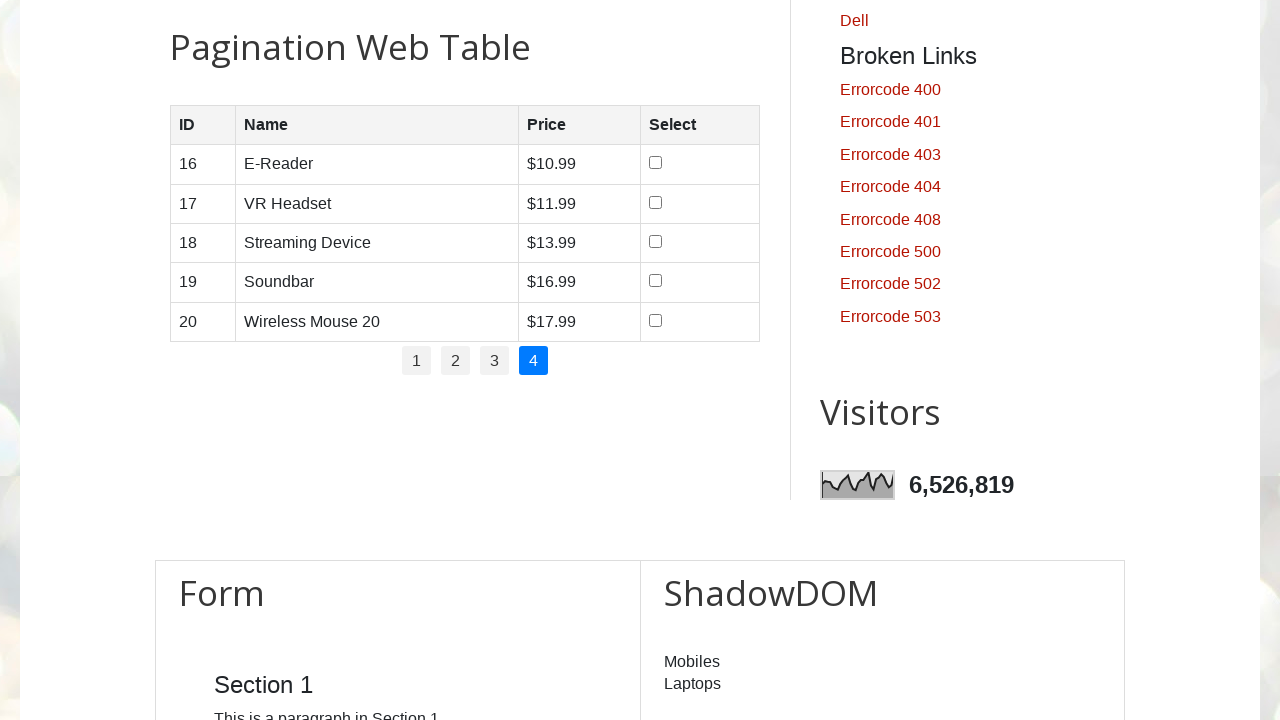

Verified content in row 1, cell 2 on page 4: 'E-Reader'
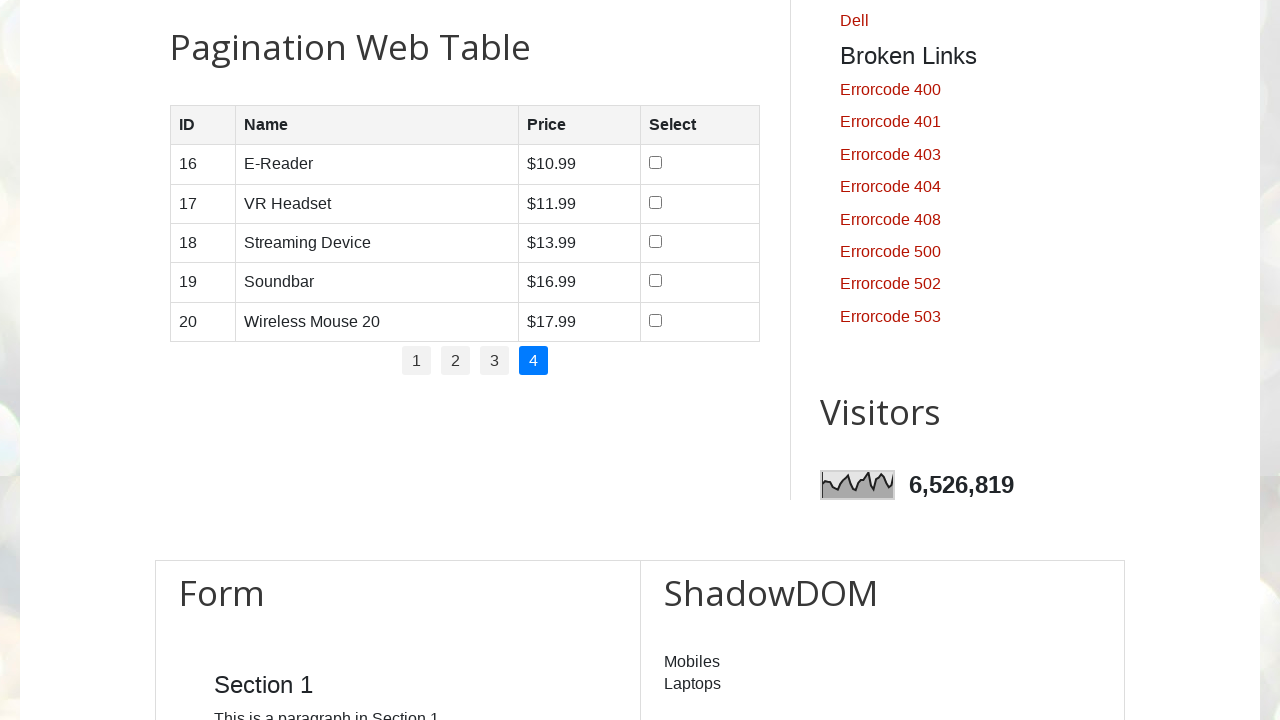

Verified content in row 1, cell 3 on page 4: '$10.99'
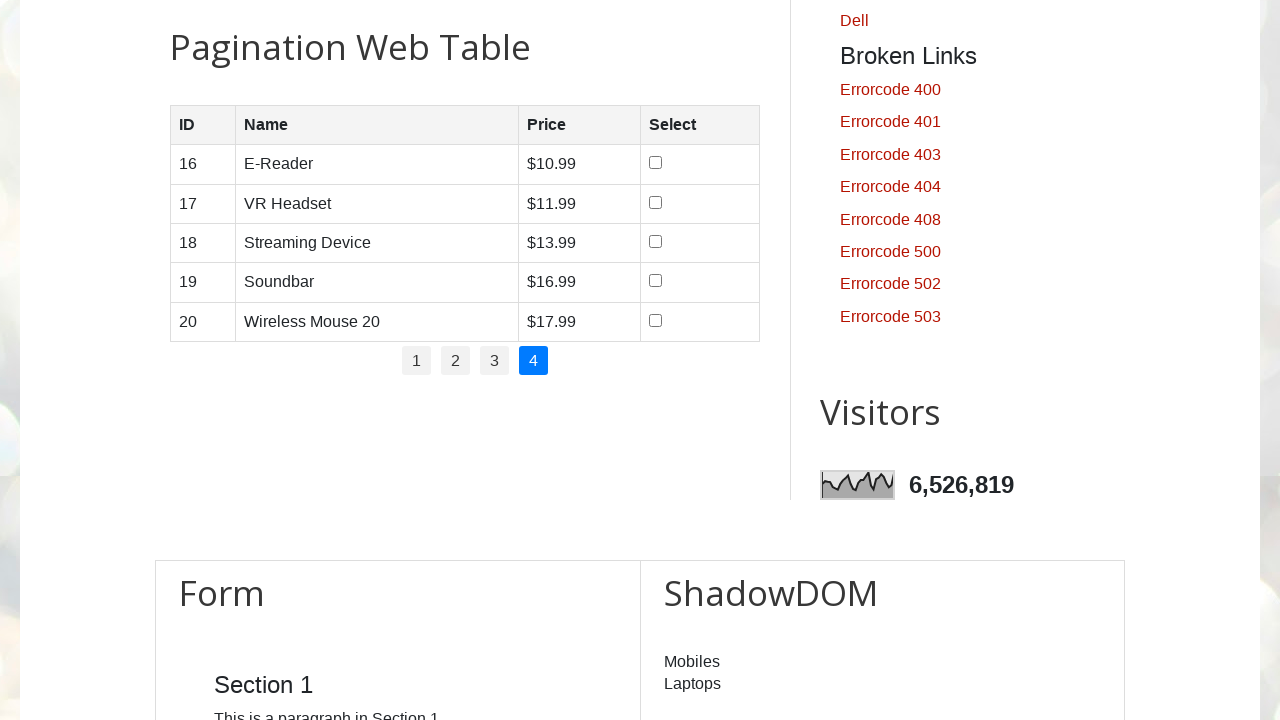

Located row 2 on page 4
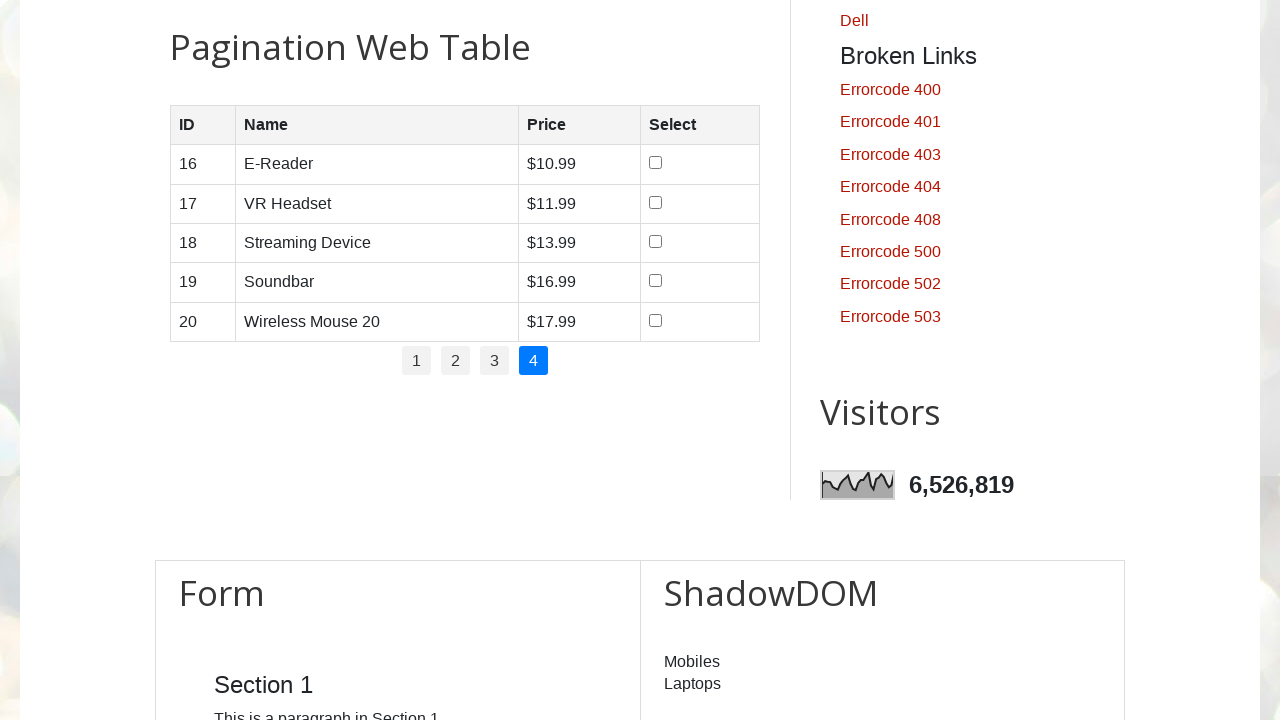

Located all cells in row 2 on page 4
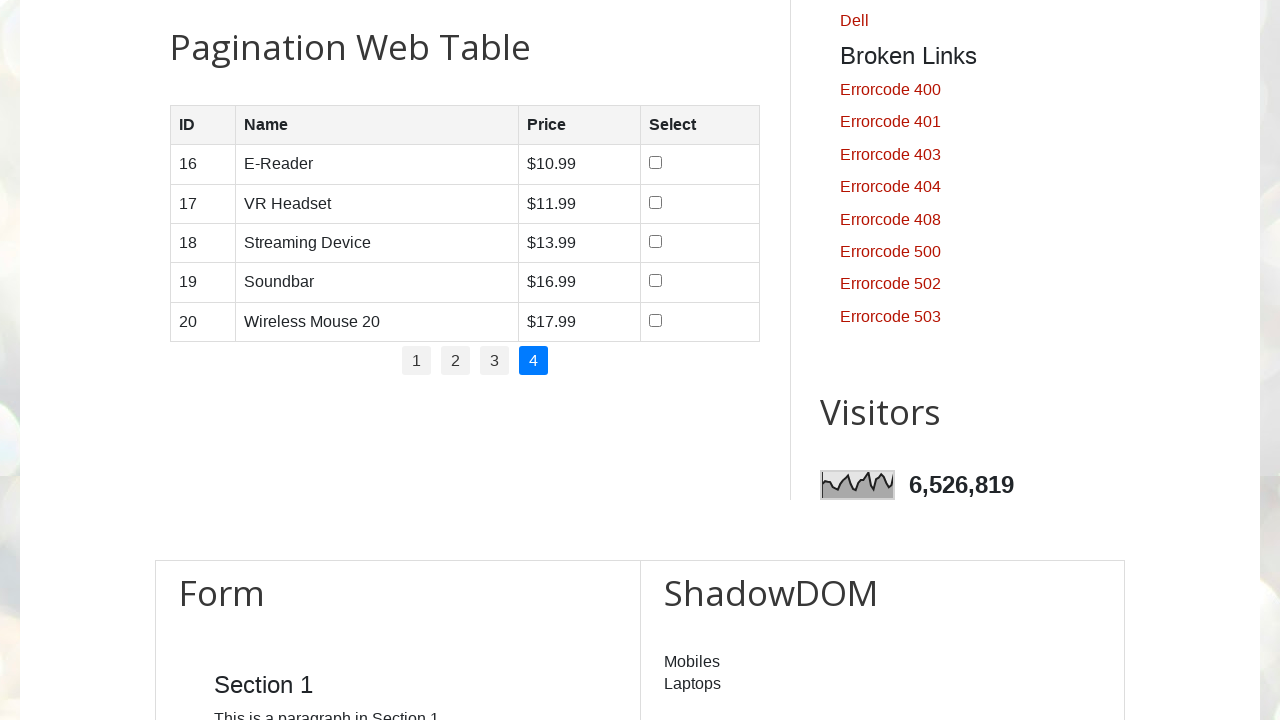

Verified content in row 2, cell 1 on page 4: '17'
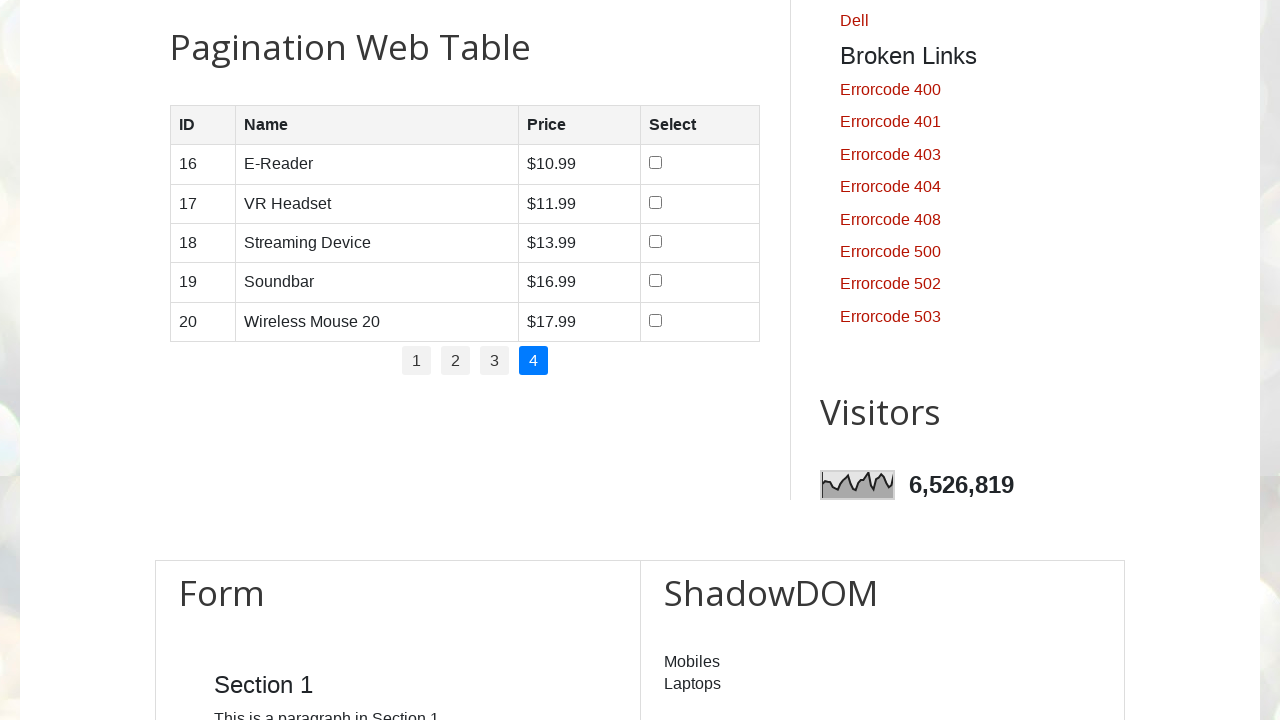

Verified content in row 2, cell 2 on page 4: 'VR Headset'
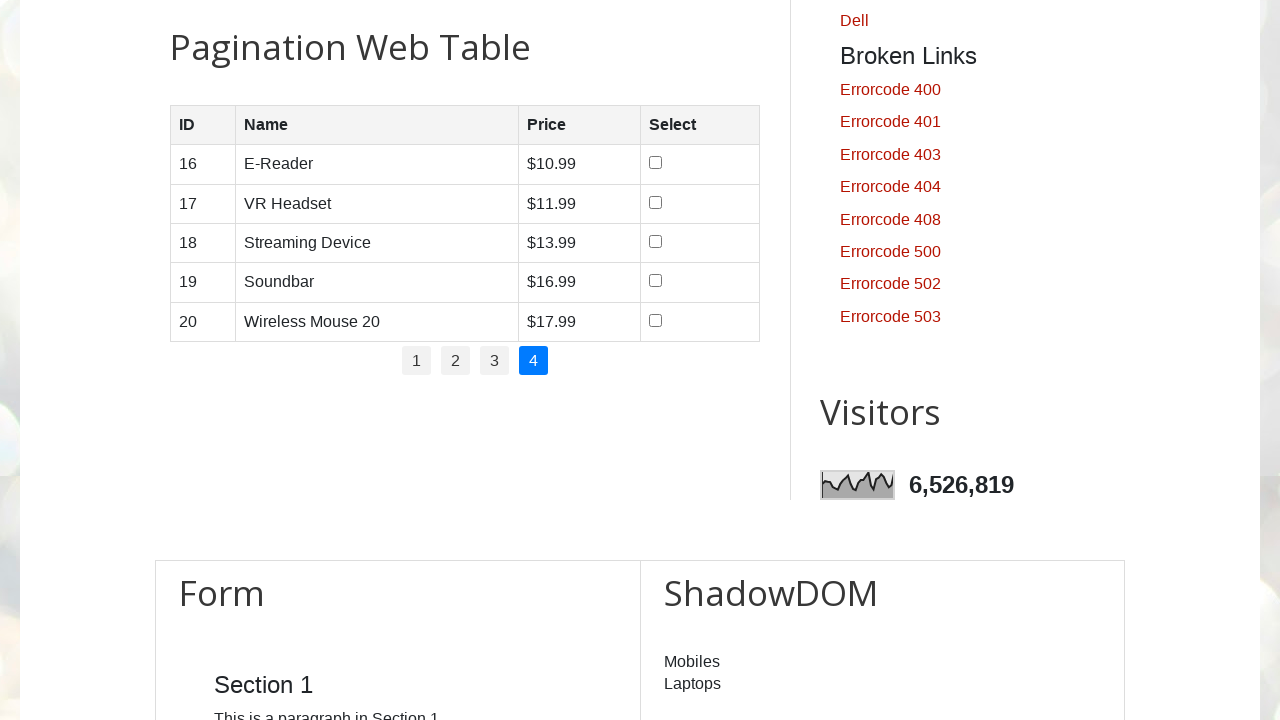

Verified content in row 2, cell 3 on page 4: '$11.99'
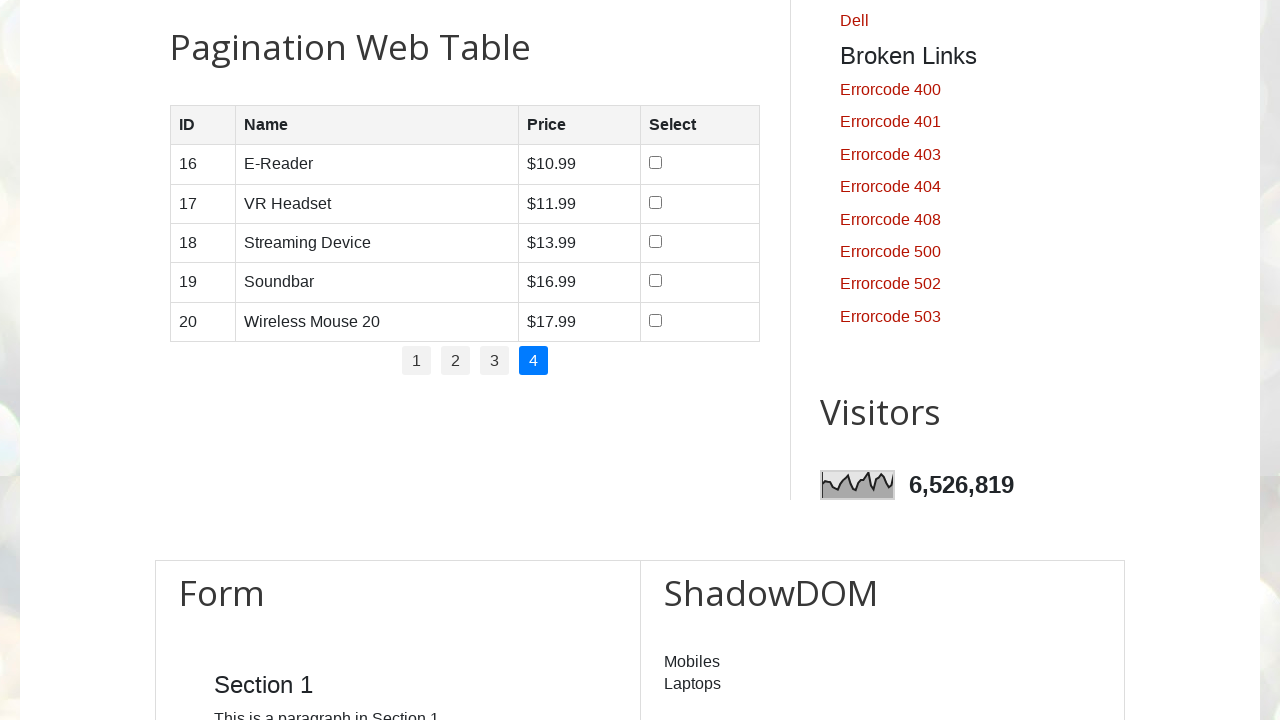

Located row 3 on page 4
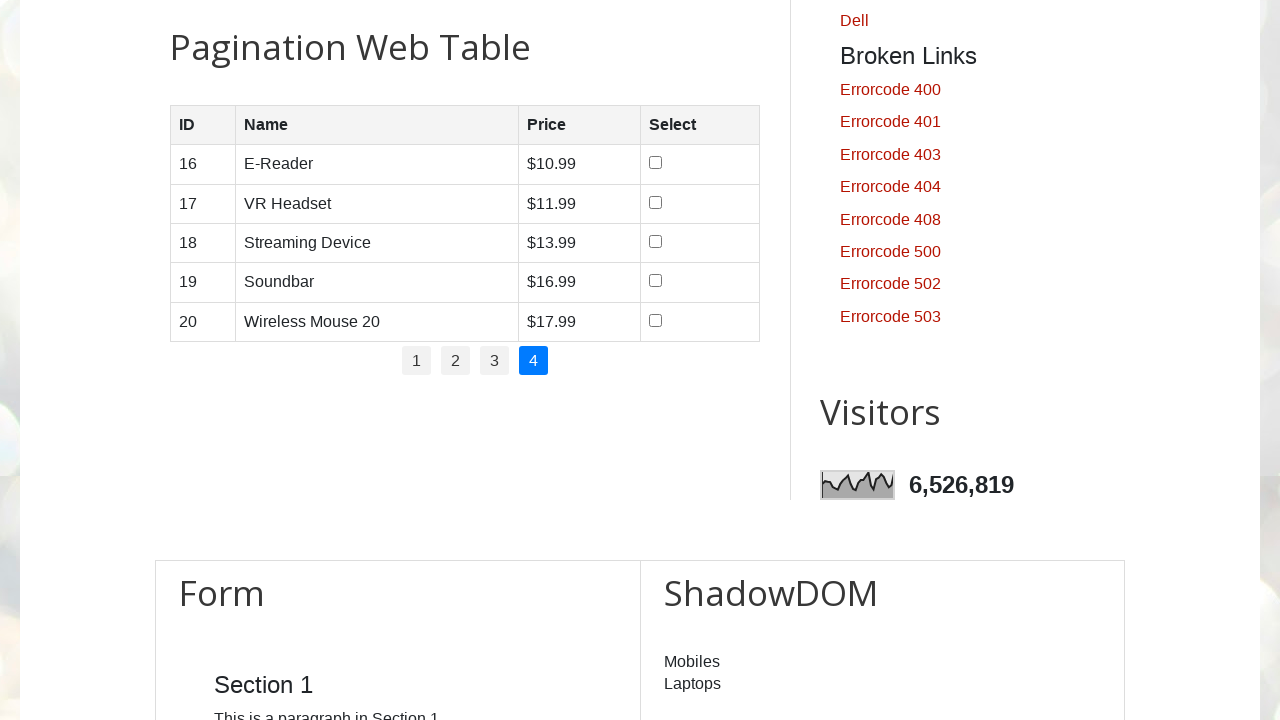

Located all cells in row 3 on page 4
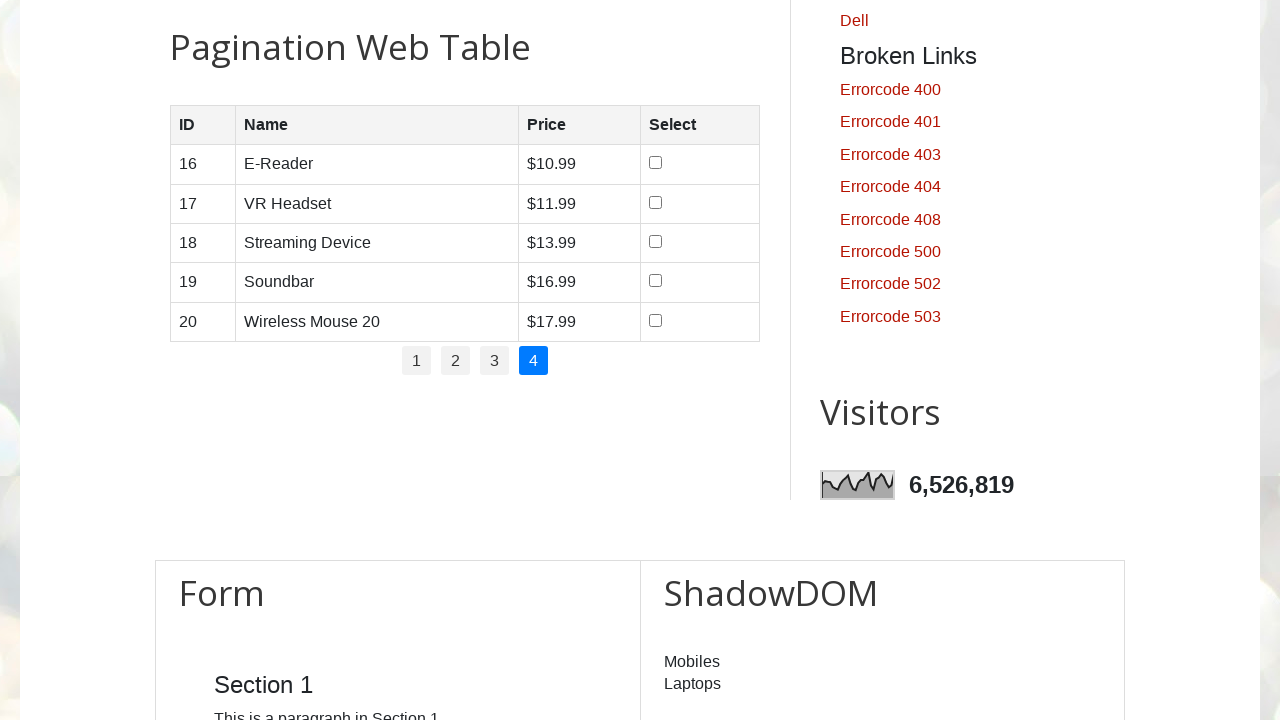

Verified content in row 3, cell 1 on page 4: '18'
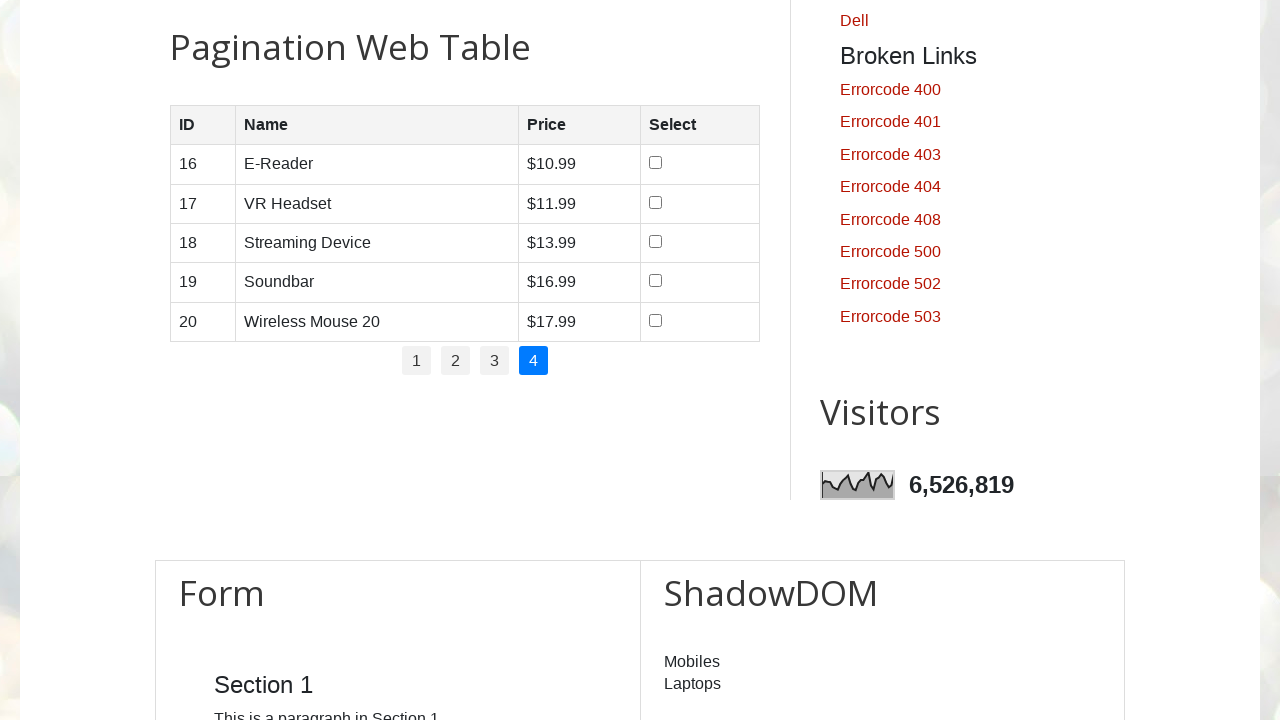

Verified content in row 3, cell 2 on page 4: 'Streaming Device'
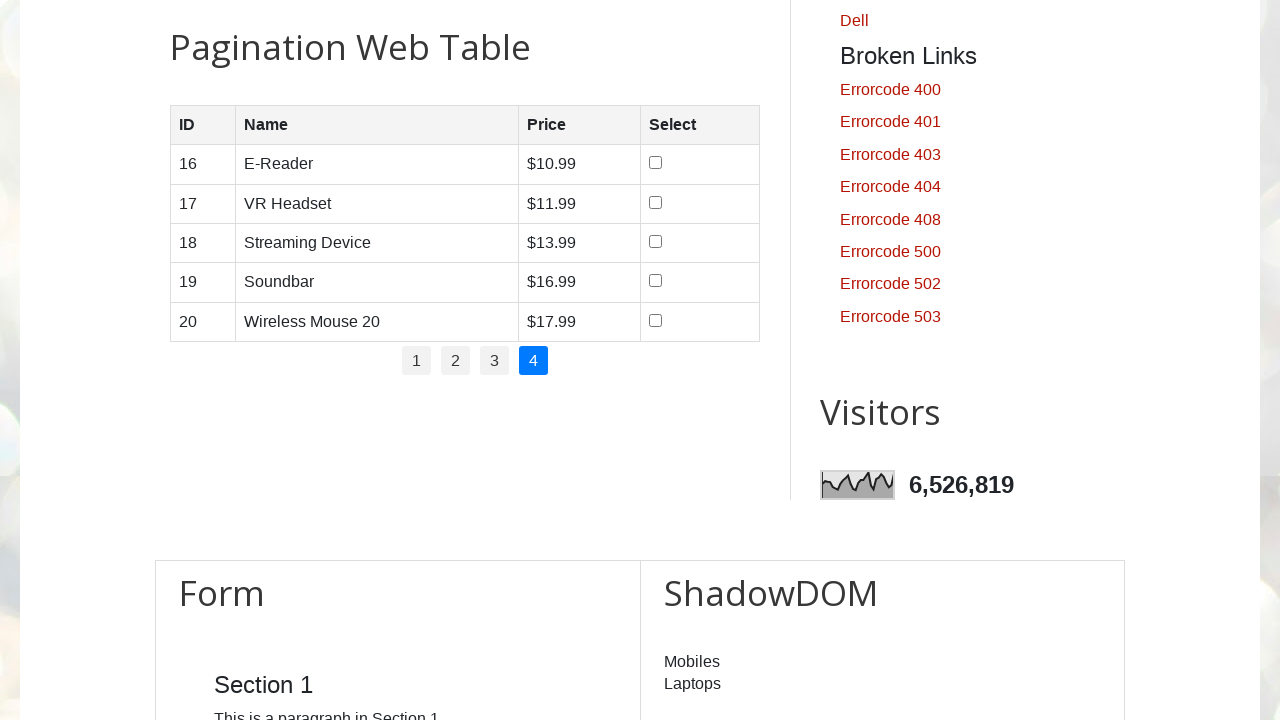

Verified content in row 3, cell 3 on page 4: '$13.99'
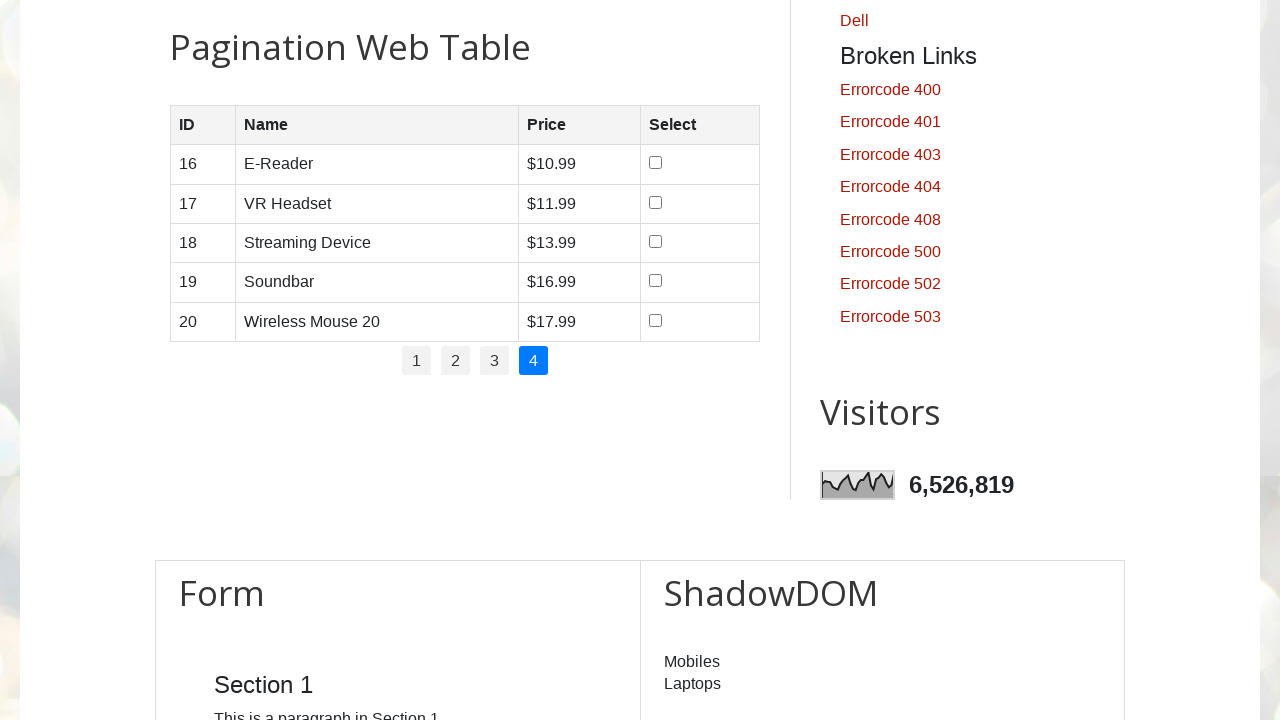

Located row 4 on page 4
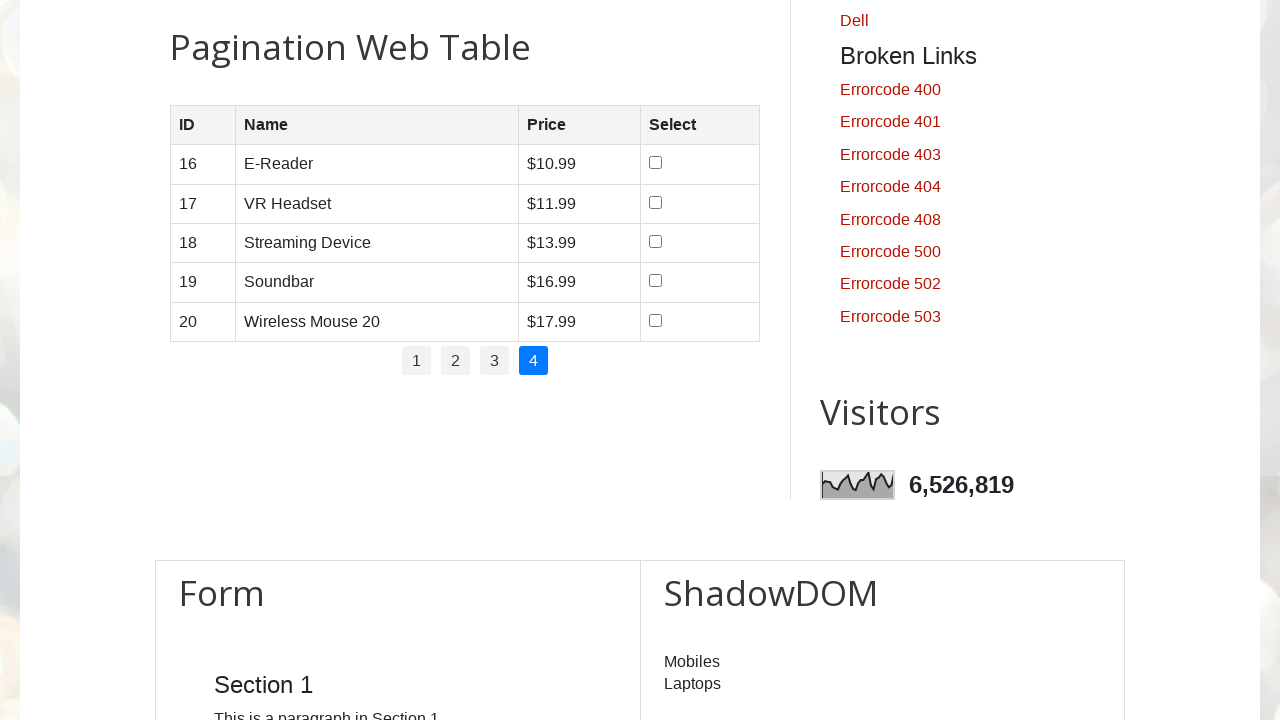

Located all cells in row 4 on page 4
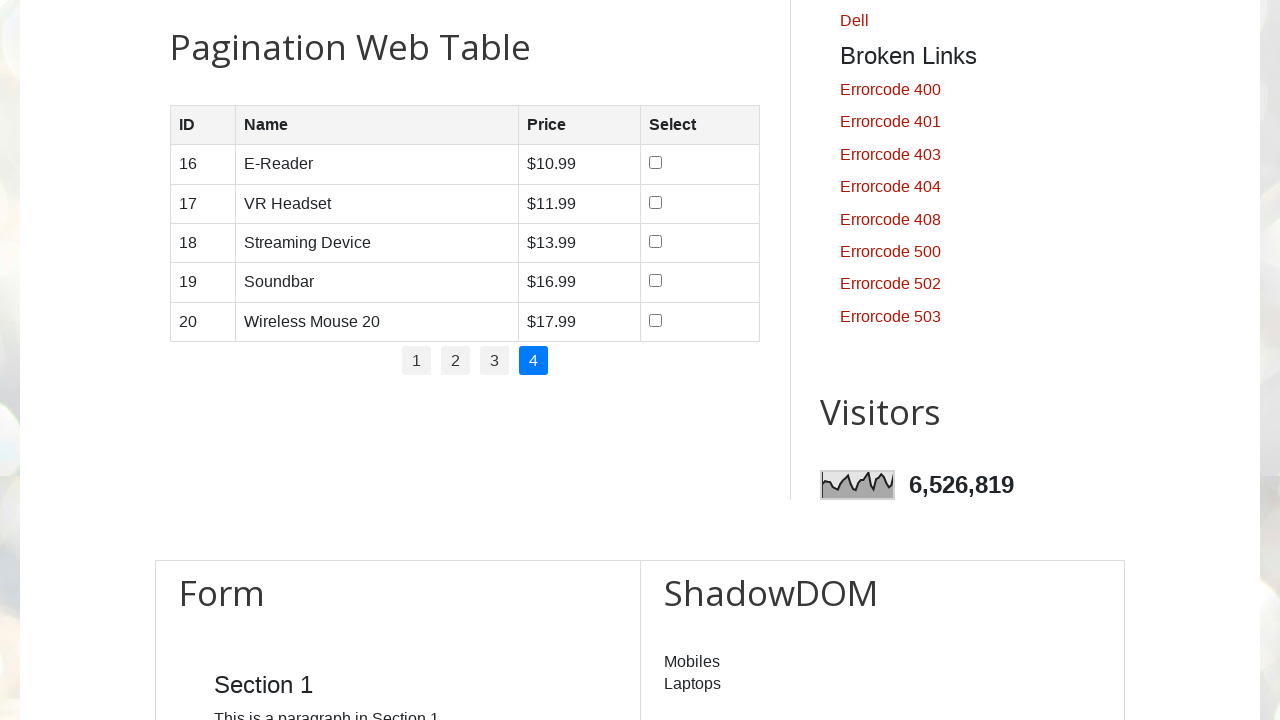

Verified content in row 4, cell 1 on page 4: '19'
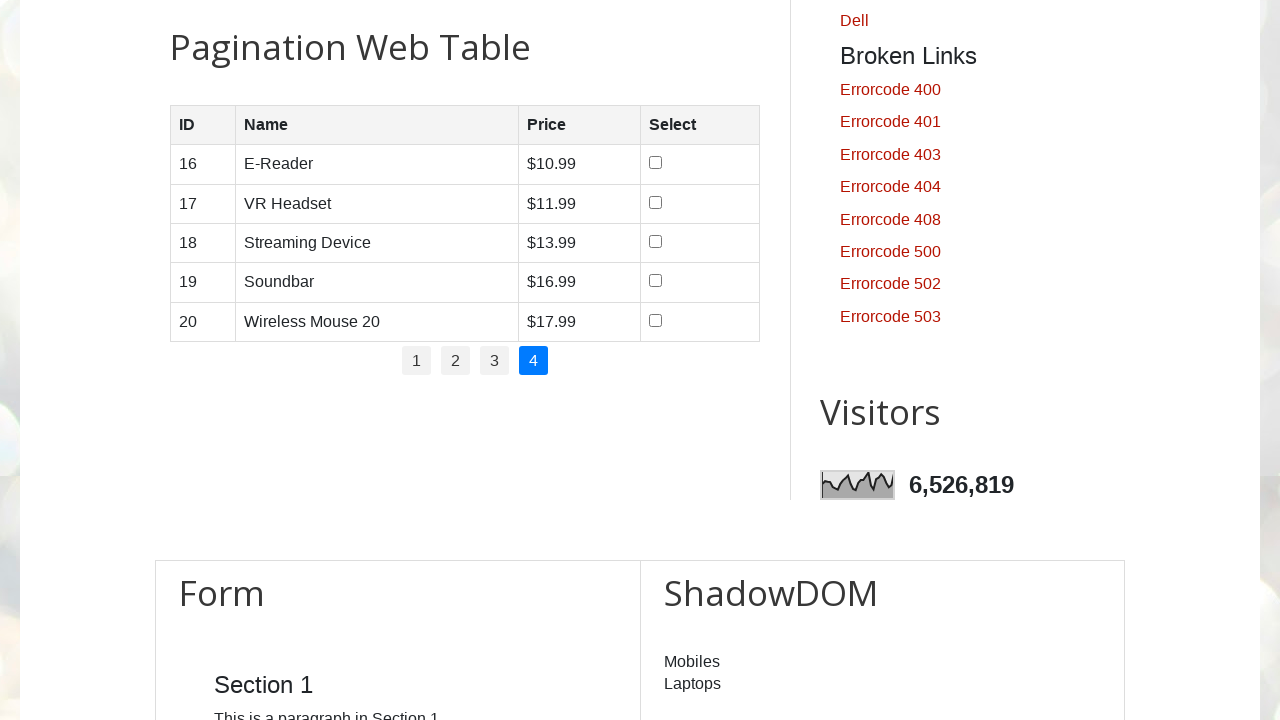

Verified content in row 4, cell 2 on page 4: 'Soundbar'
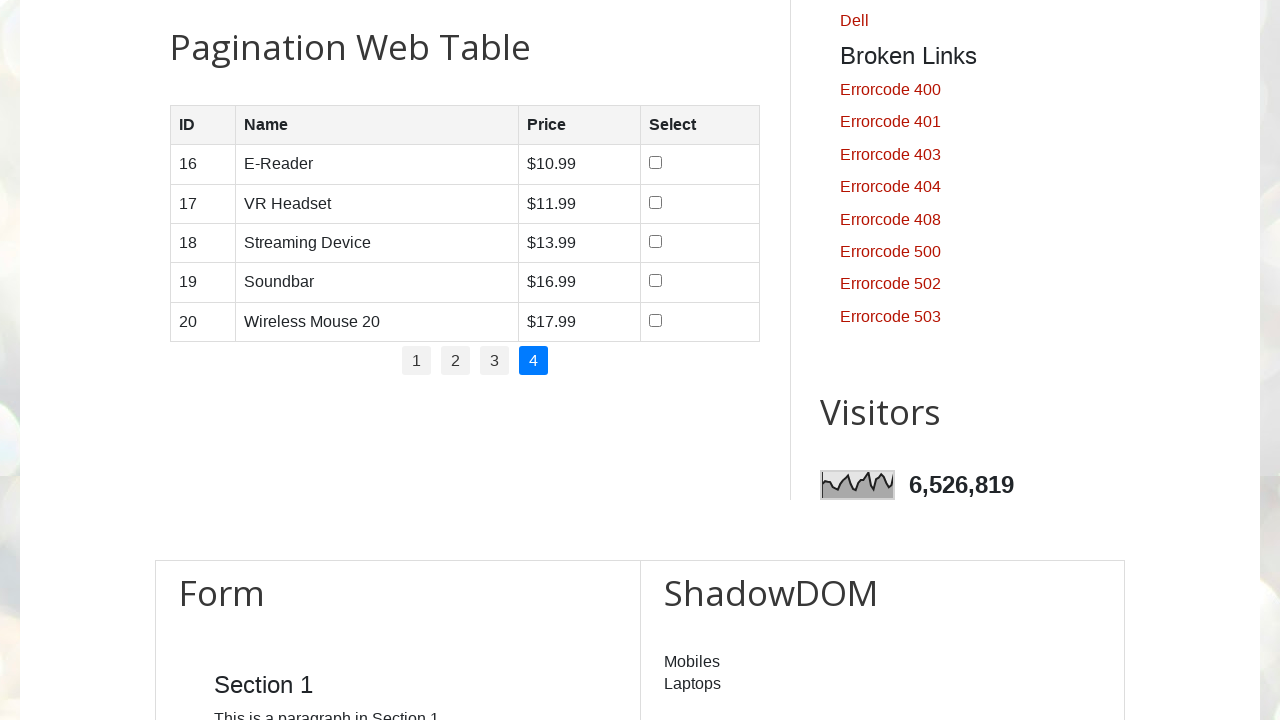

Verified content in row 4, cell 3 on page 4: '$16.99'
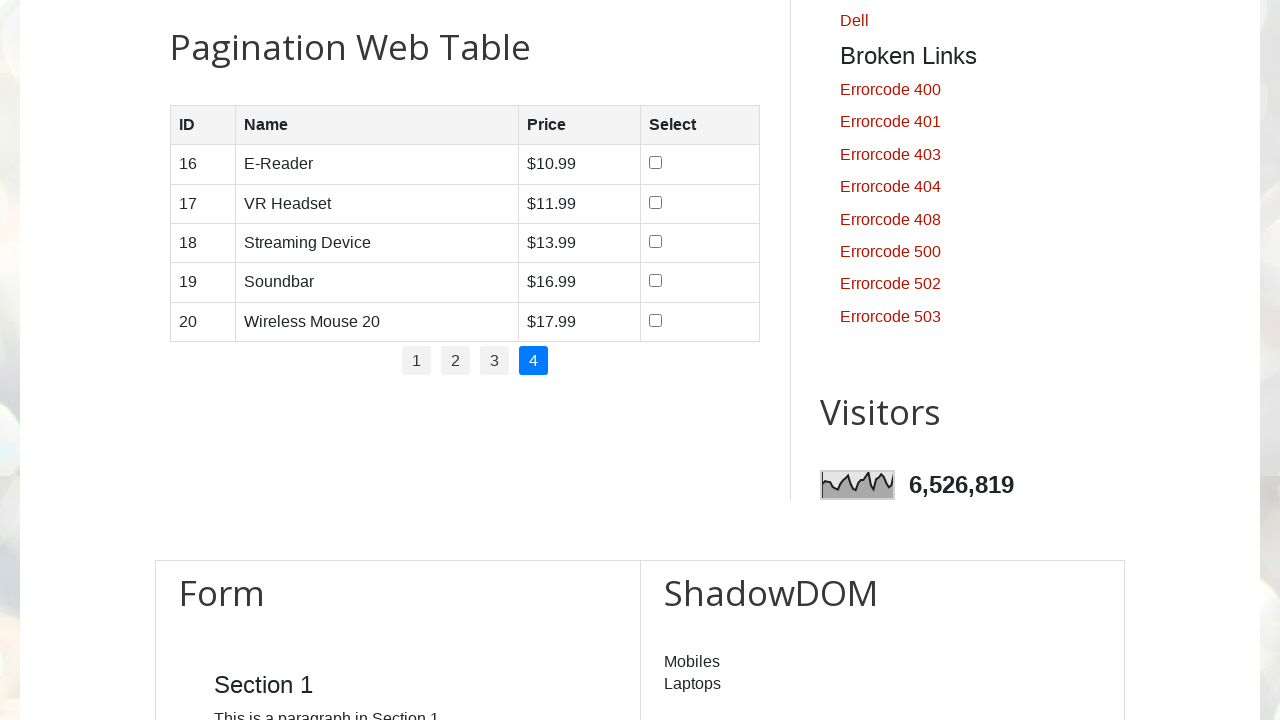

Located row 5 on page 4
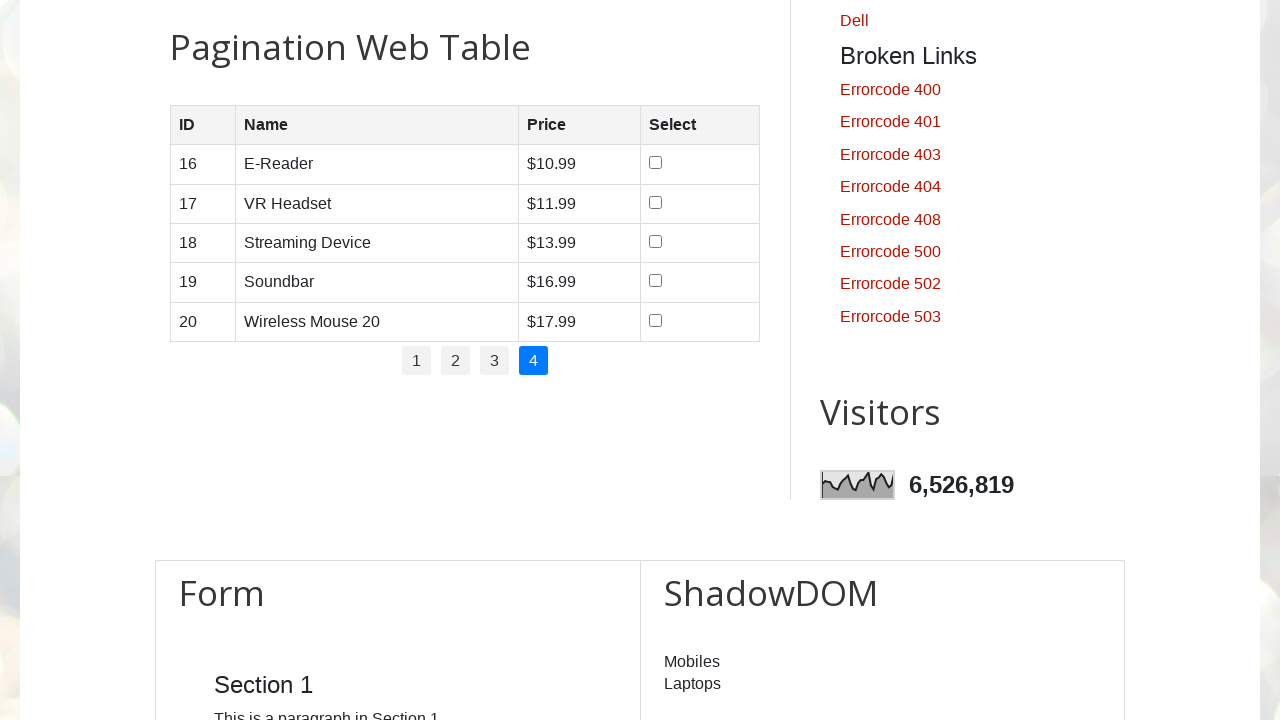

Located all cells in row 5 on page 4
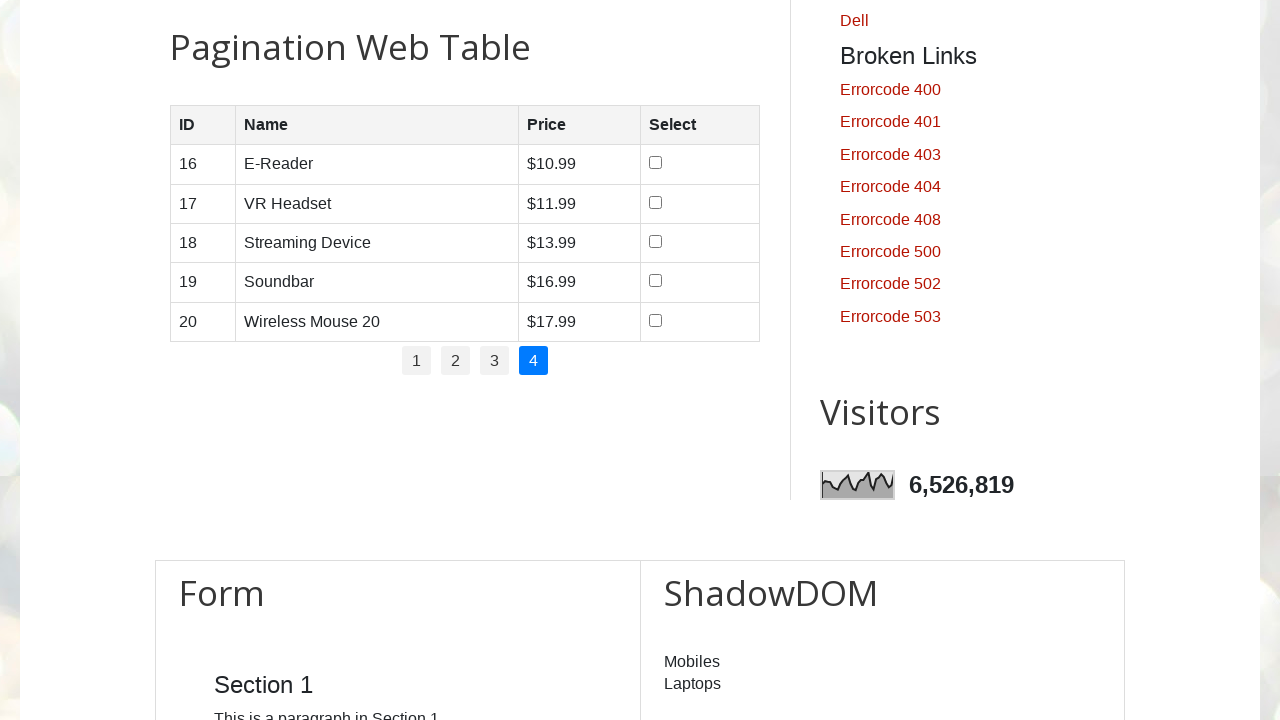

Verified content in row 5, cell 1 on page 4: '20'
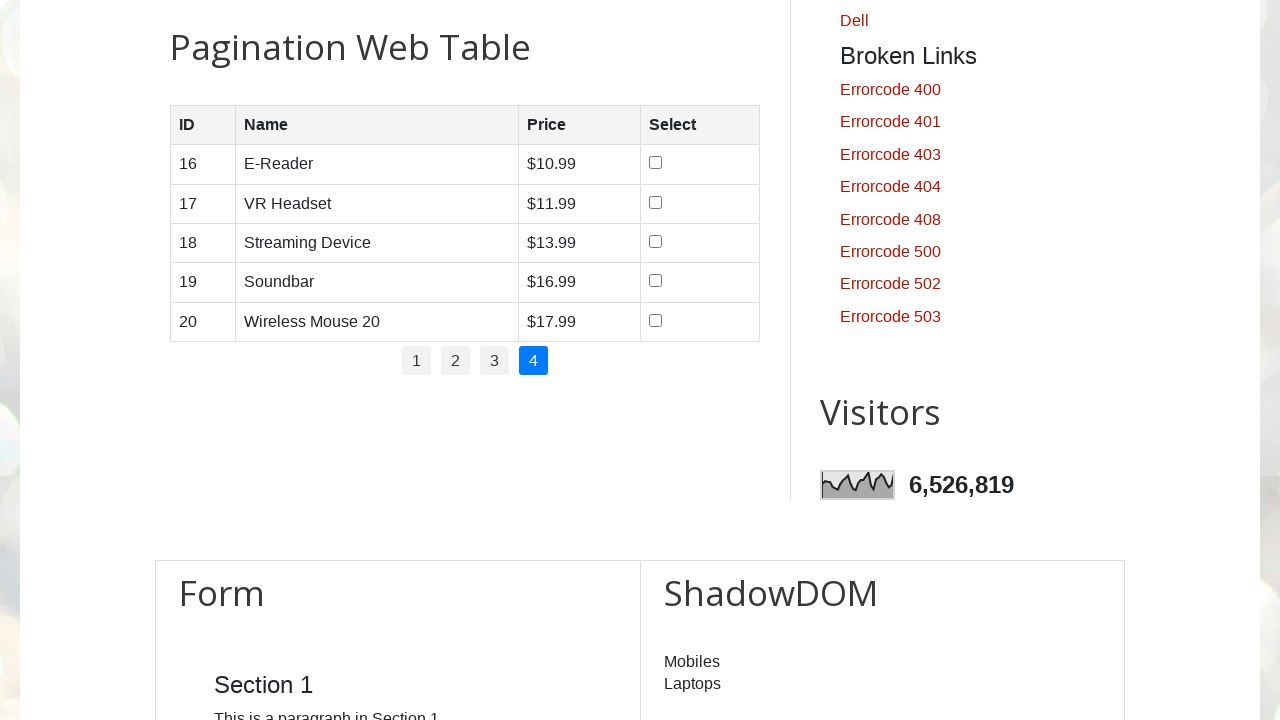

Verified content in row 5, cell 2 on page 4: 'Wireless Mouse 20'
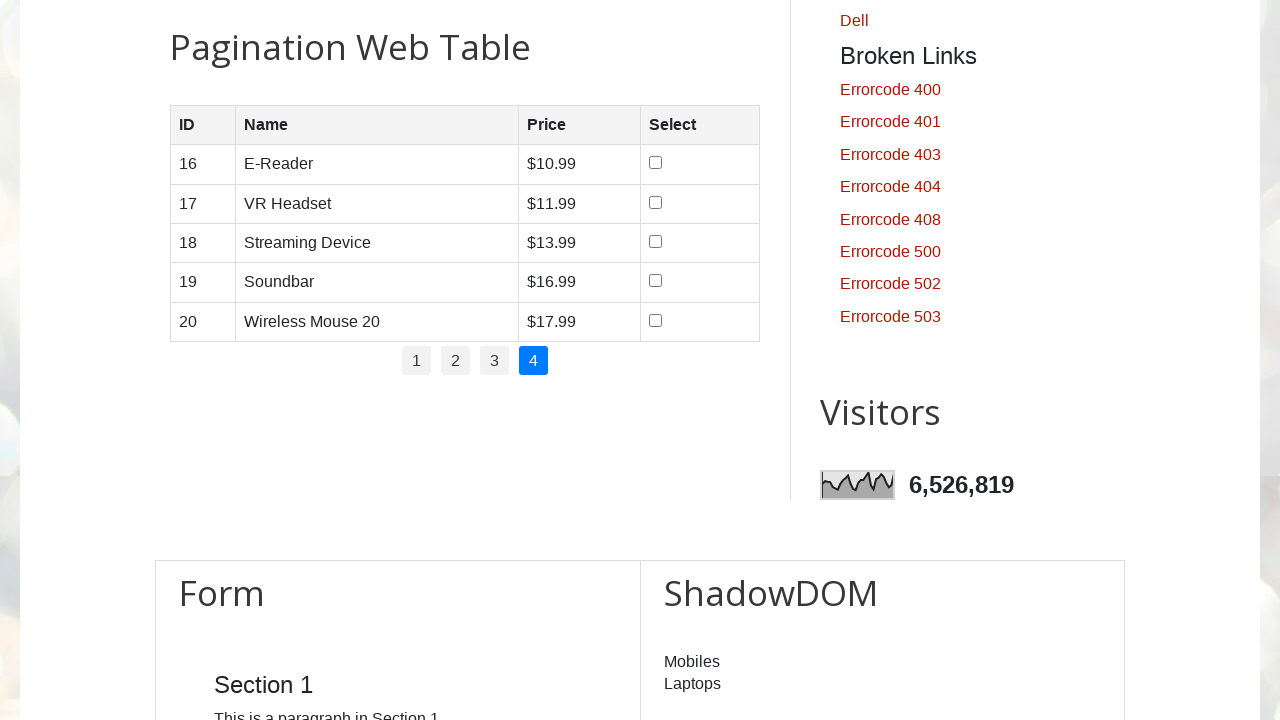

Verified content in row 5, cell 3 on page 4: '$17.99'
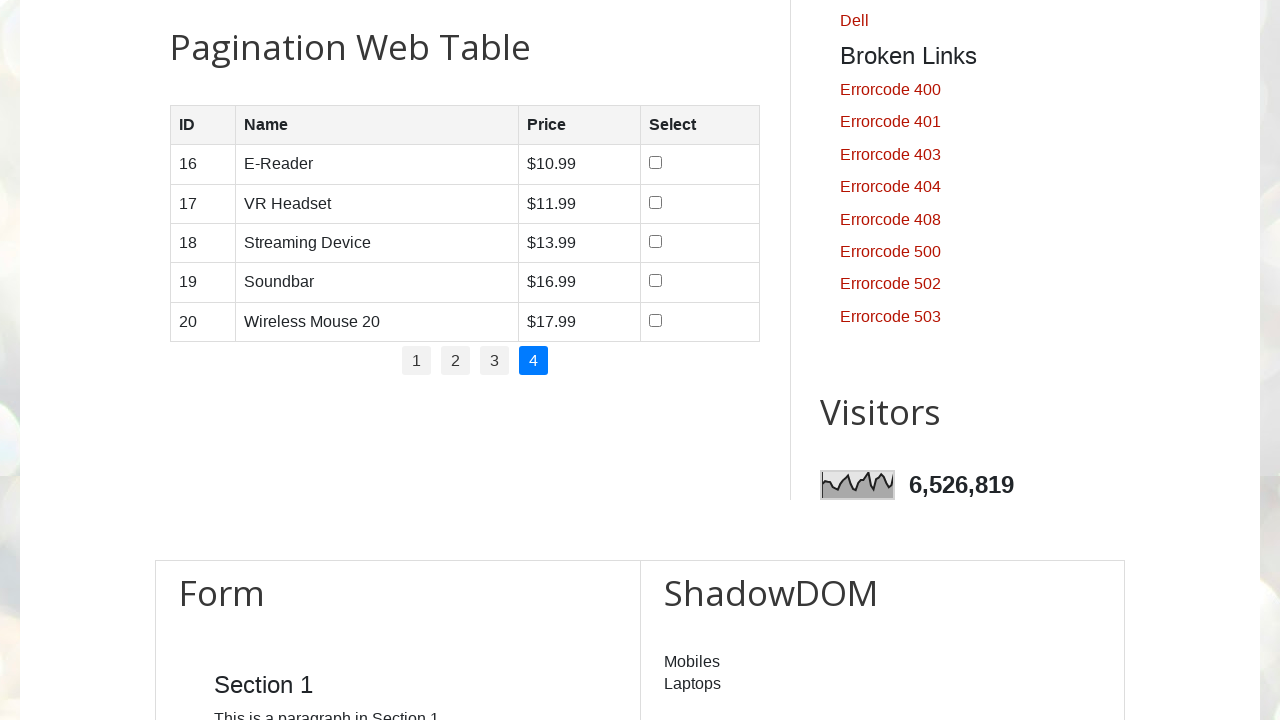

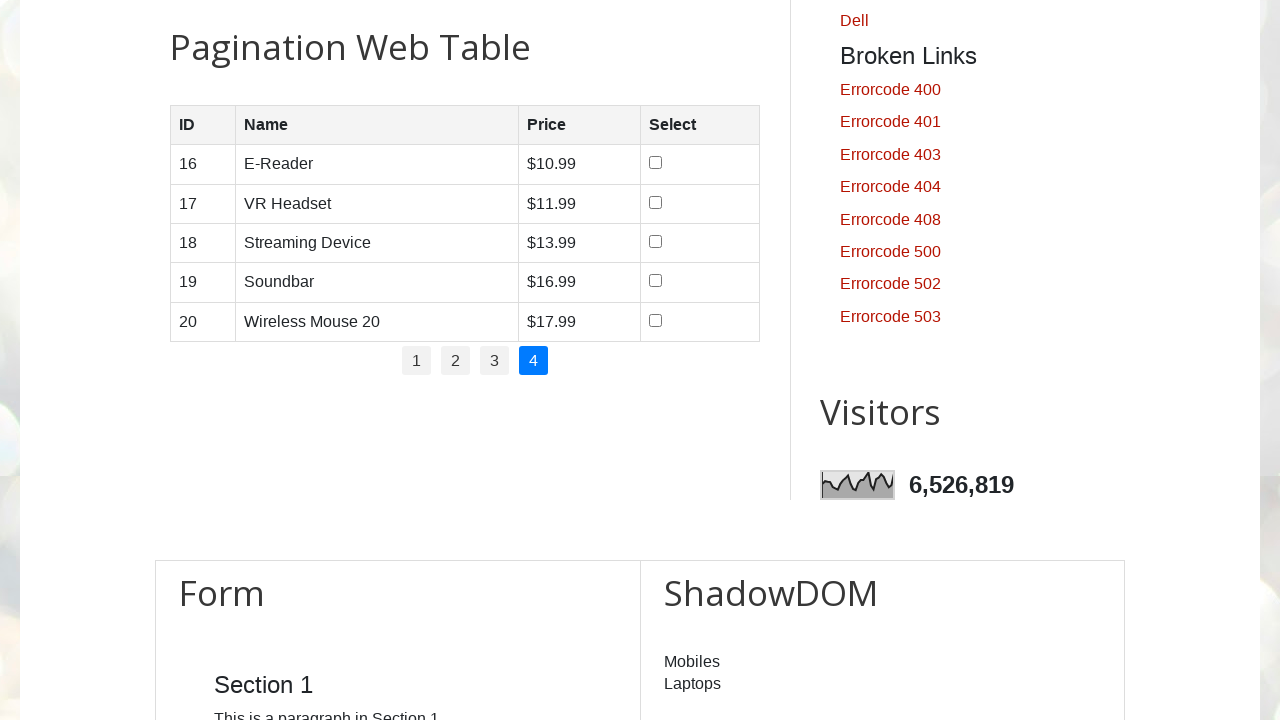